Tests filling a large form by entering the same value into all input fields and clicking the submit button

Starting URL: http://suninjuly.github.io/huge_form.html

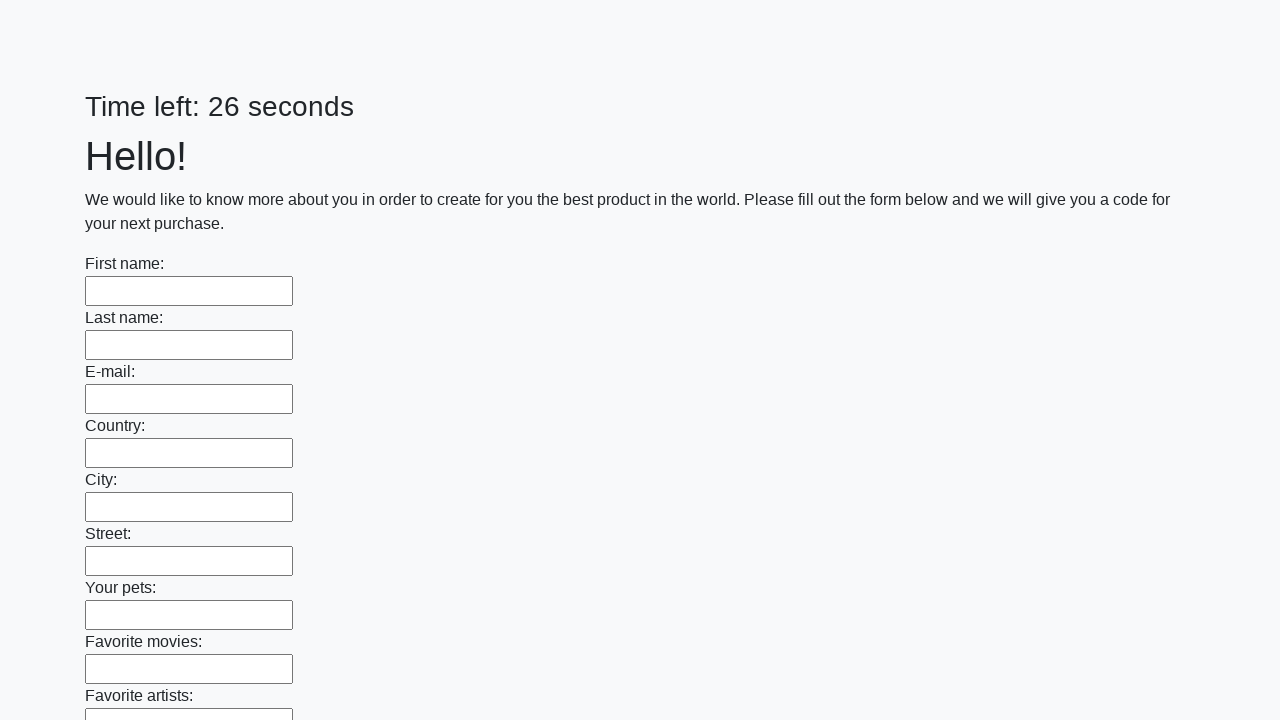

Navigated to huge form page
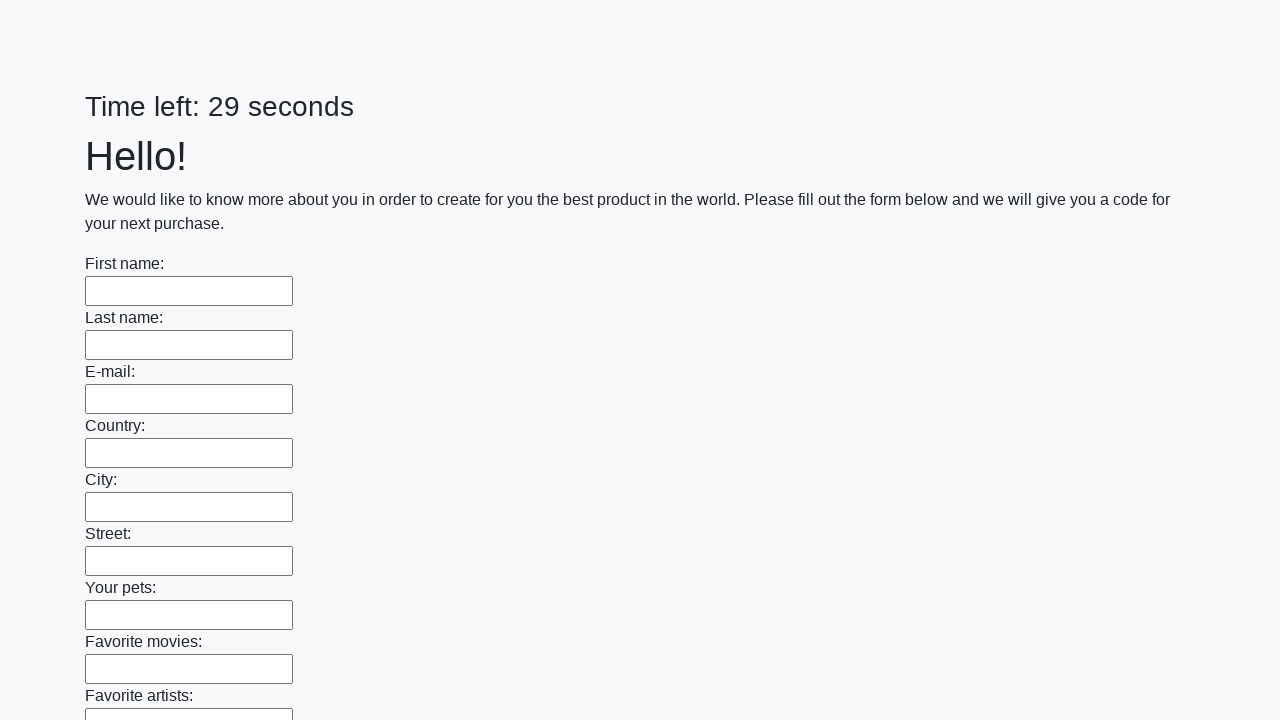

Located all input elements on the page
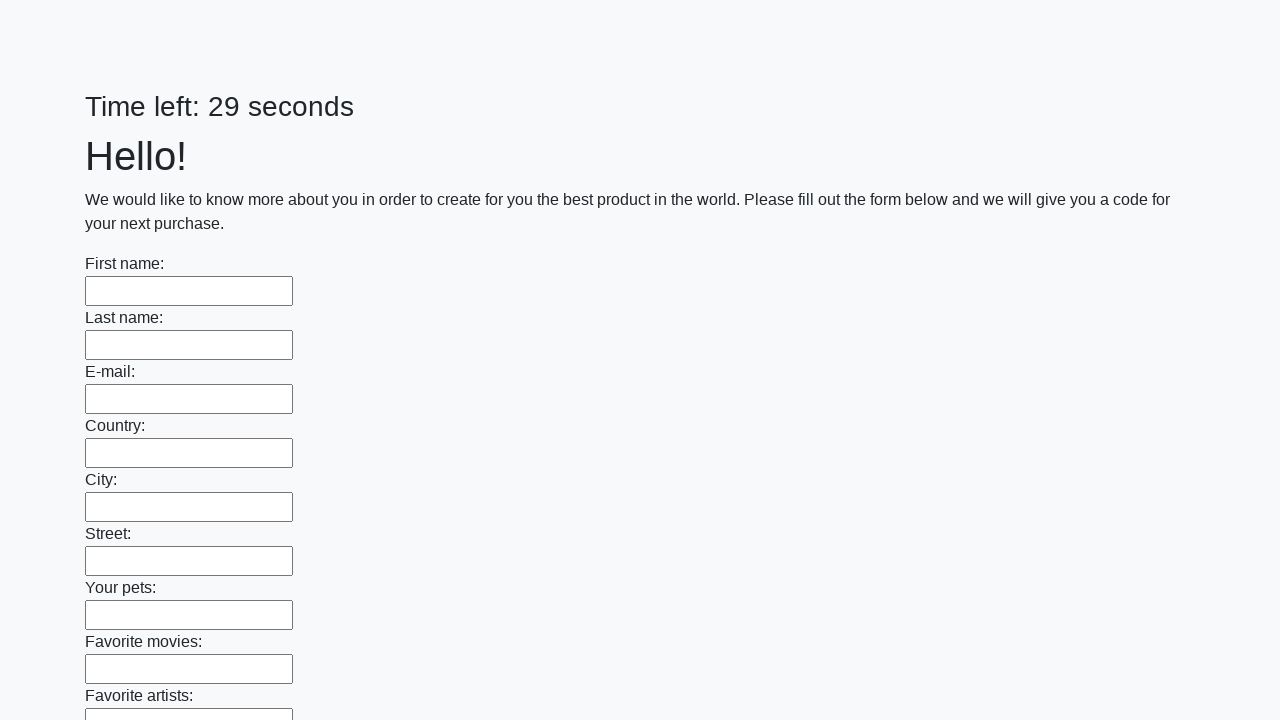

Filled an input field with 'Мой ответ' on input >> nth=0
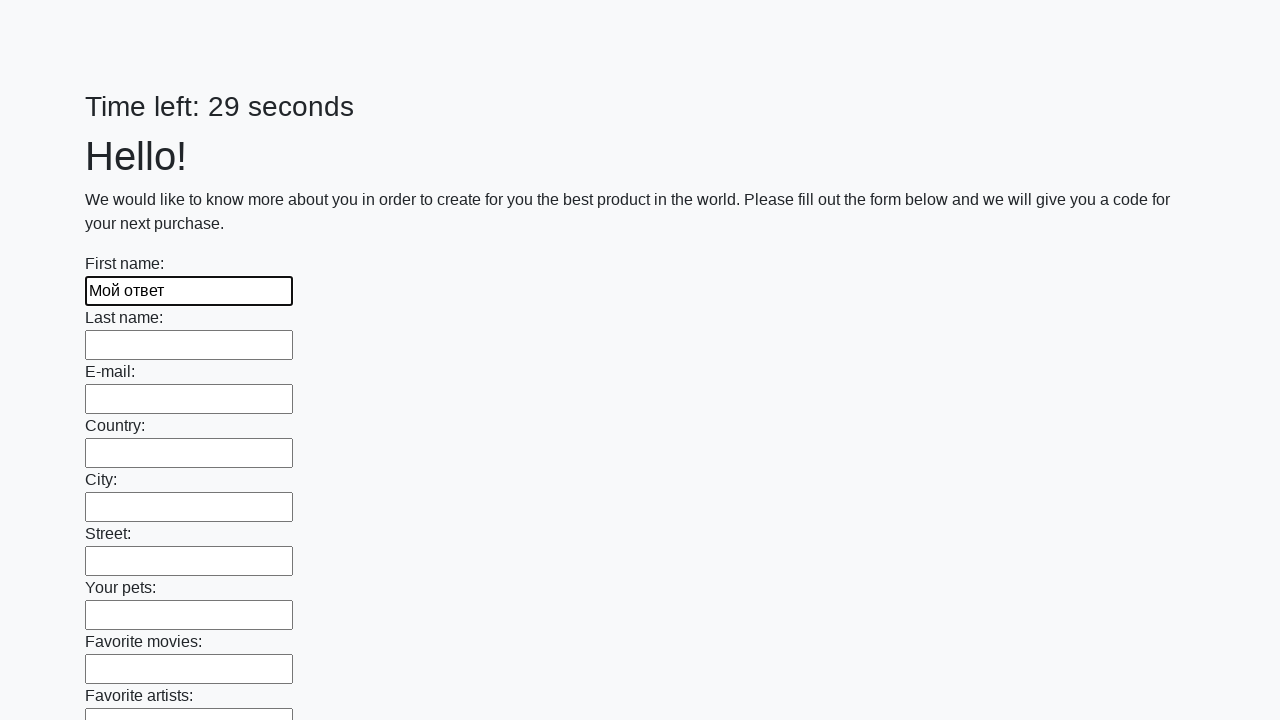

Filled an input field with 'Мой ответ' on input >> nth=1
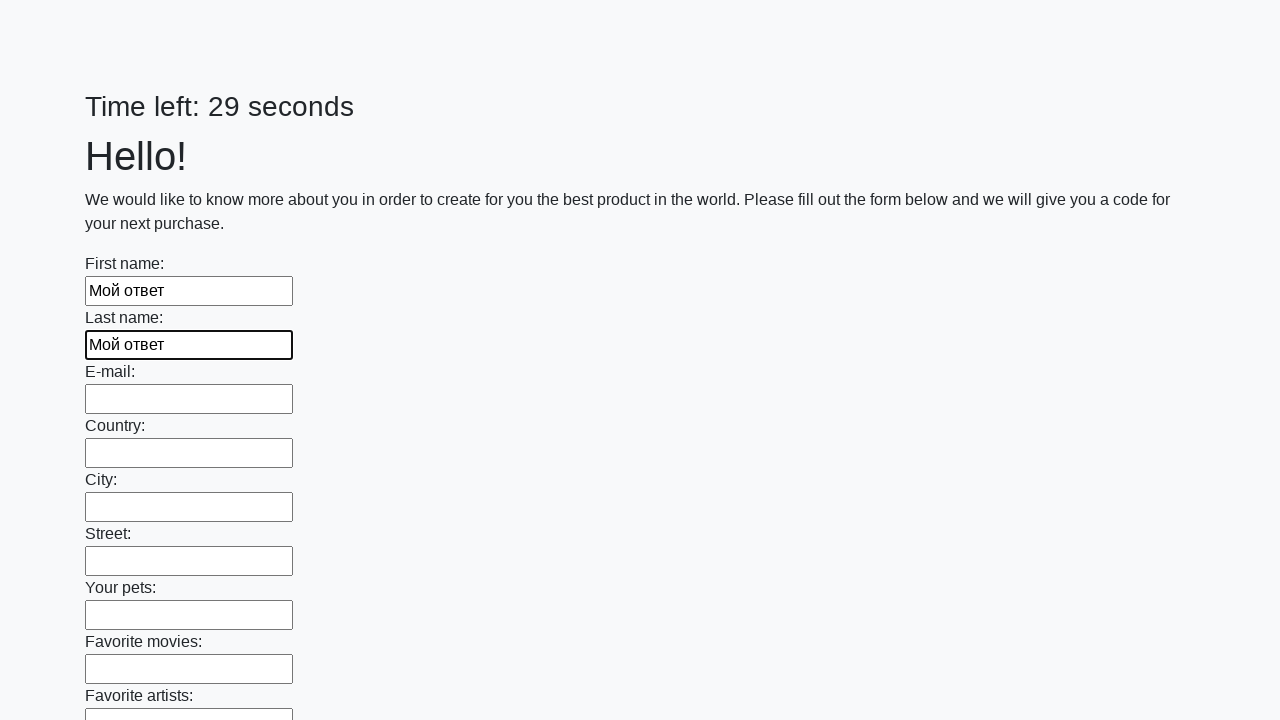

Filled an input field with 'Мой ответ' on input >> nth=2
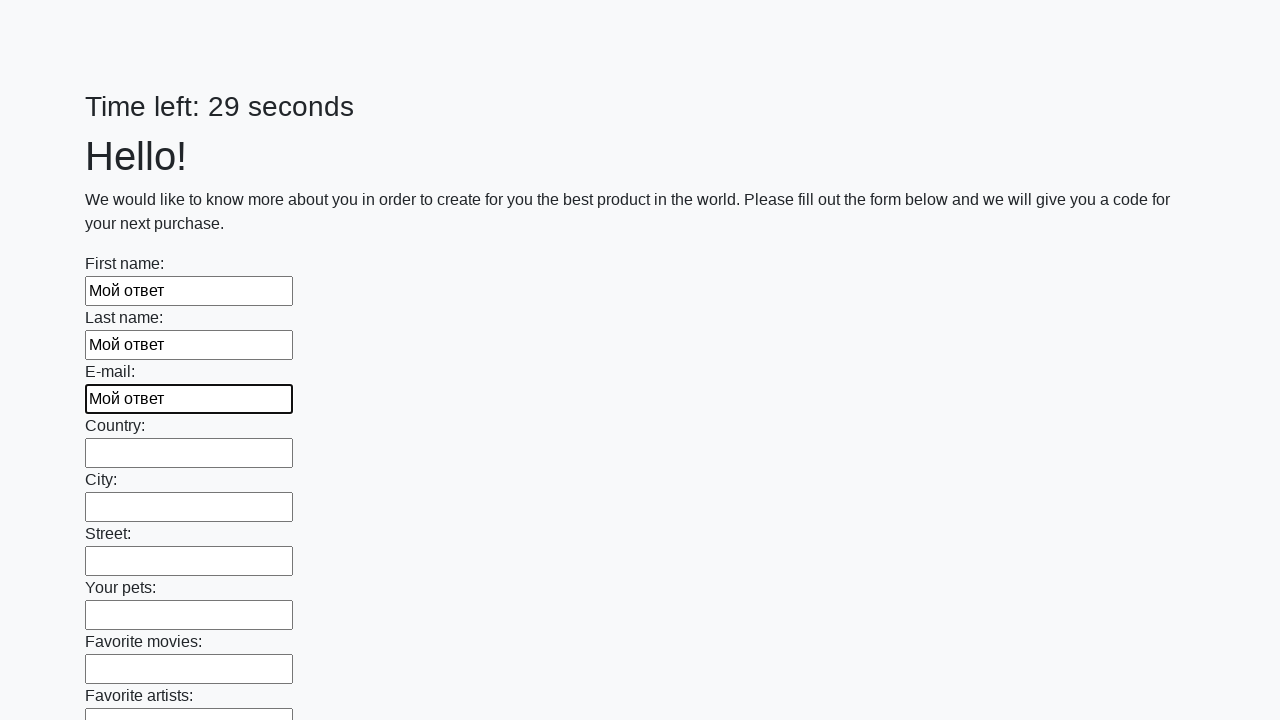

Filled an input field with 'Мой ответ' on input >> nth=3
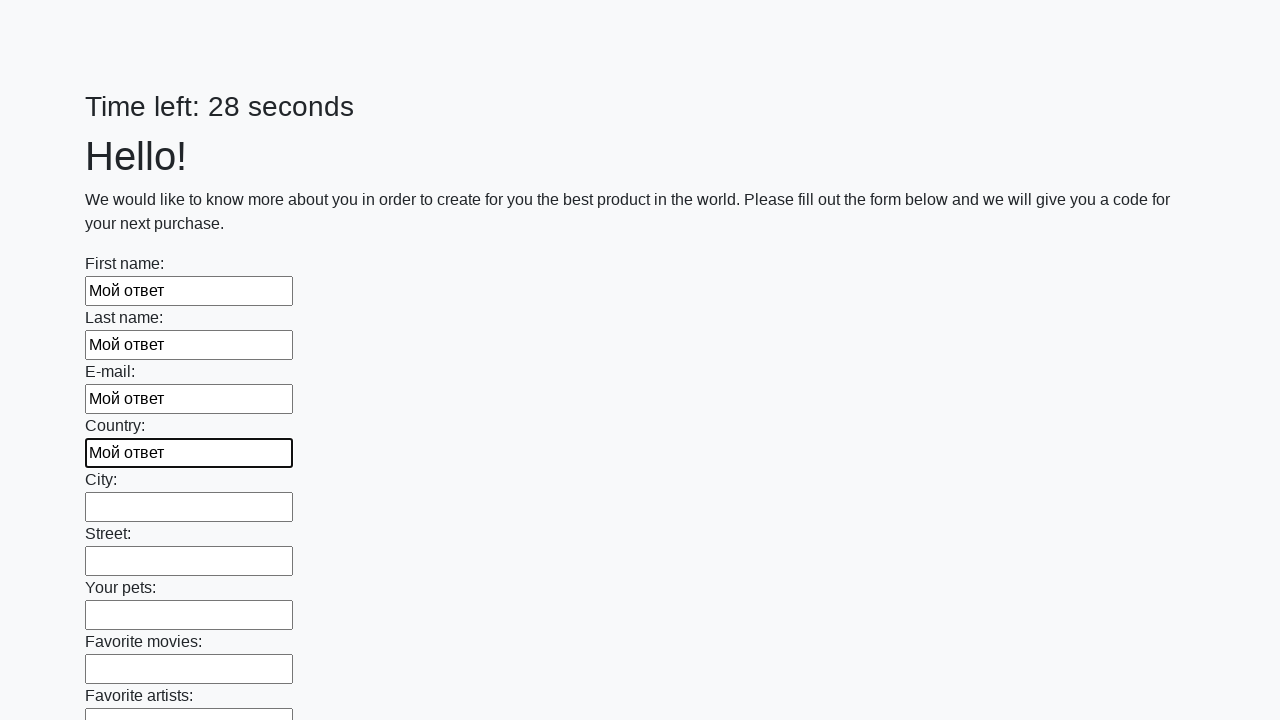

Filled an input field with 'Мой ответ' on input >> nth=4
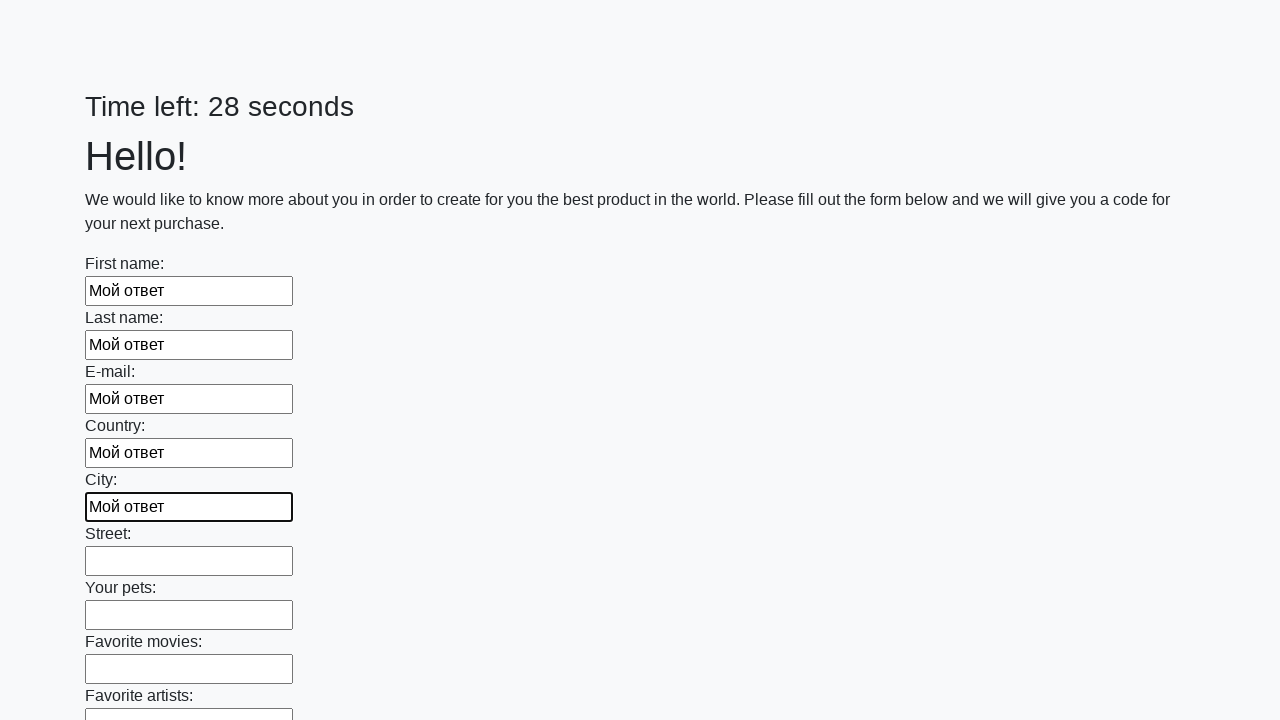

Filled an input field with 'Мой ответ' on input >> nth=5
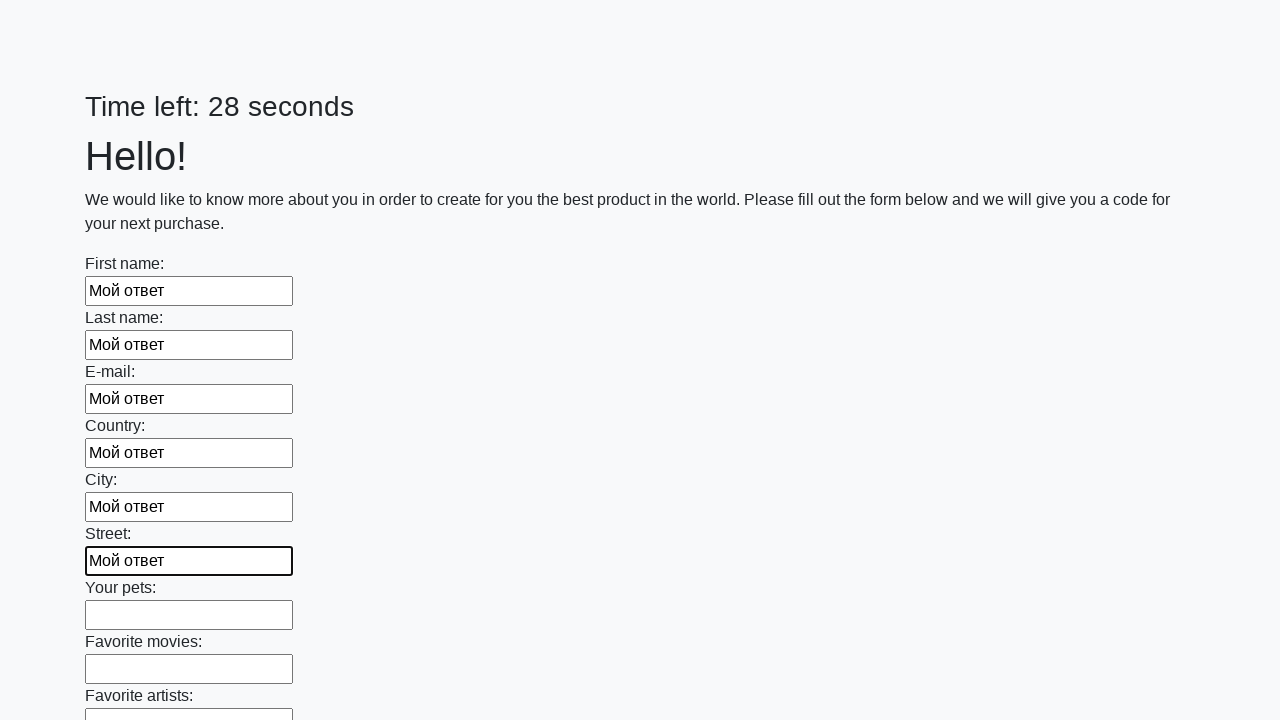

Filled an input field with 'Мой ответ' on input >> nth=6
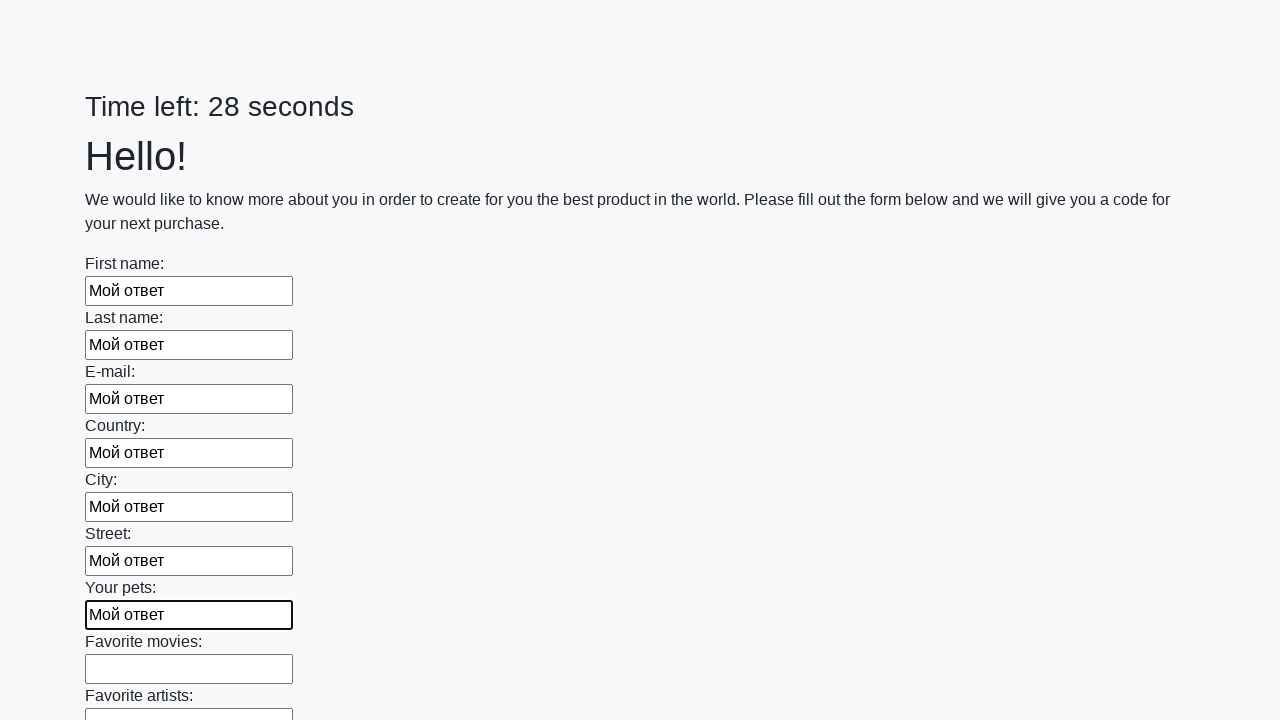

Filled an input field with 'Мой ответ' on input >> nth=7
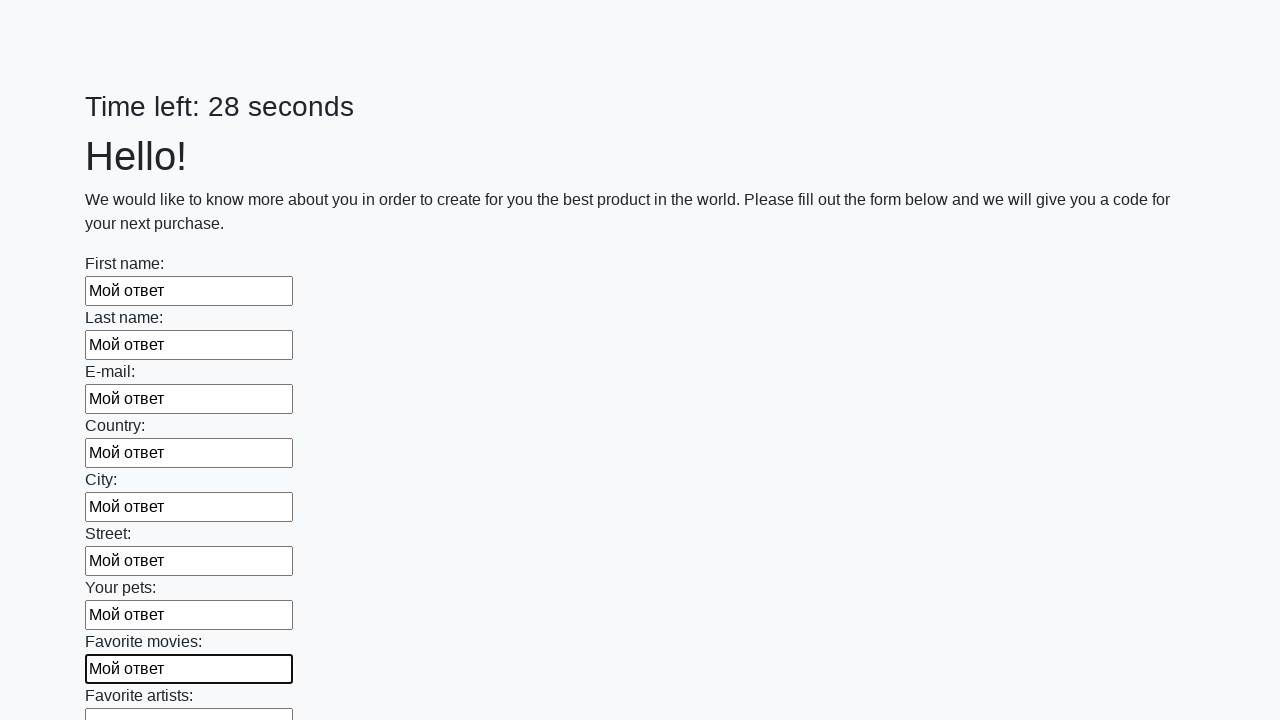

Filled an input field with 'Мой ответ' on input >> nth=8
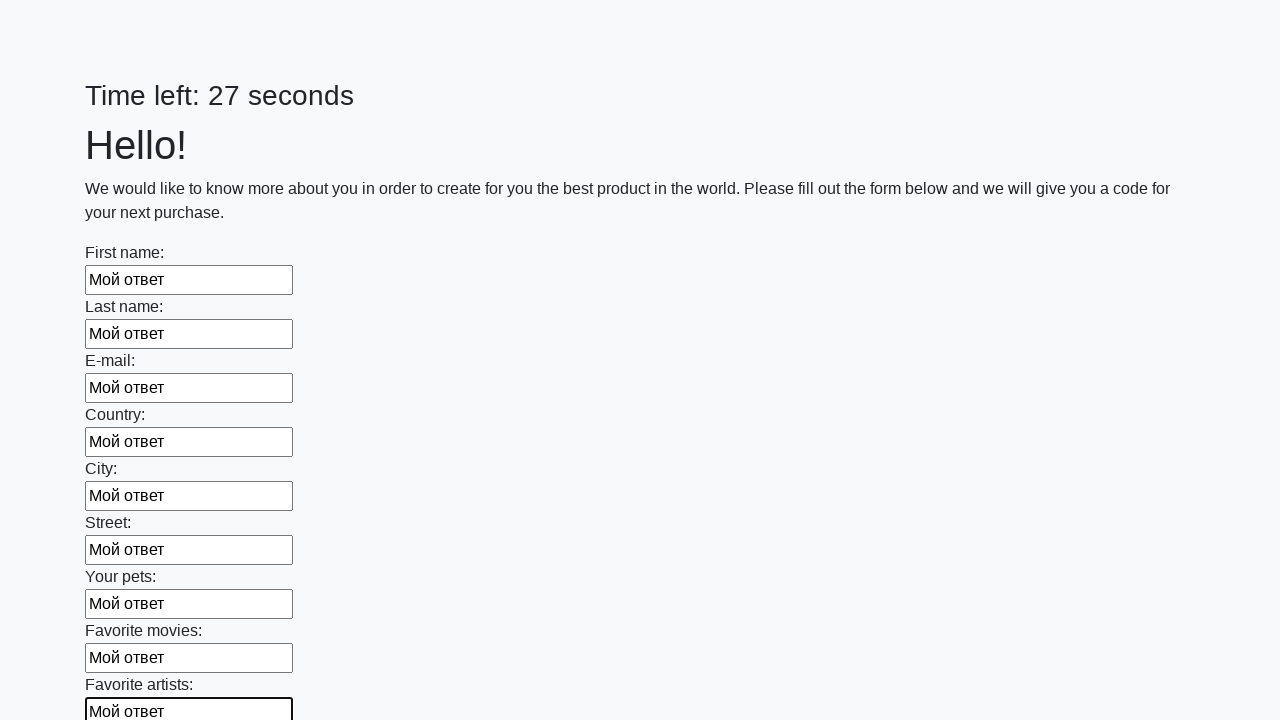

Filled an input field with 'Мой ответ' on input >> nth=9
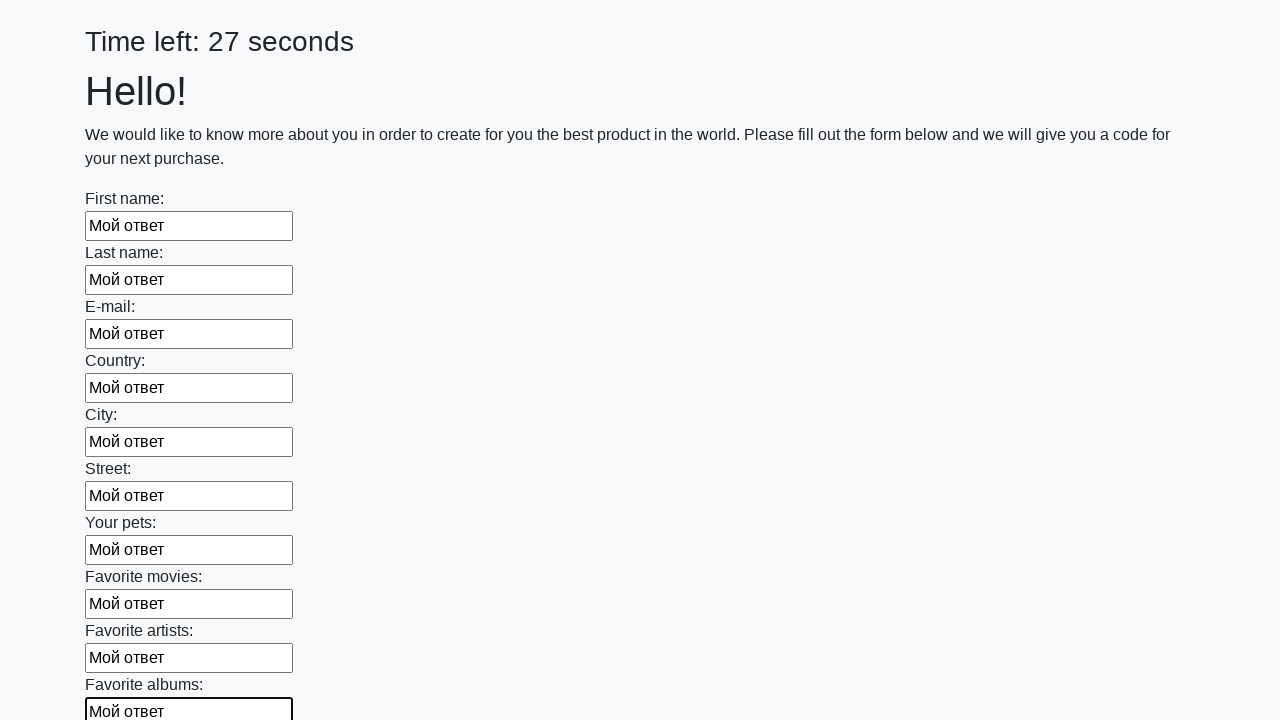

Filled an input field with 'Мой ответ' on input >> nth=10
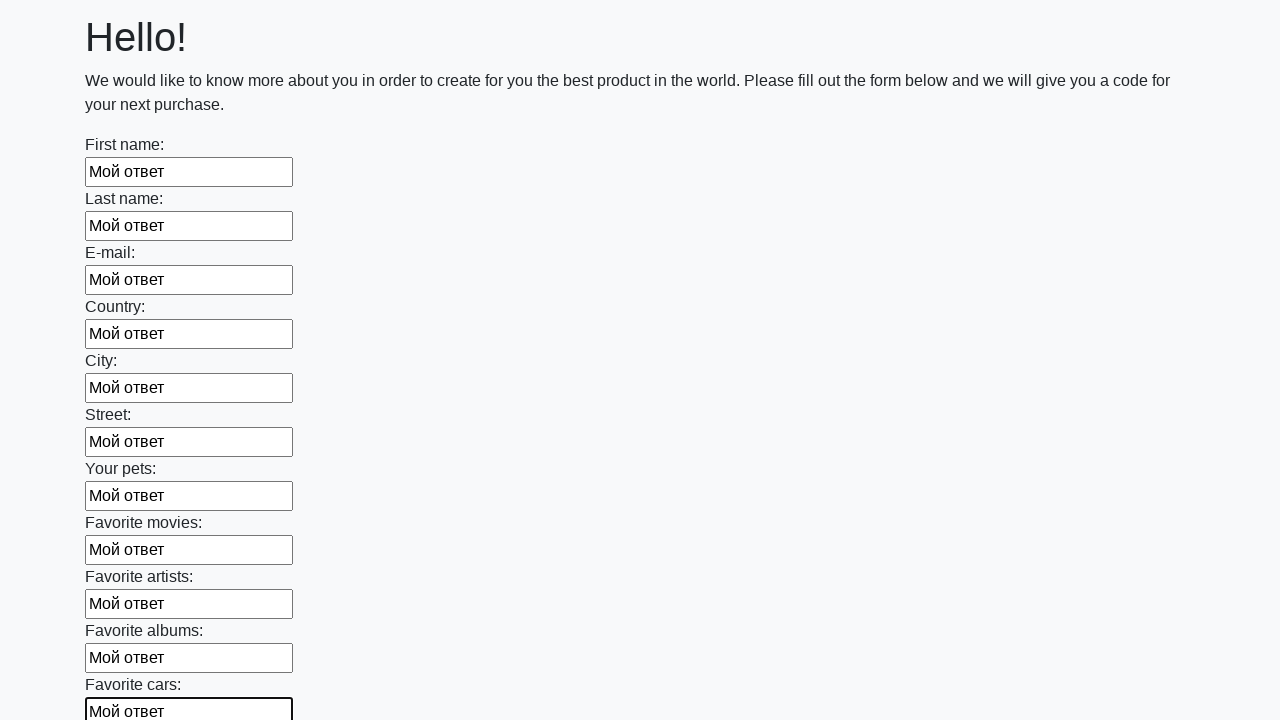

Filled an input field with 'Мой ответ' on input >> nth=11
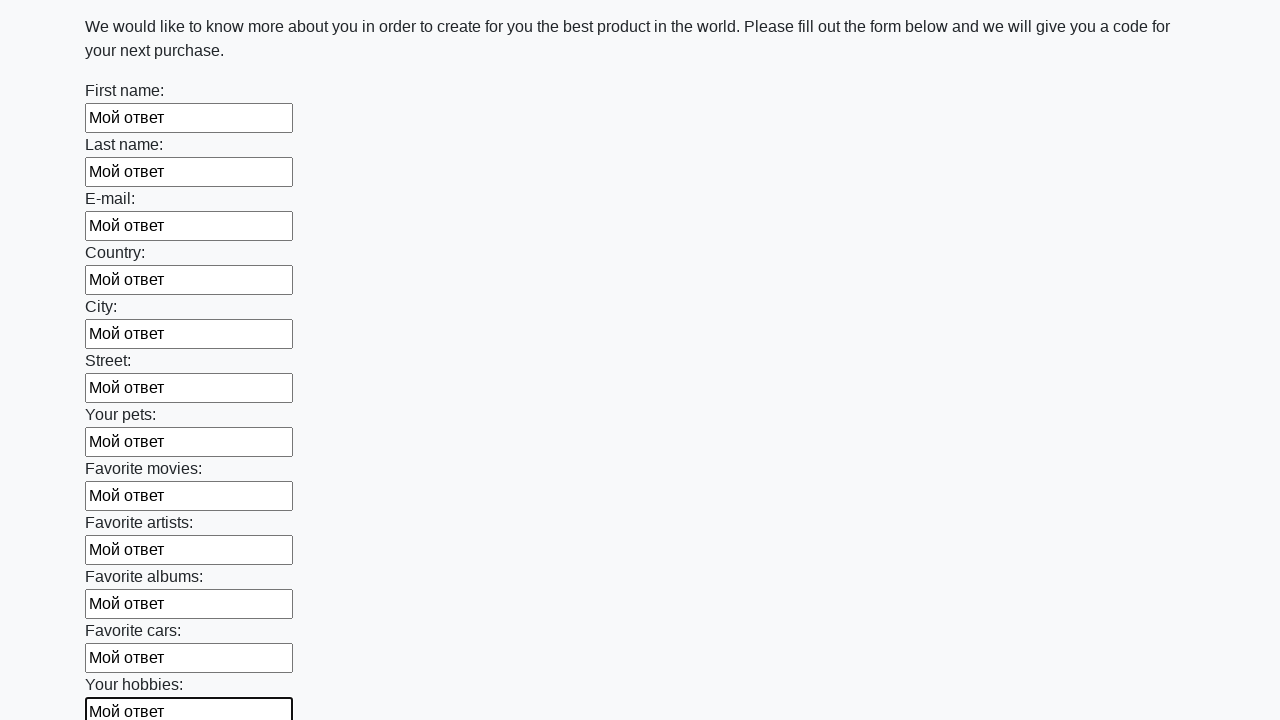

Filled an input field with 'Мой ответ' on input >> nth=12
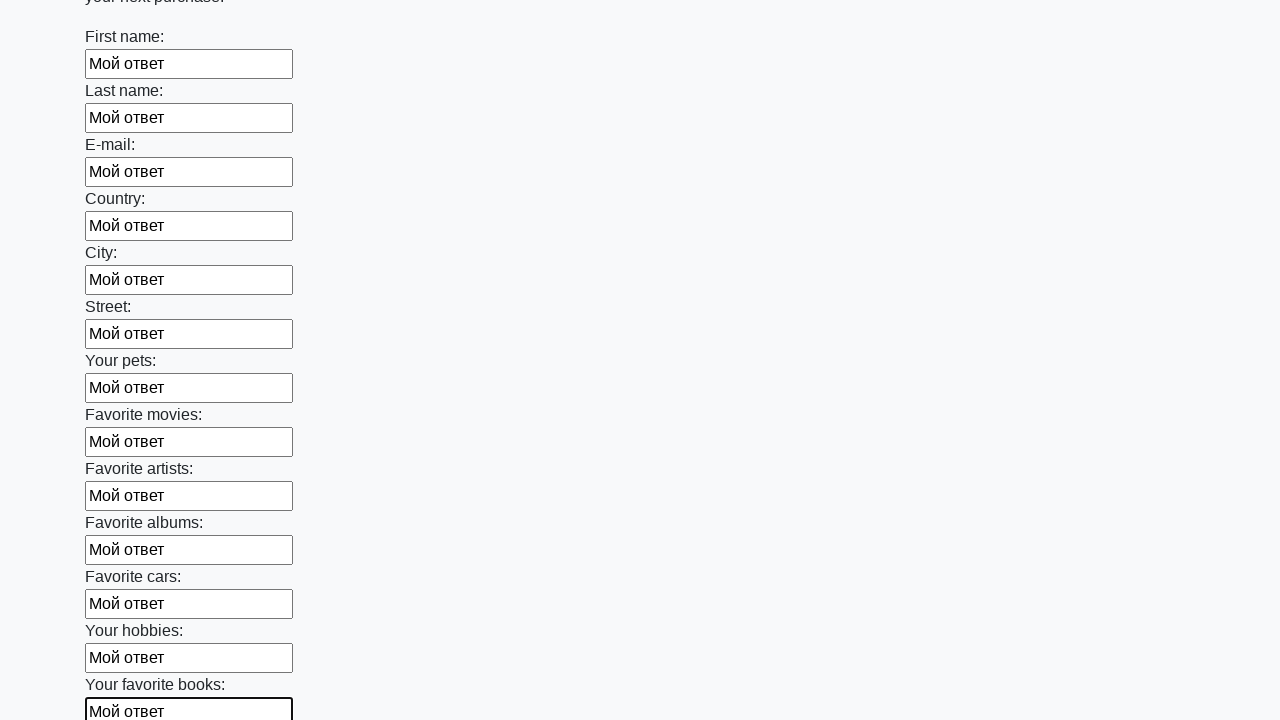

Filled an input field with 'Мой ответ' on input >> nth=13
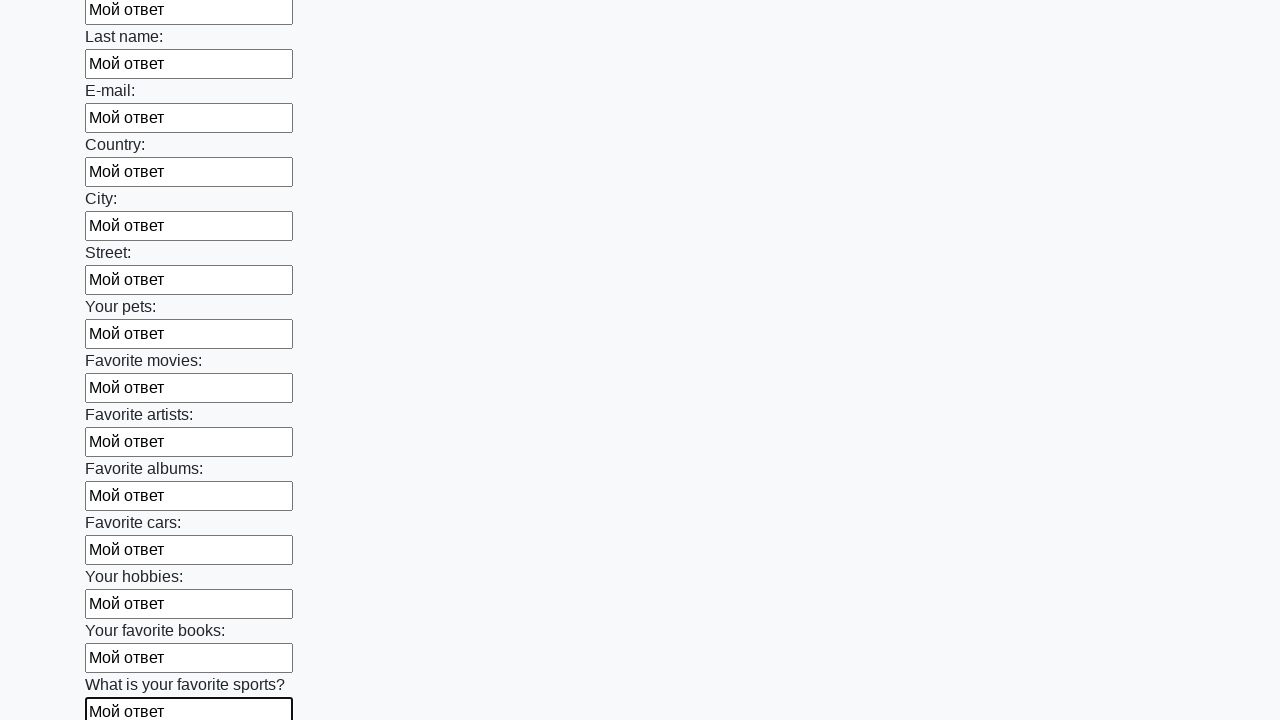

Filled an input field with 'Мой ответ' on input >> nth=14
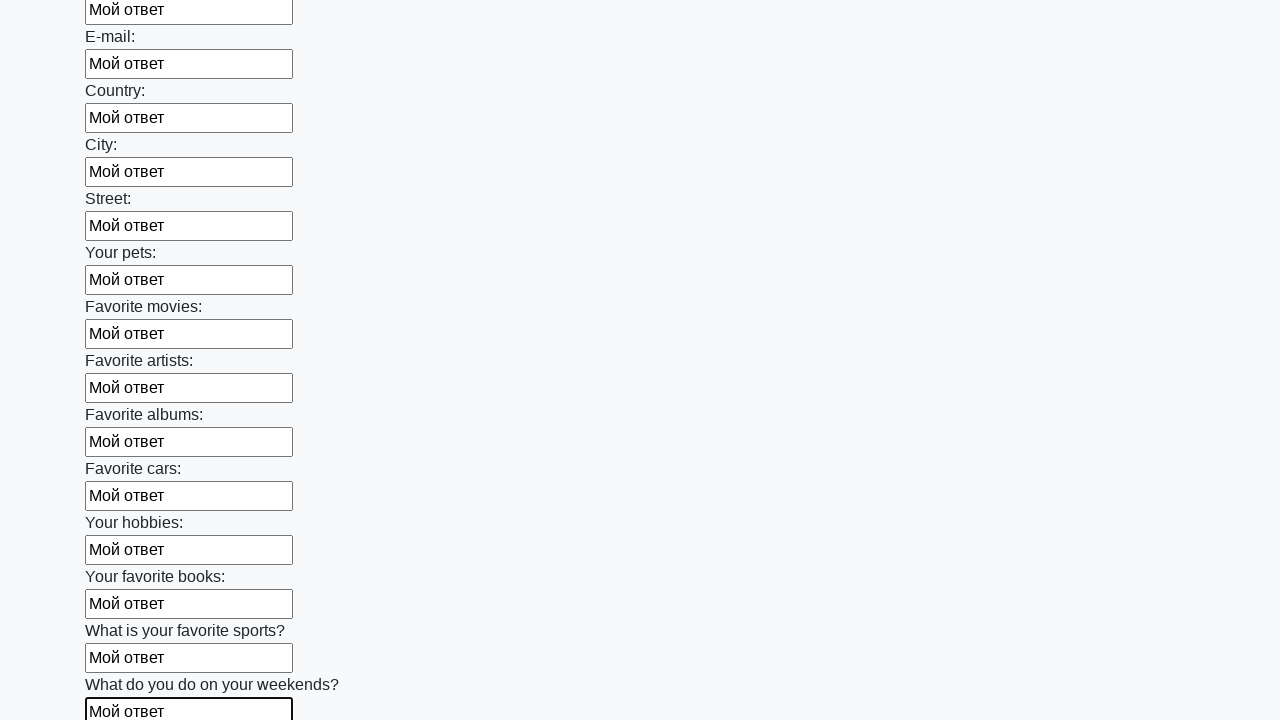

Filled an input field with 'Мой ответ' on input >> nth=15
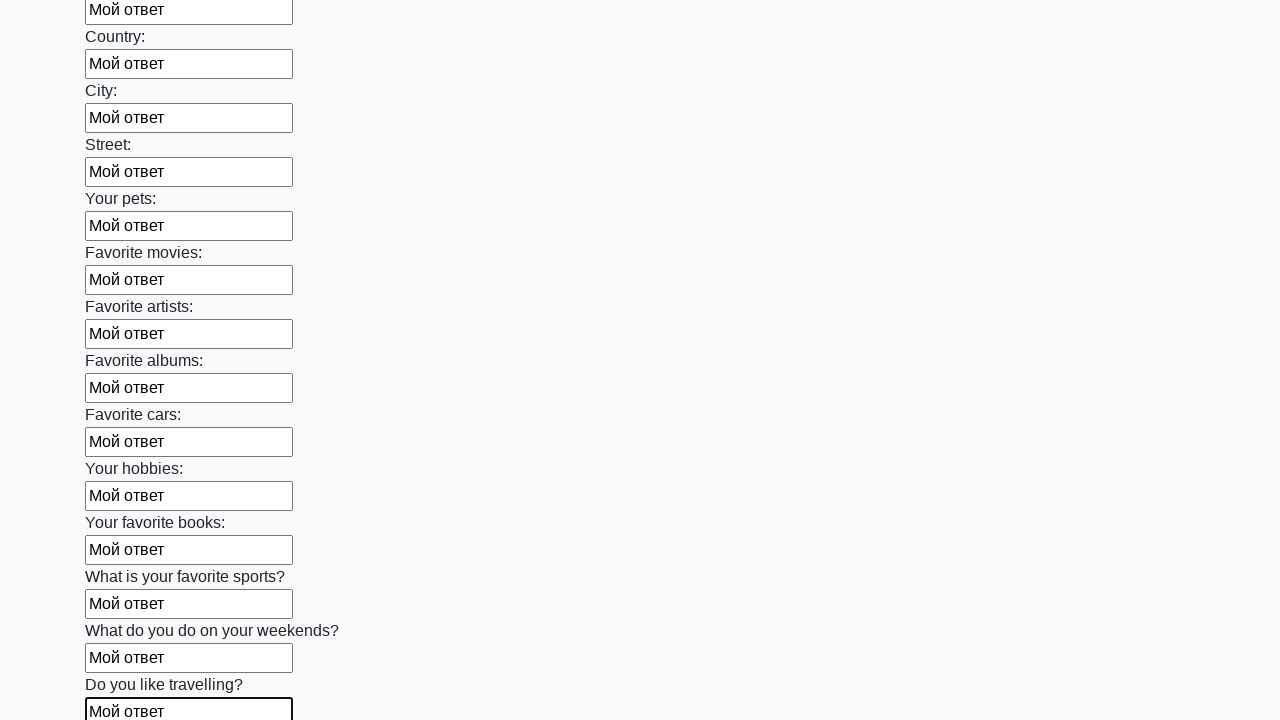

Filled an input field with 'Мой ответ' on input >> nth=16
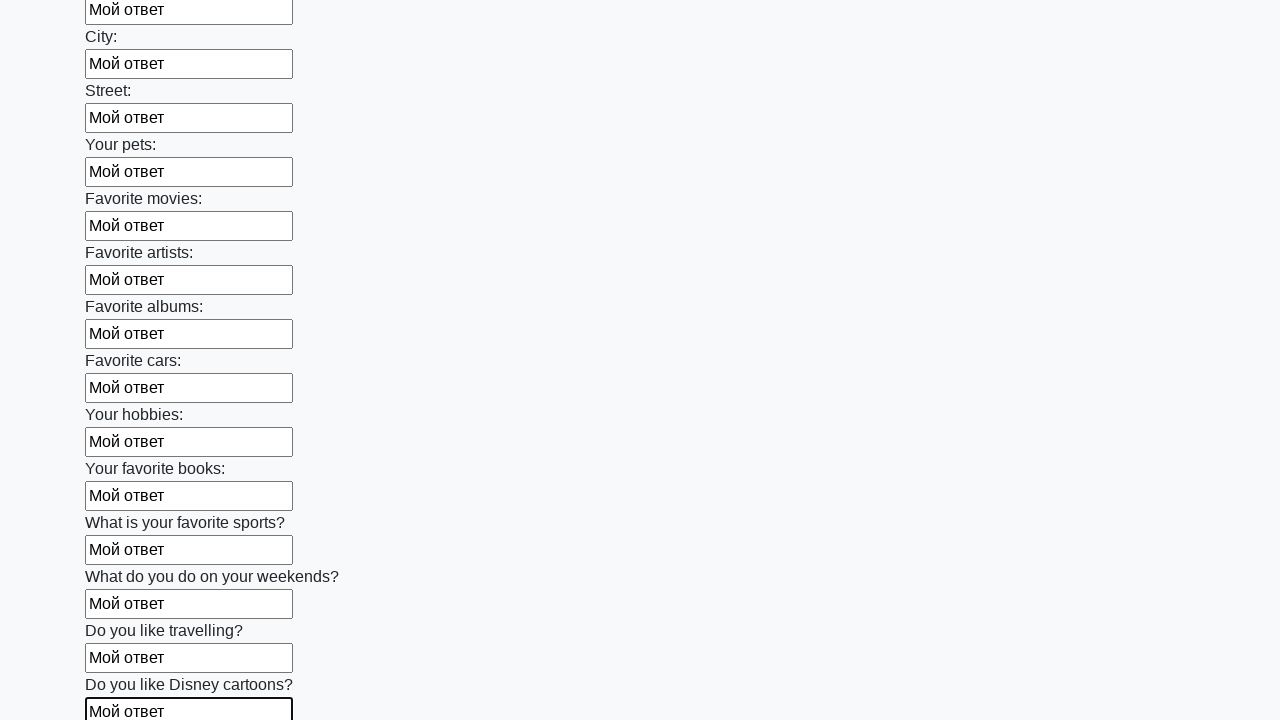

Filled an input field with 'Мой ответ' on input >> nth=17
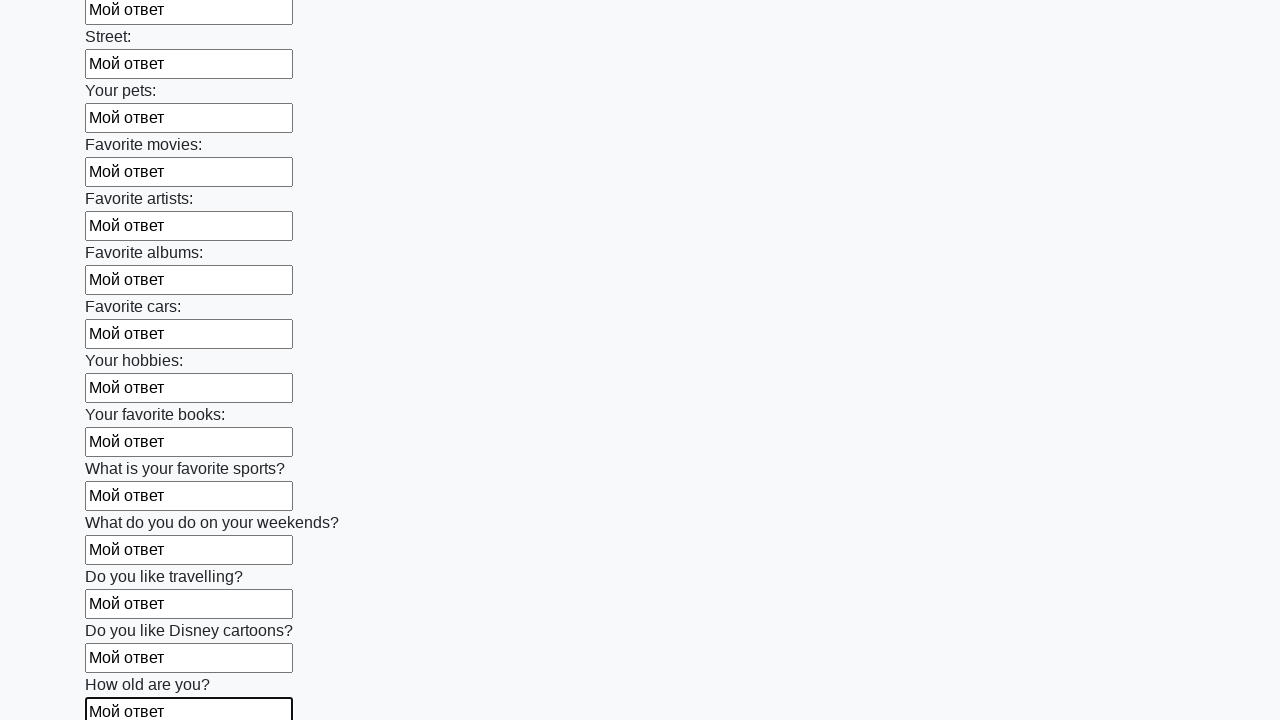

Filled an input field with 'Мой ответ' on input >> nth=18
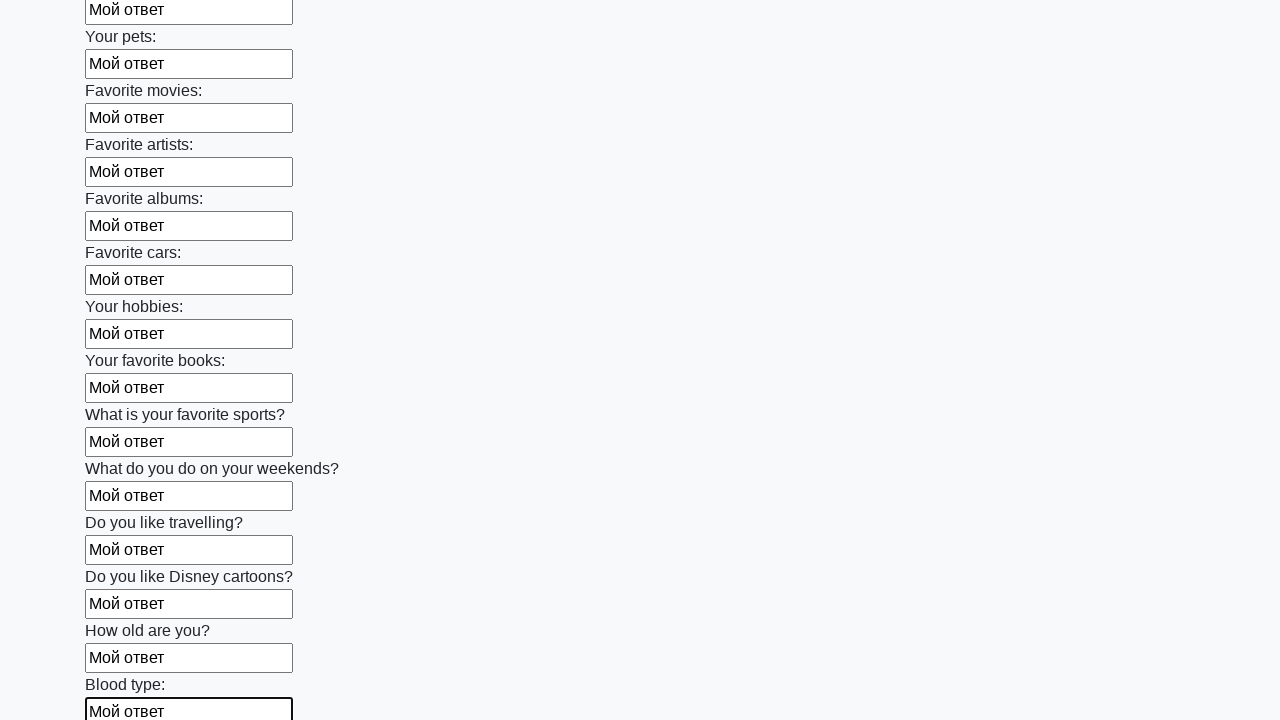

Filled an input field with 'Мой ответ' on input >> nth=19
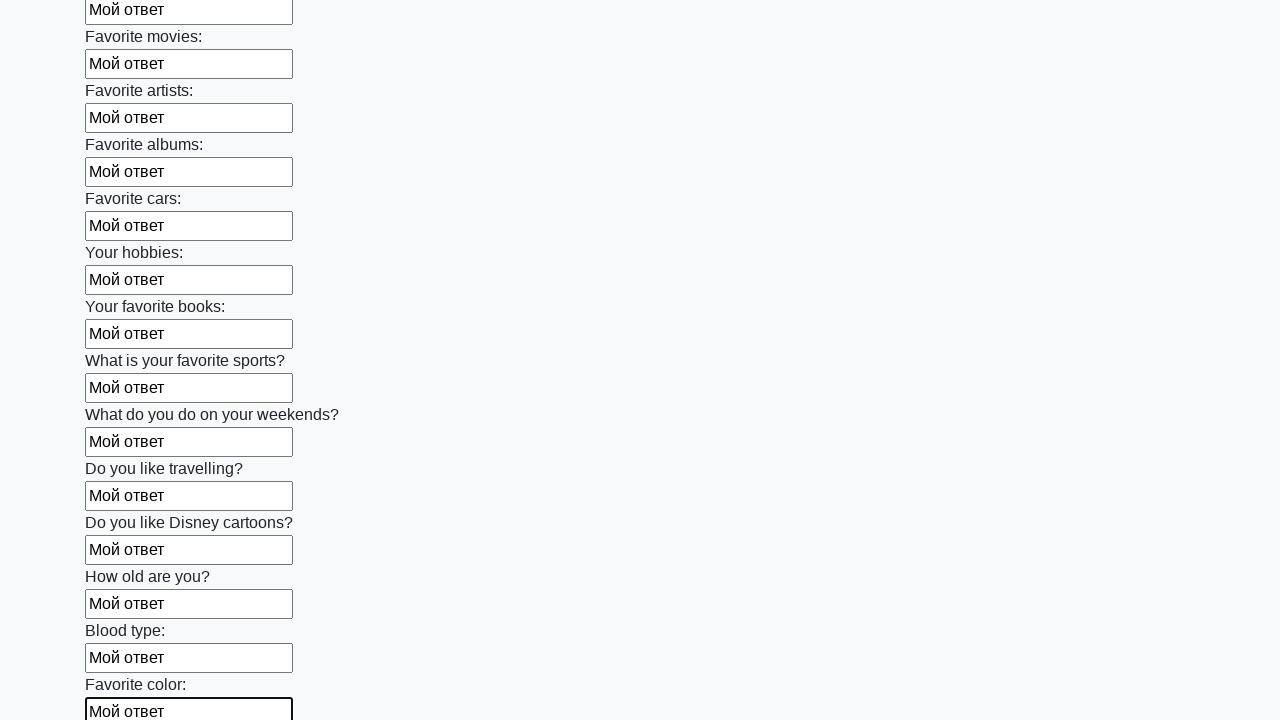

Filled an input field with 'Мой ответ' on input >> nth=20
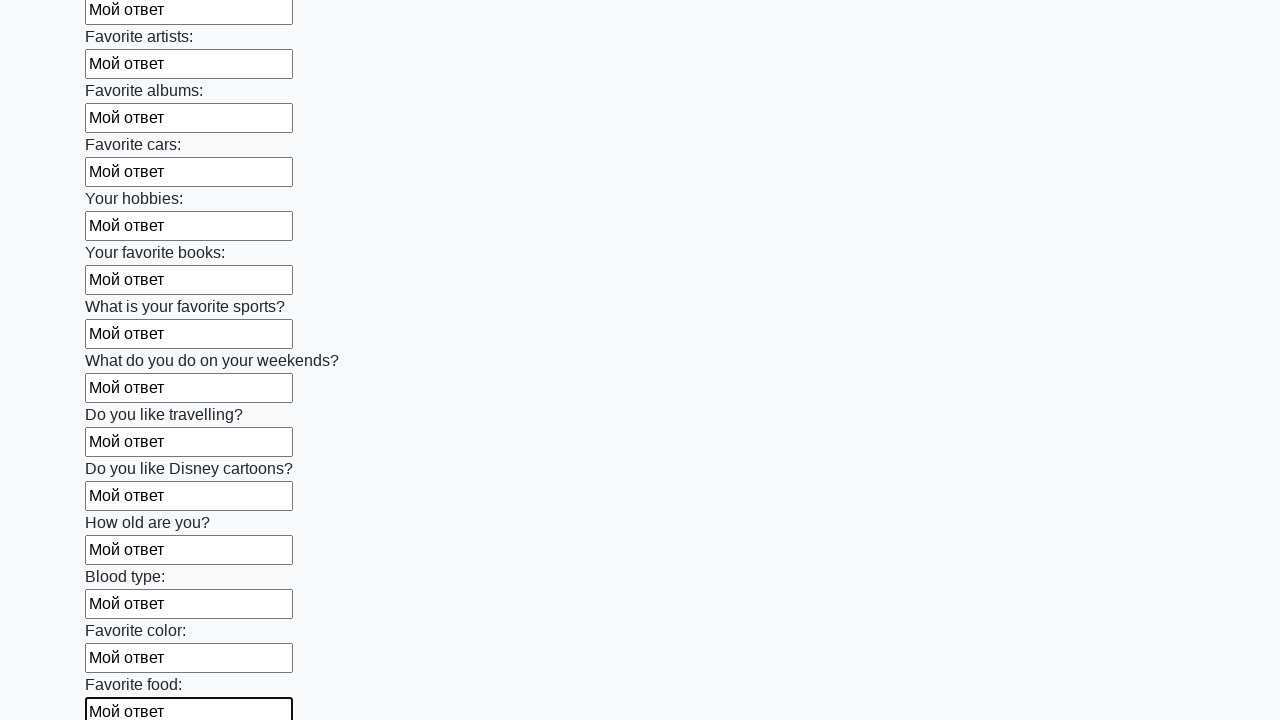

Filled an input field with 'Мой ответ' on input >> nth=21
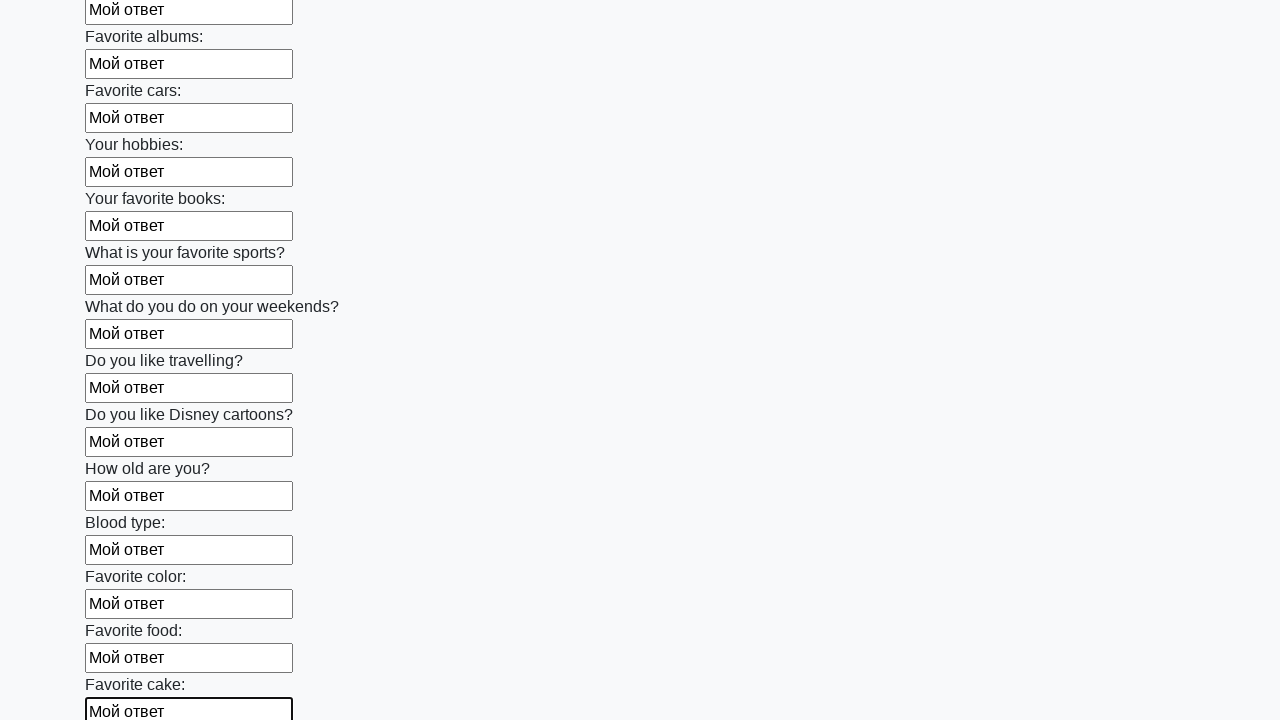

Filled an input field with 'Мой ответ' on input >> nth=22
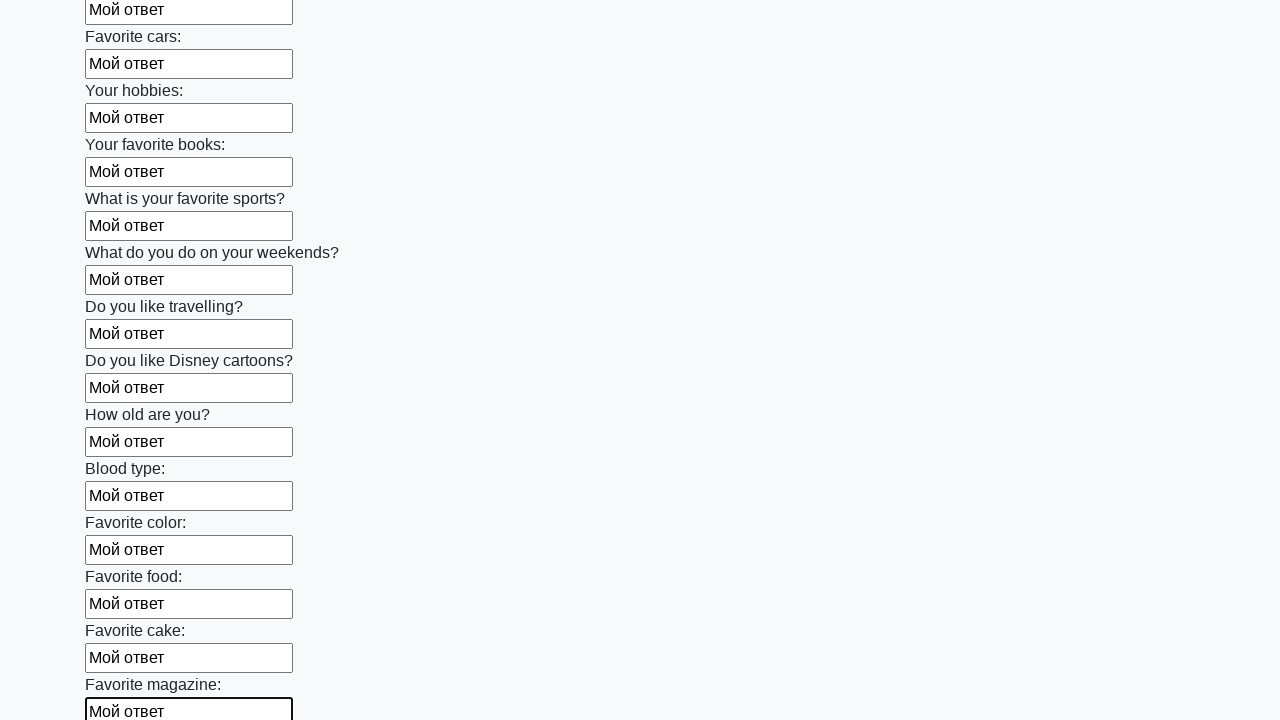

Filled an input field with 'Мой ответ' on input >> nth=23
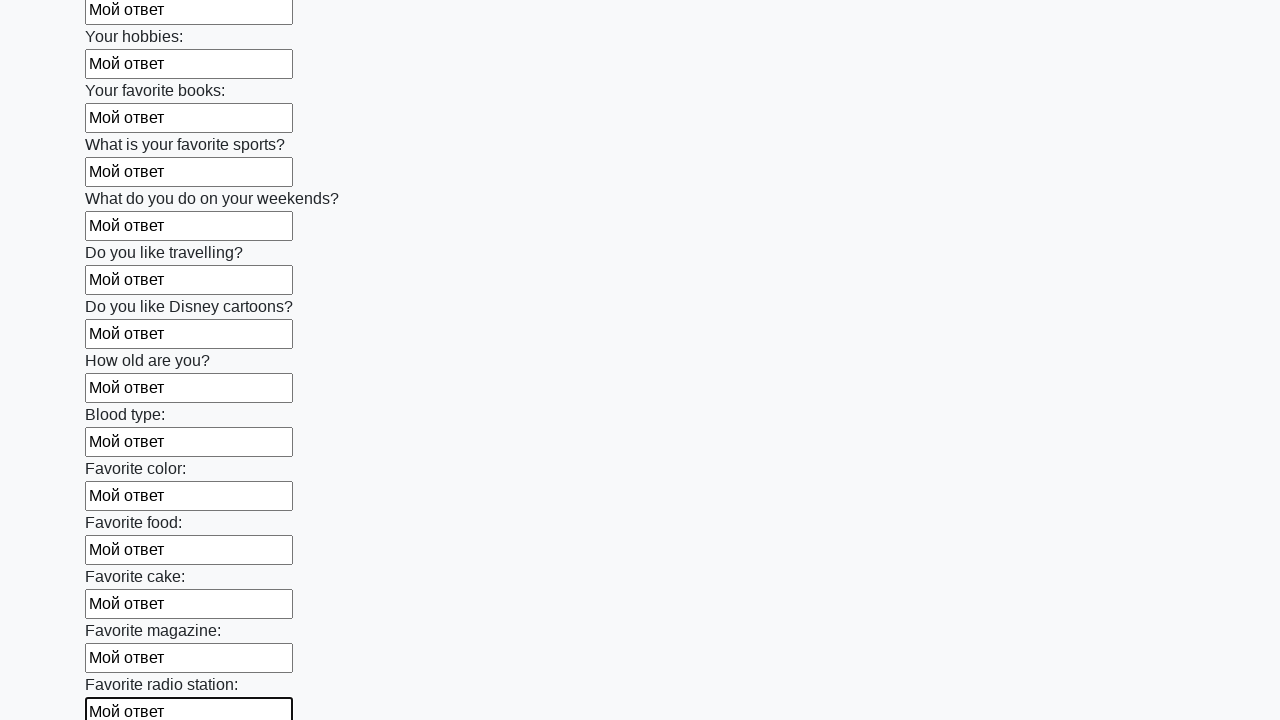

Filled an input field with 'Мой ответ' on input >> nth=24
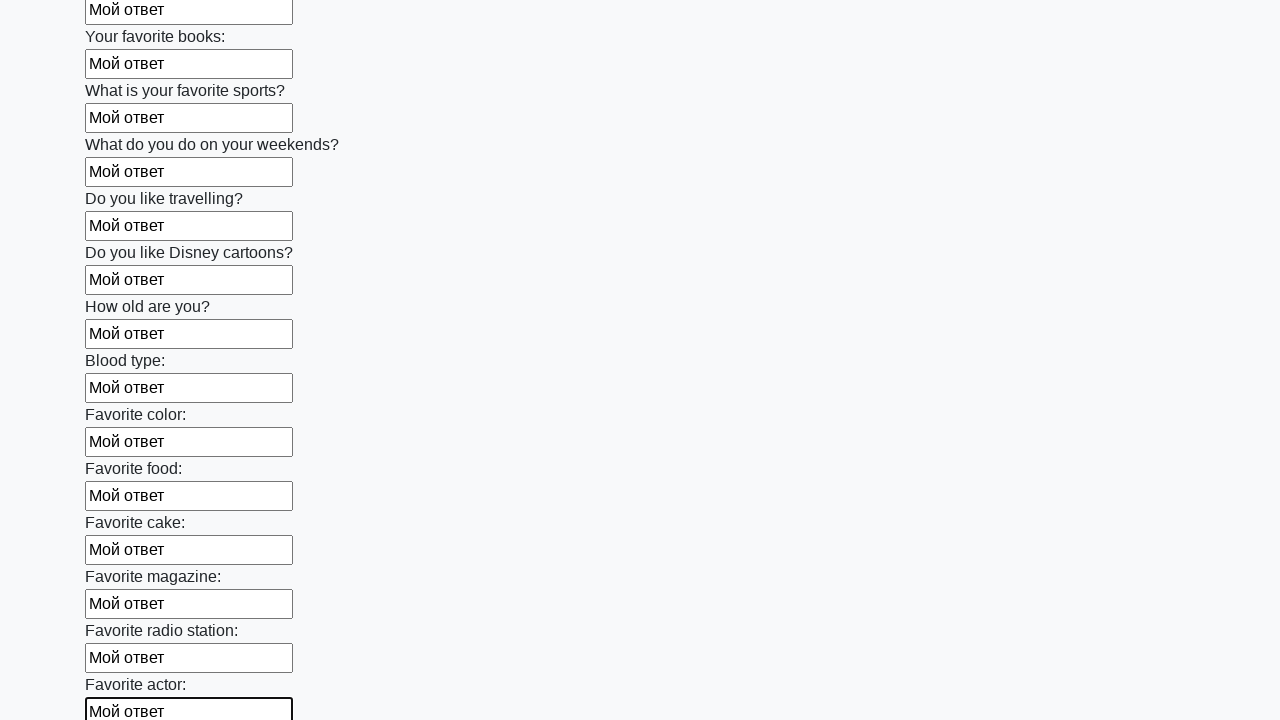

Filled an input field with 'Мой ответ' on input >> nth=25
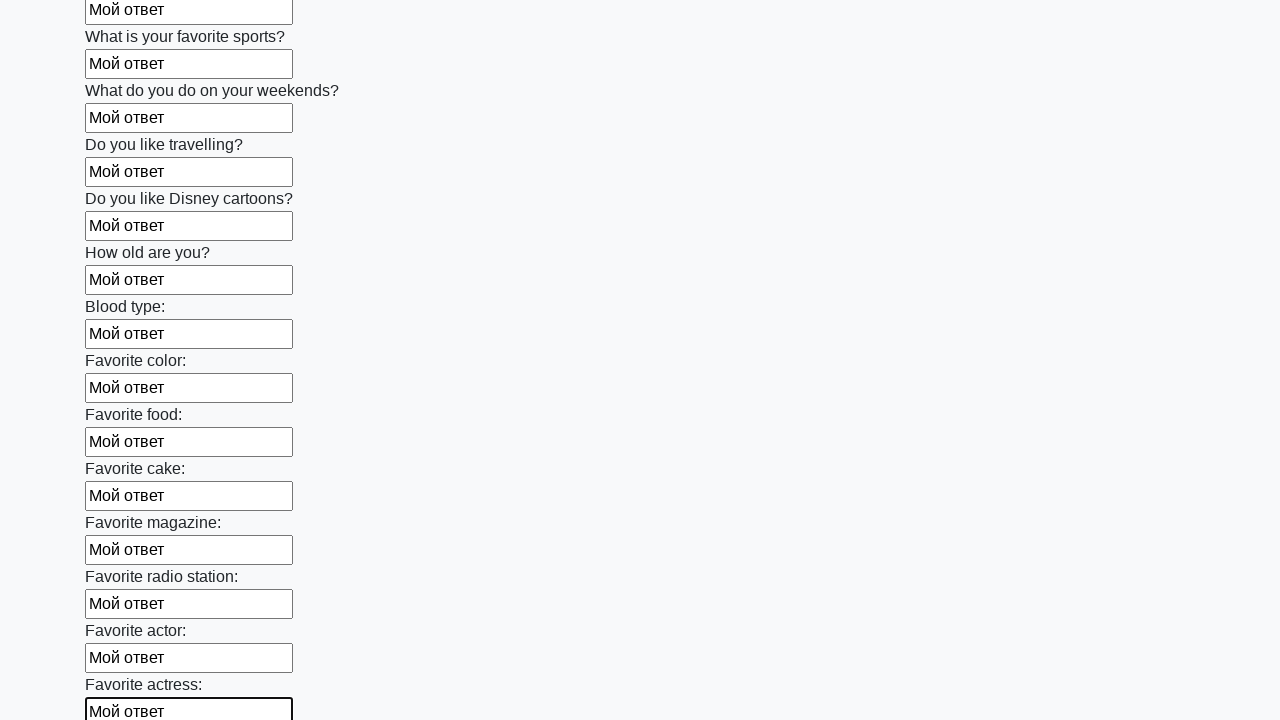

Filled an input field with 'Мой ответ' on input >> nth=26
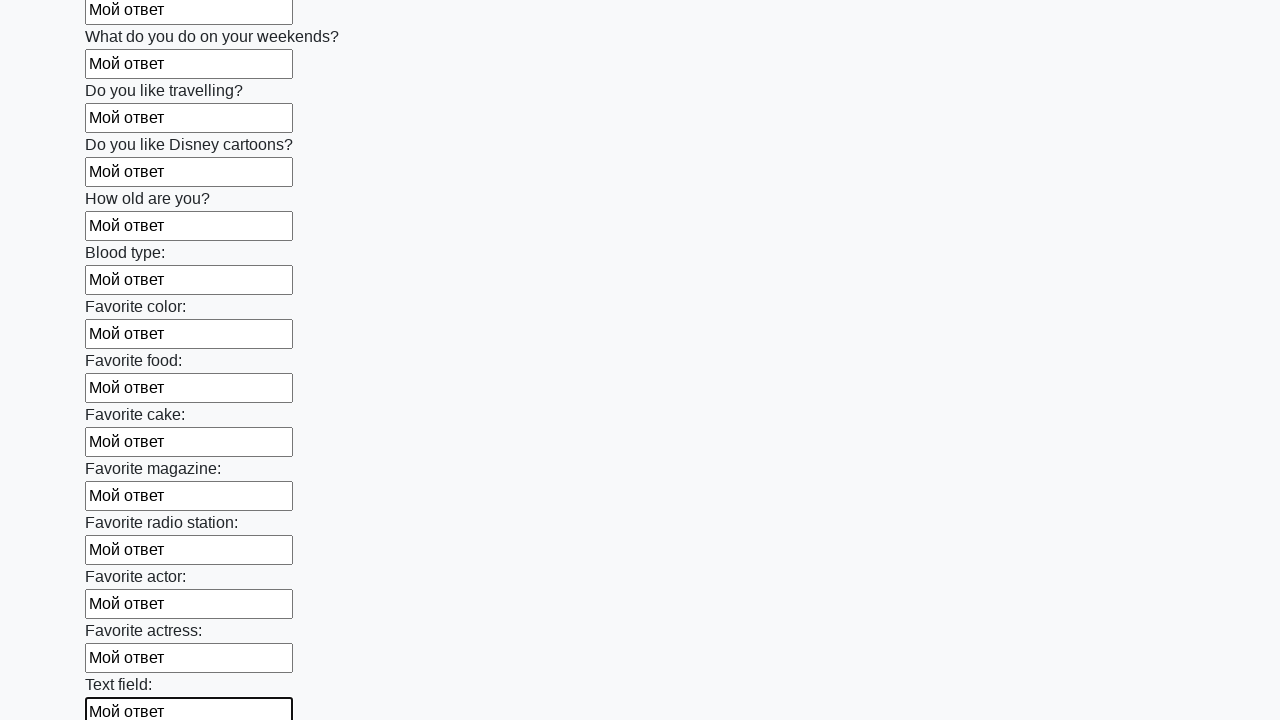

Filled an input field with 'Мой ответ' on input >> nth=27
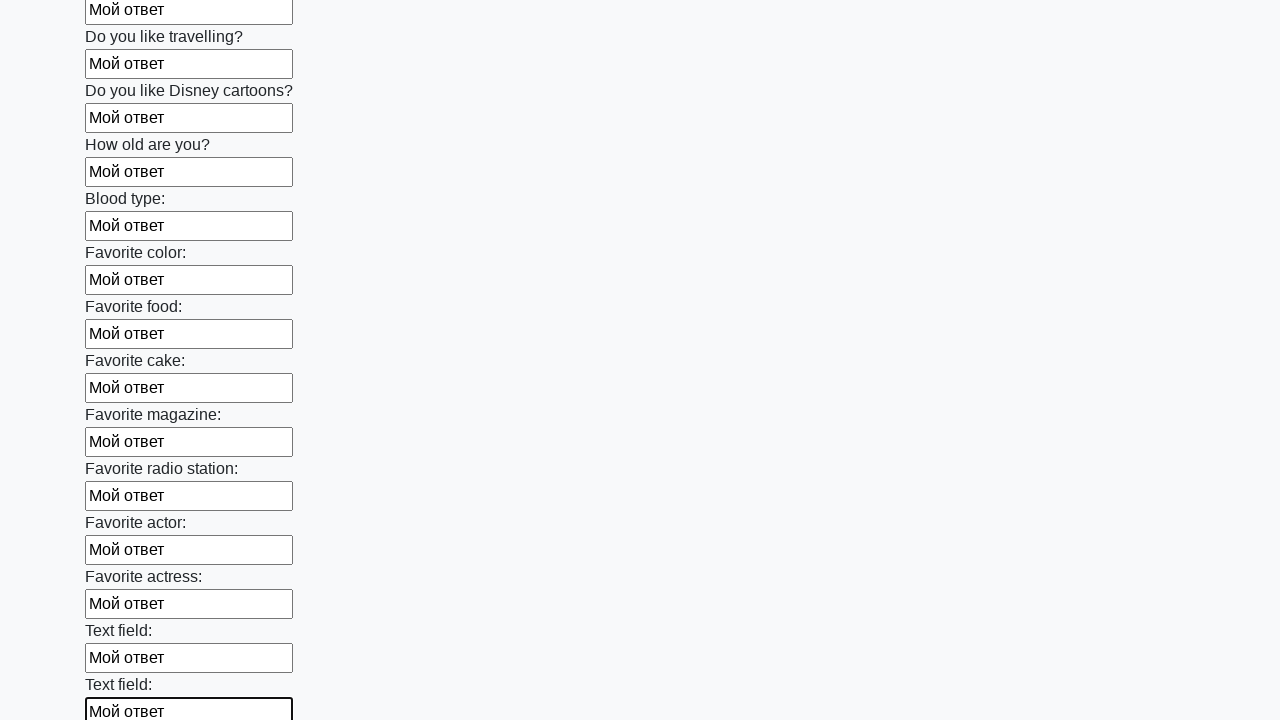

Filled an input field with 'Мой ответ' on input >> nth=28
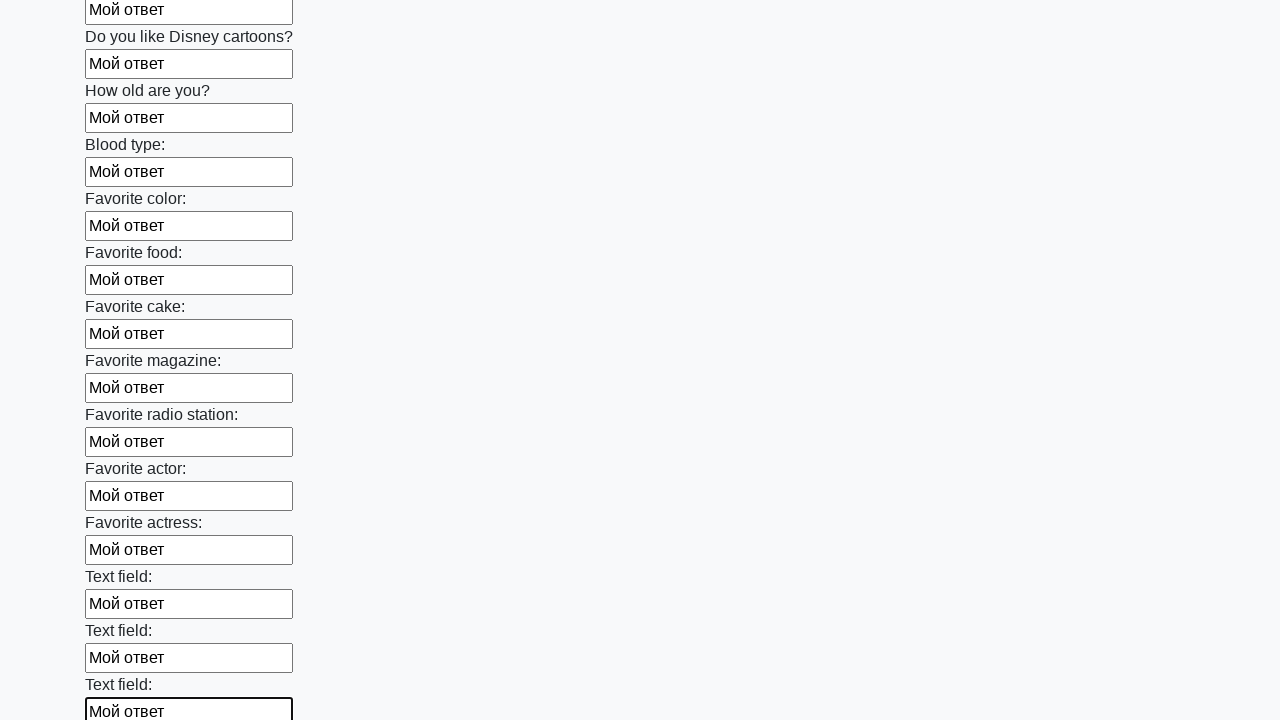

Filled an input field with 'Мой ответ' on input >> nth=29
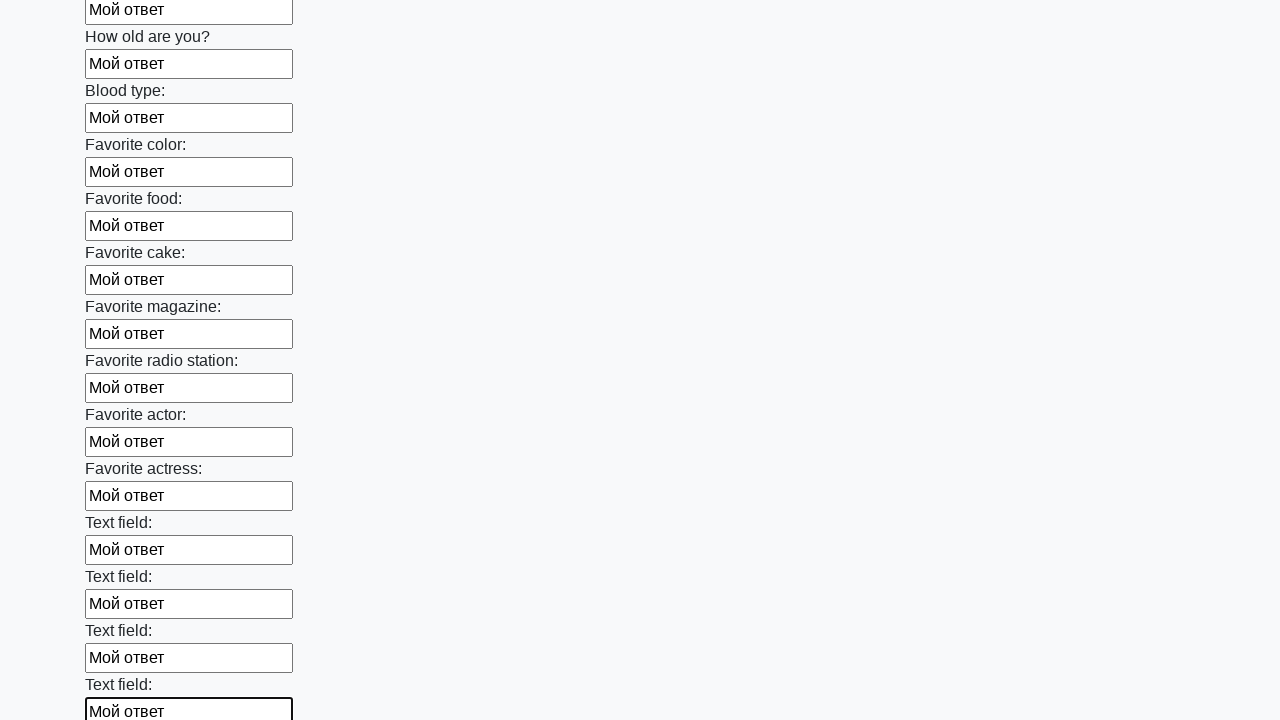

Filled an input field with 'Мой ответ' on input >> nth=30
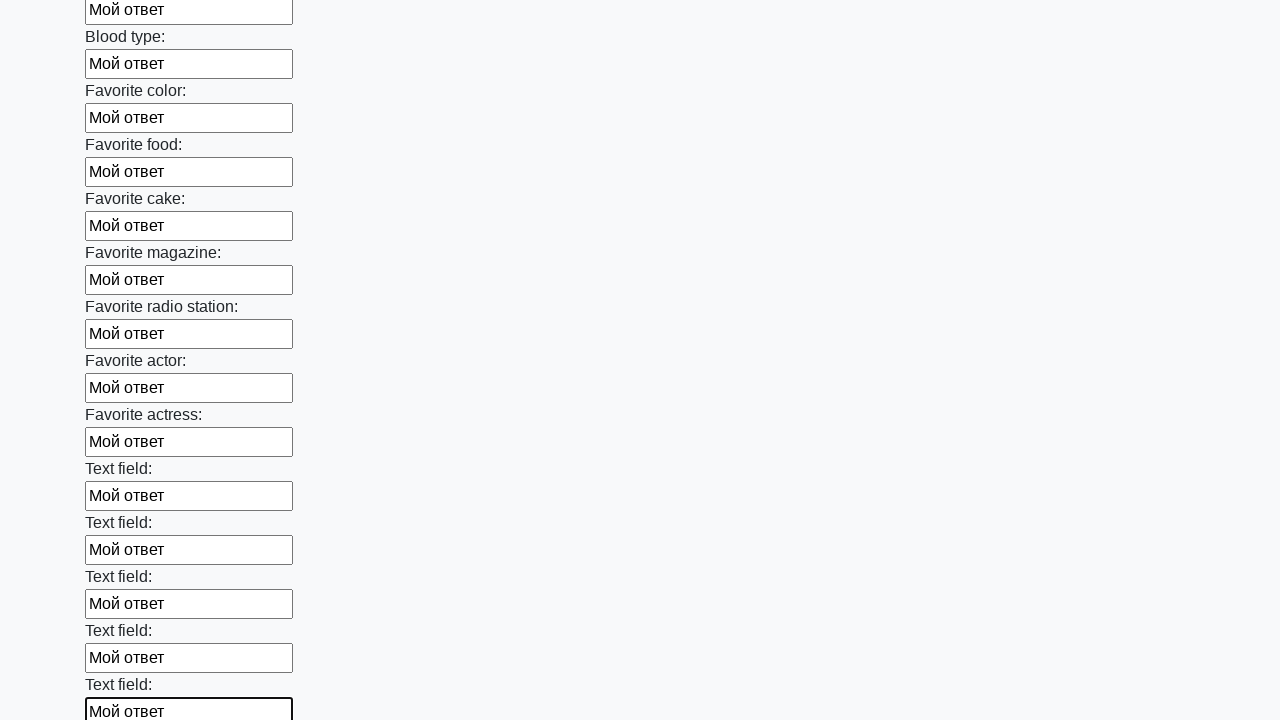

Filled an input field with 'Мой ответ' on input >> nth=31
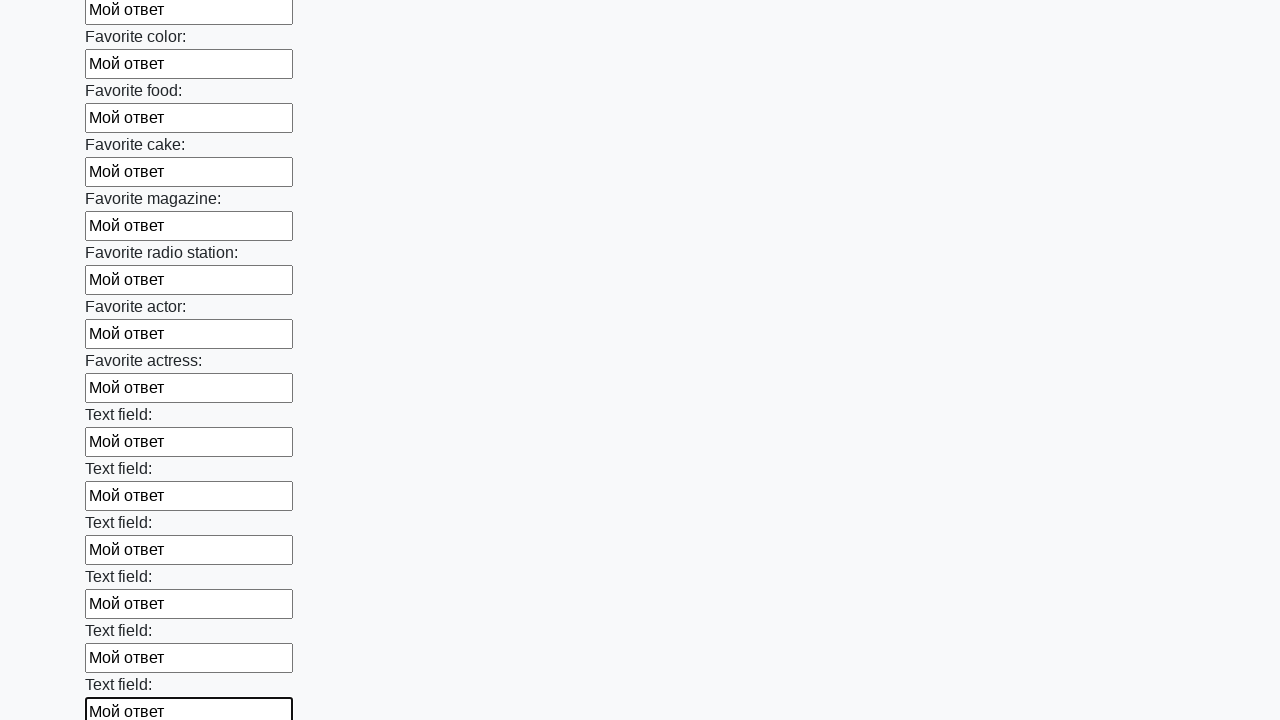

Filled an input field with 'Мой ответ' on input >> nth=32
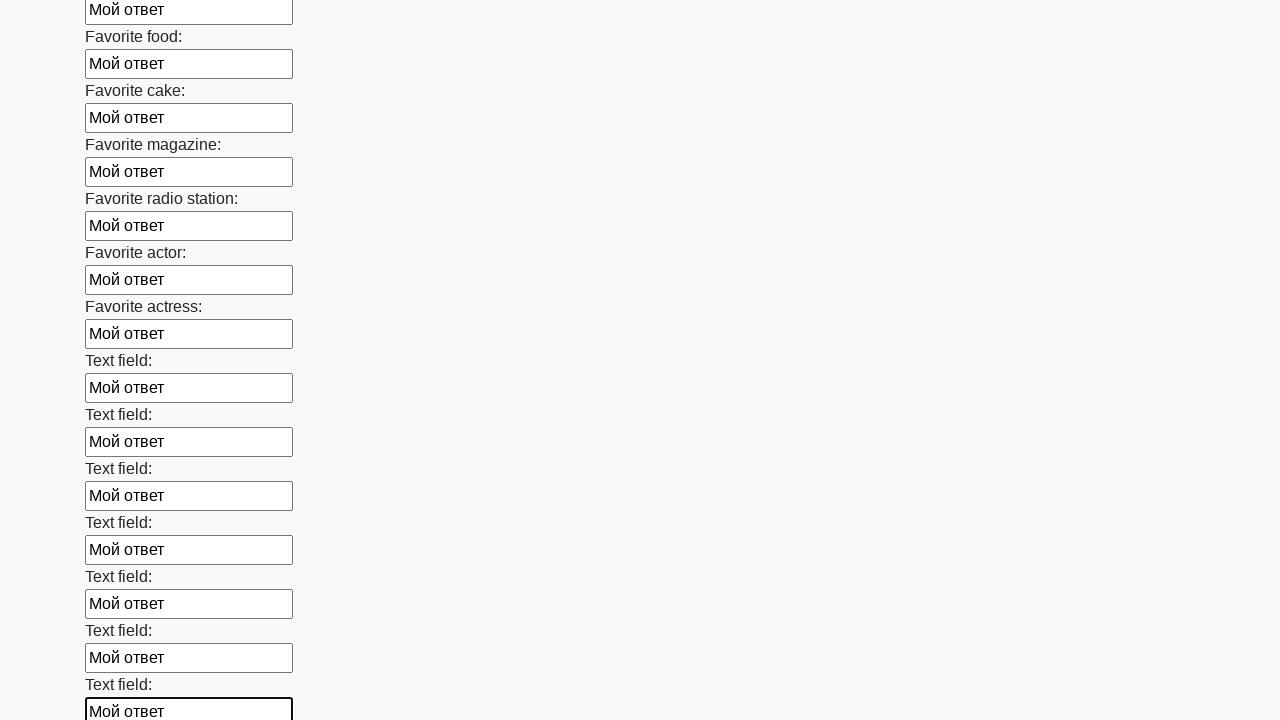

Filled an input field with 'Мой ответ' on input >> nth=33
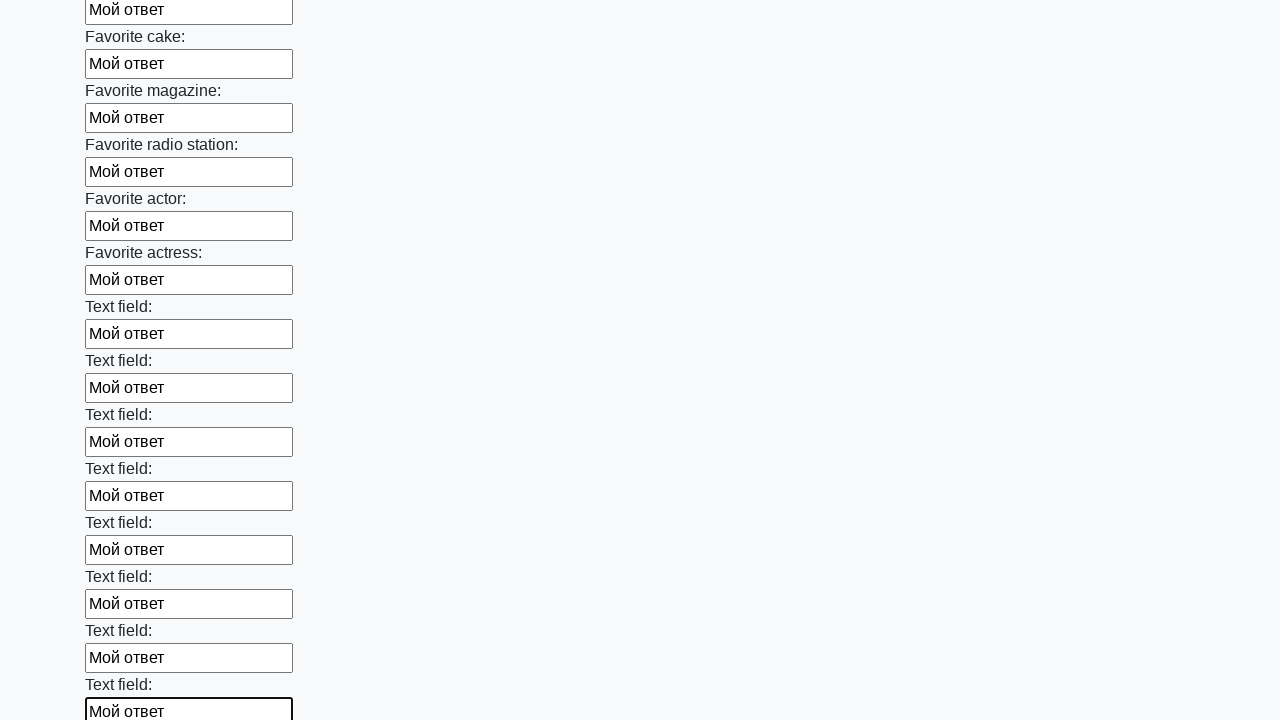

Filled an input field with 'Мой ответ' on input >> nth=34
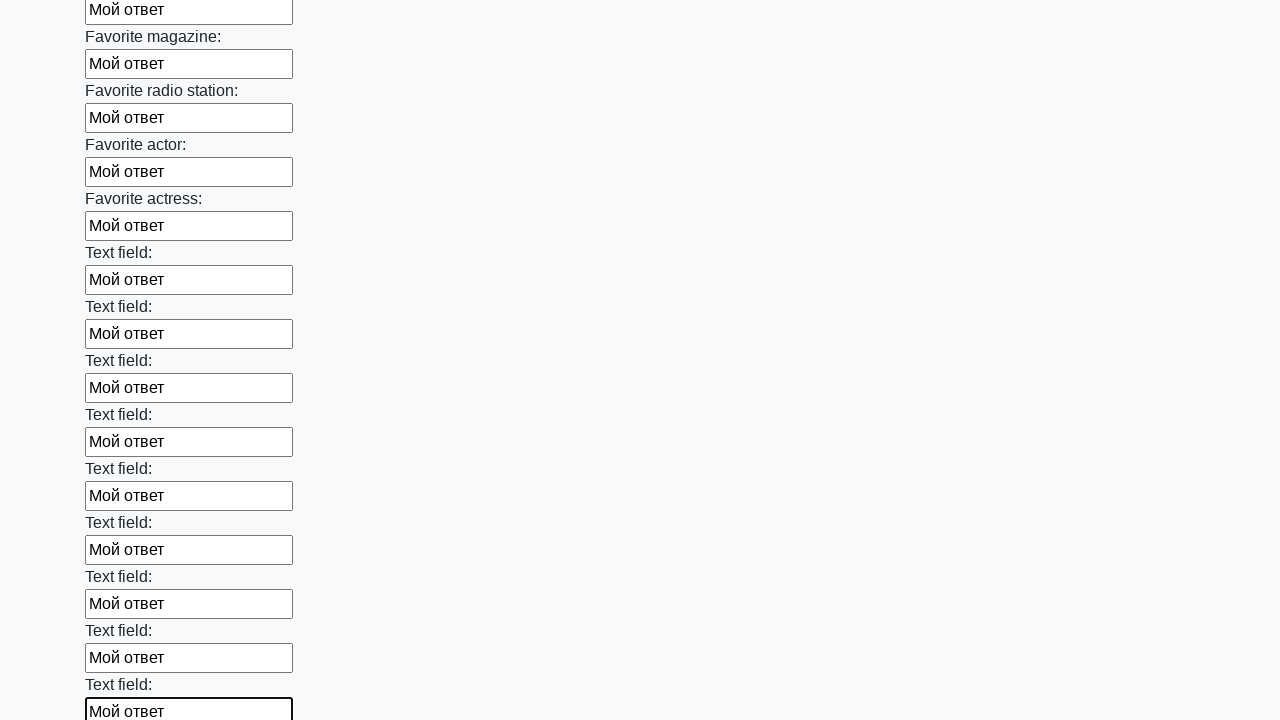

Filled an input field with 'Мой ответ' on input >> nth=35
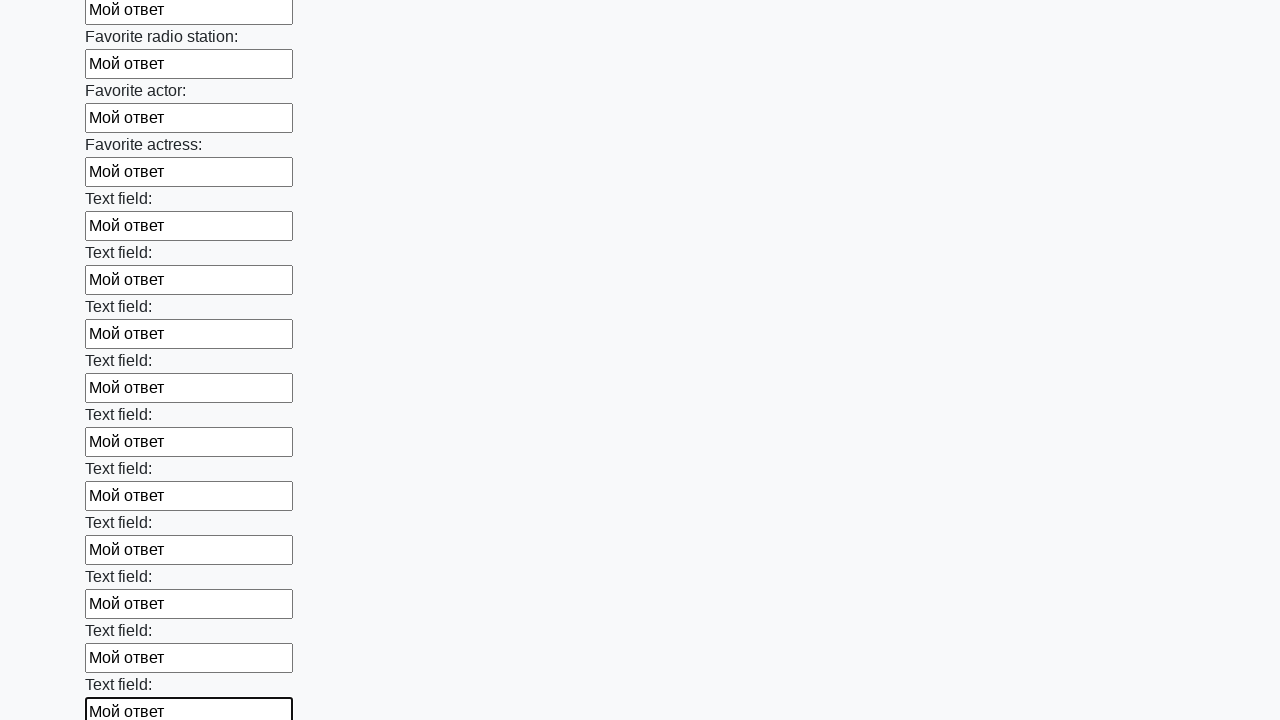

Filled an input field with 'Мой ответ' on input >> nth=36
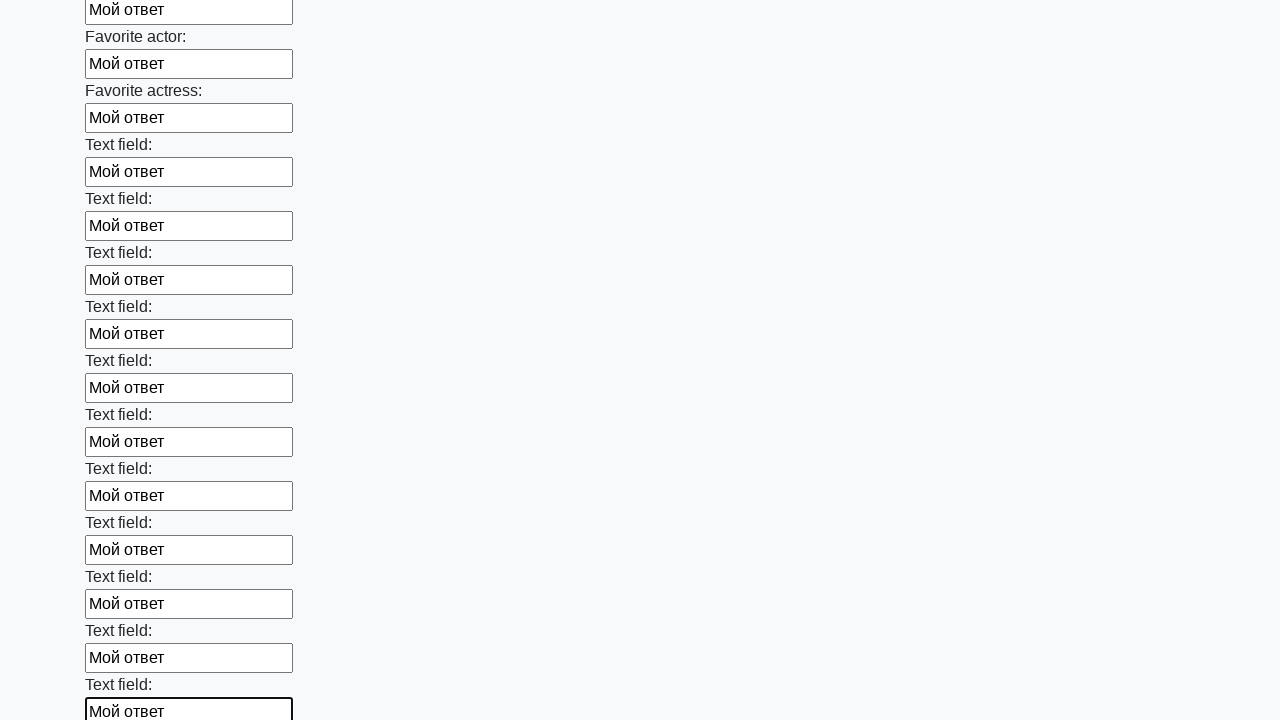

Filled an input field with 'Мой ответ' on input >> nth=37
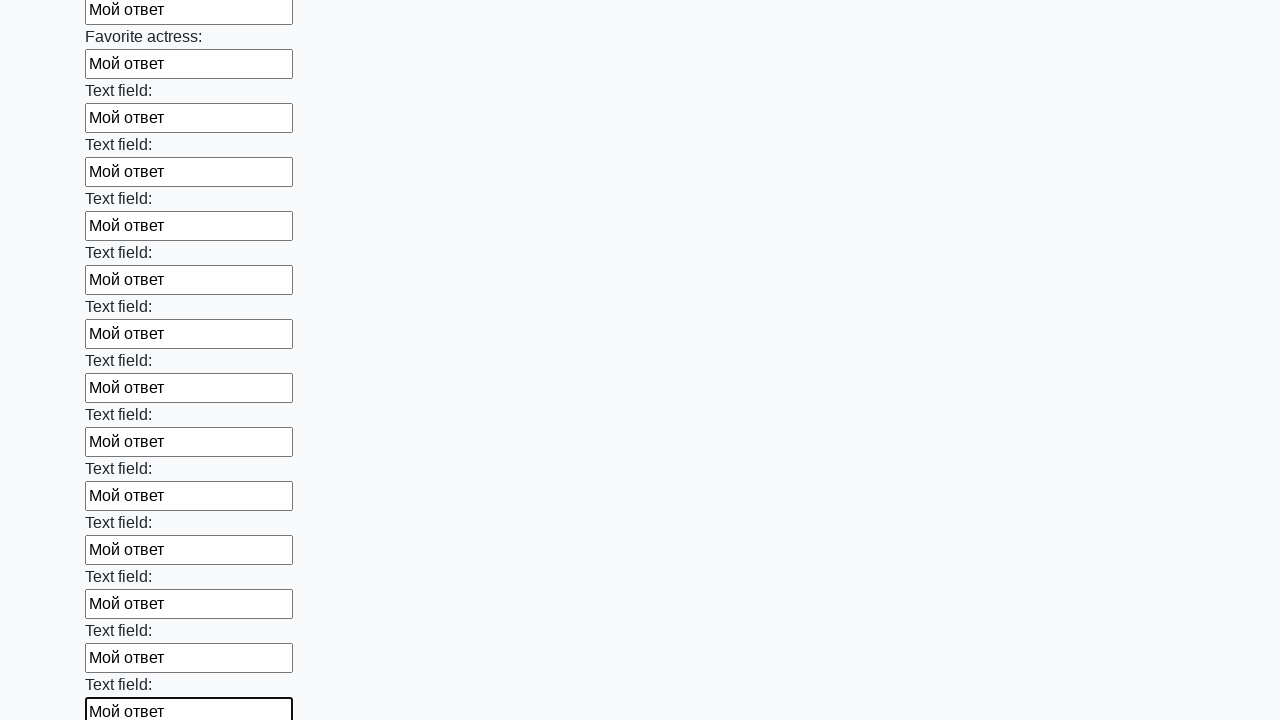

Filled an input field with 'Мой ответ' on input >> nth=38
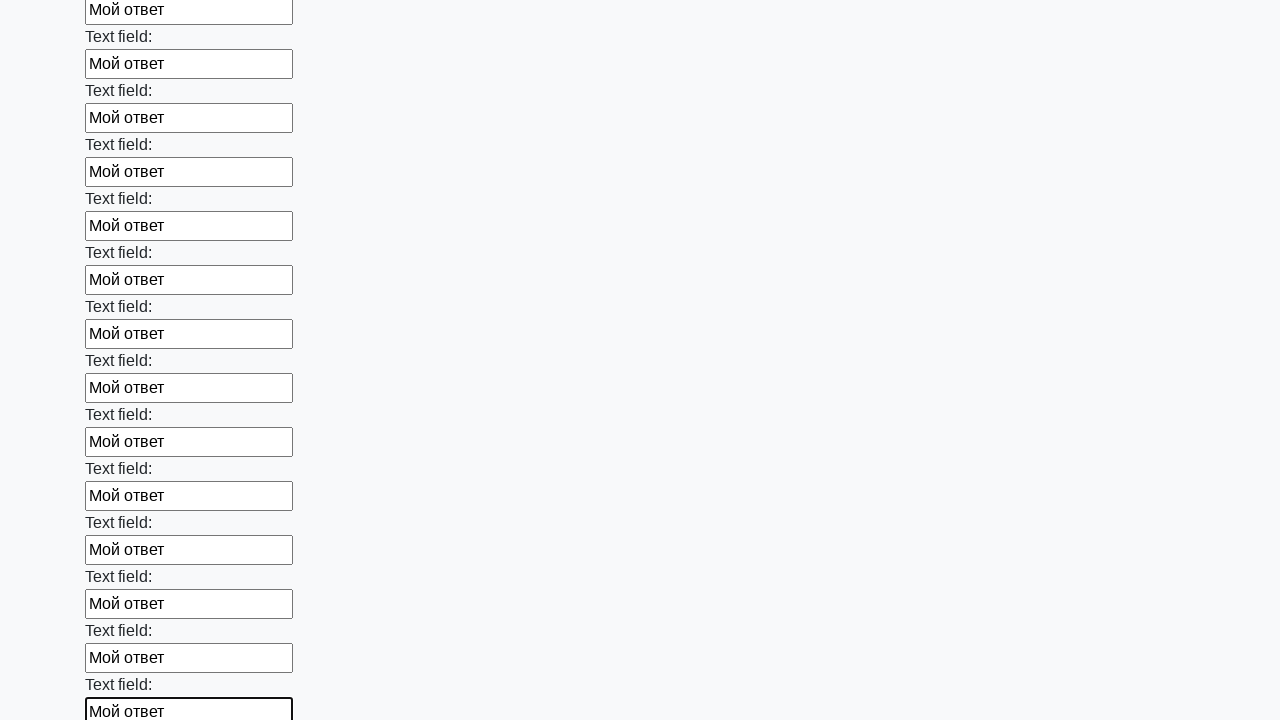

Filled an input field with 'Мой ответ' on input >> nth=39
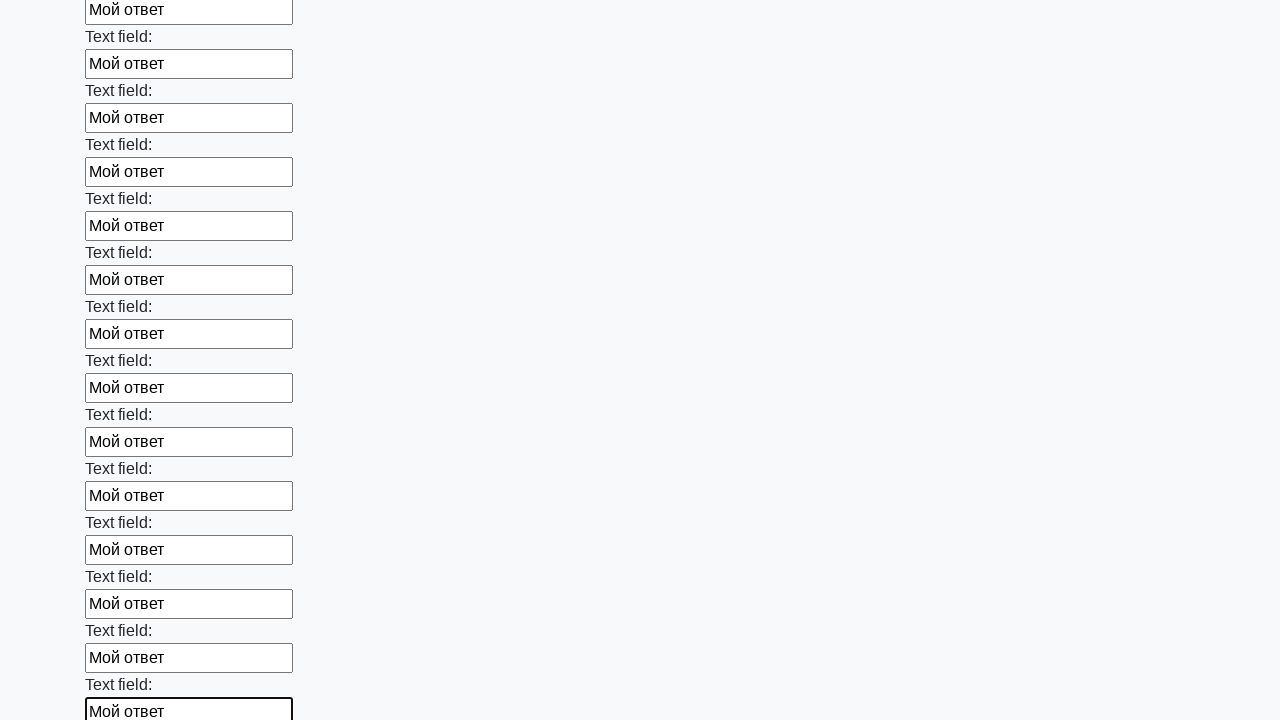

Filled an input field with 'Мой ответ' on input >> nth=40
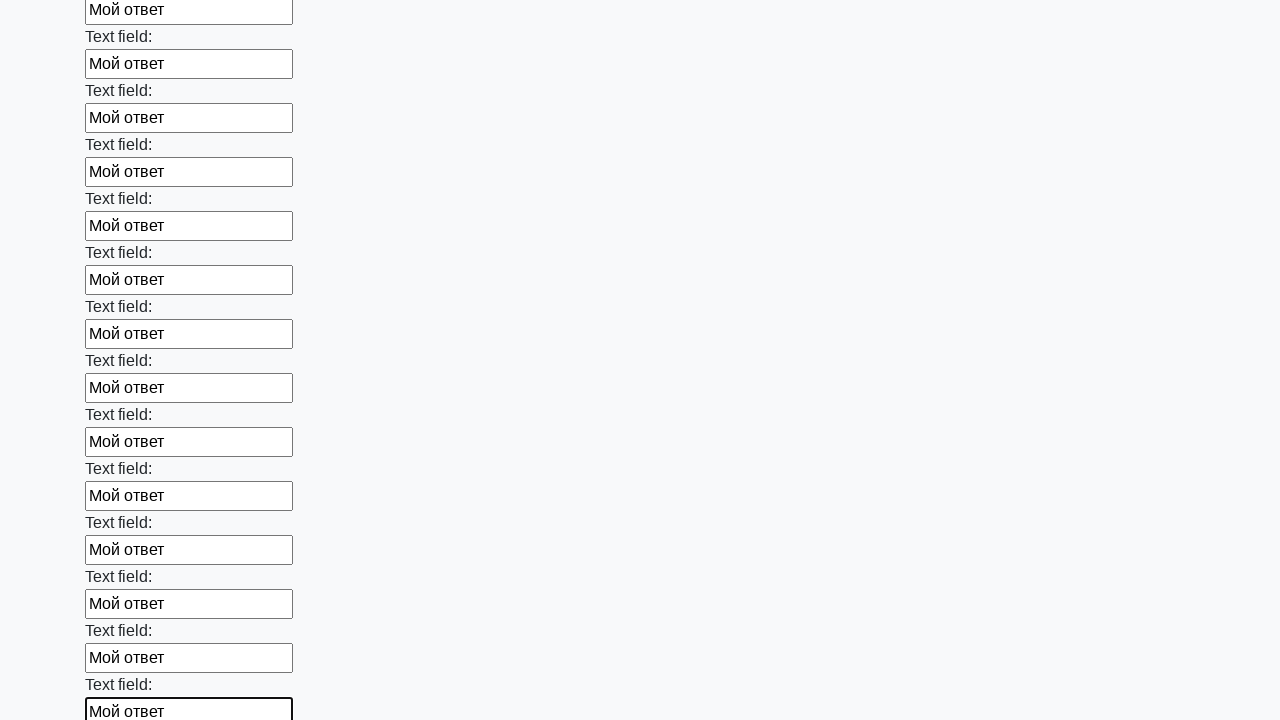

Filled an input field with 'Мой ответ' on input >> nth=41
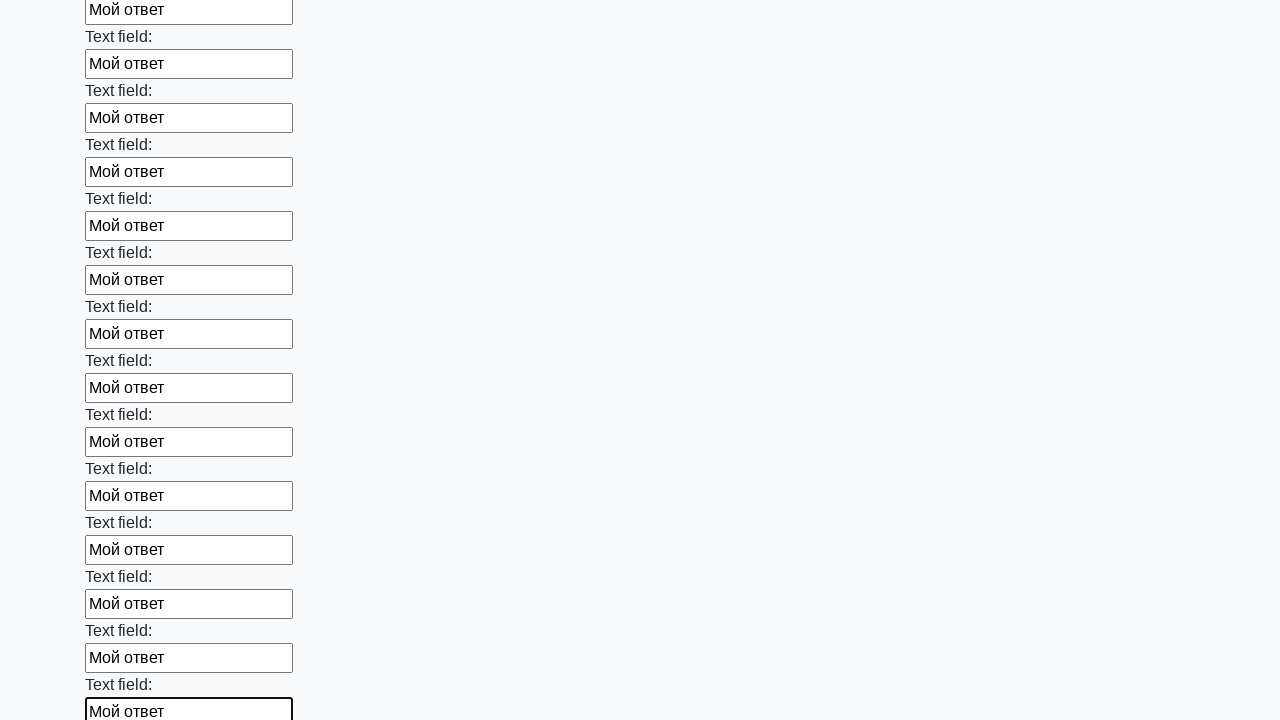

Filled an input field with 'Мой ответ' on input >> nth=42
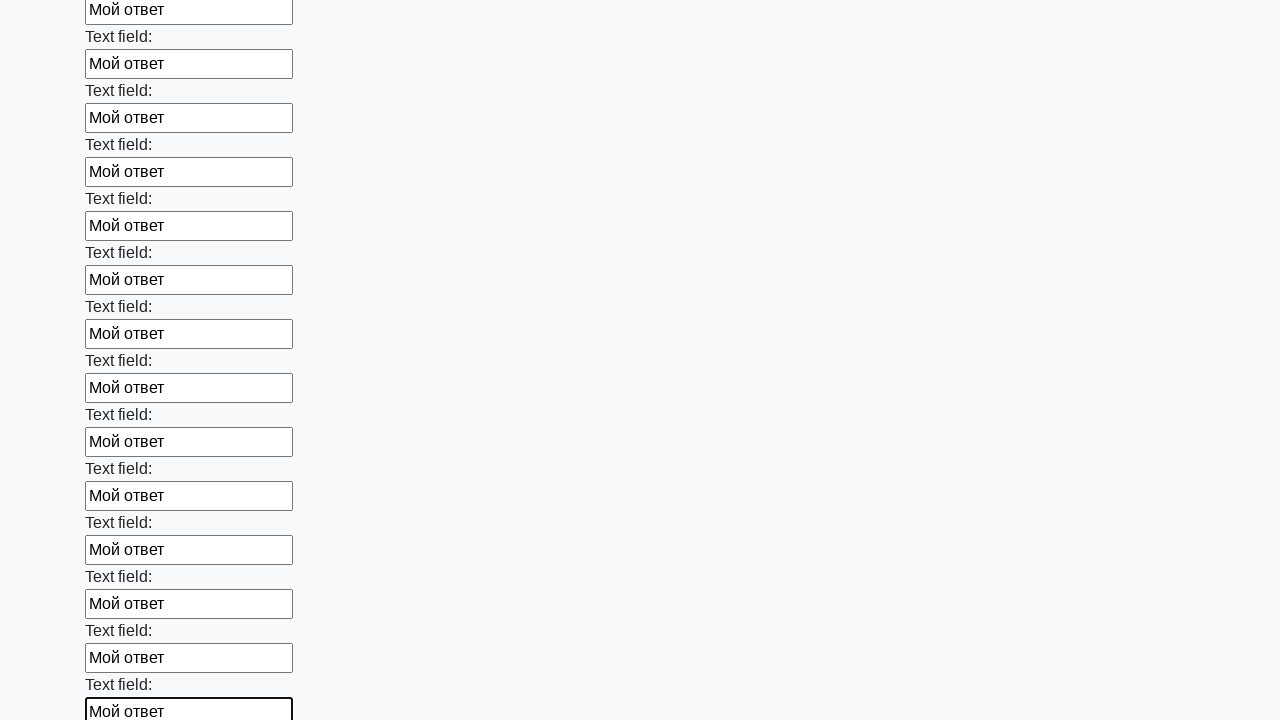

Filled an input field with 'Мой ответ' on input >> nth=43
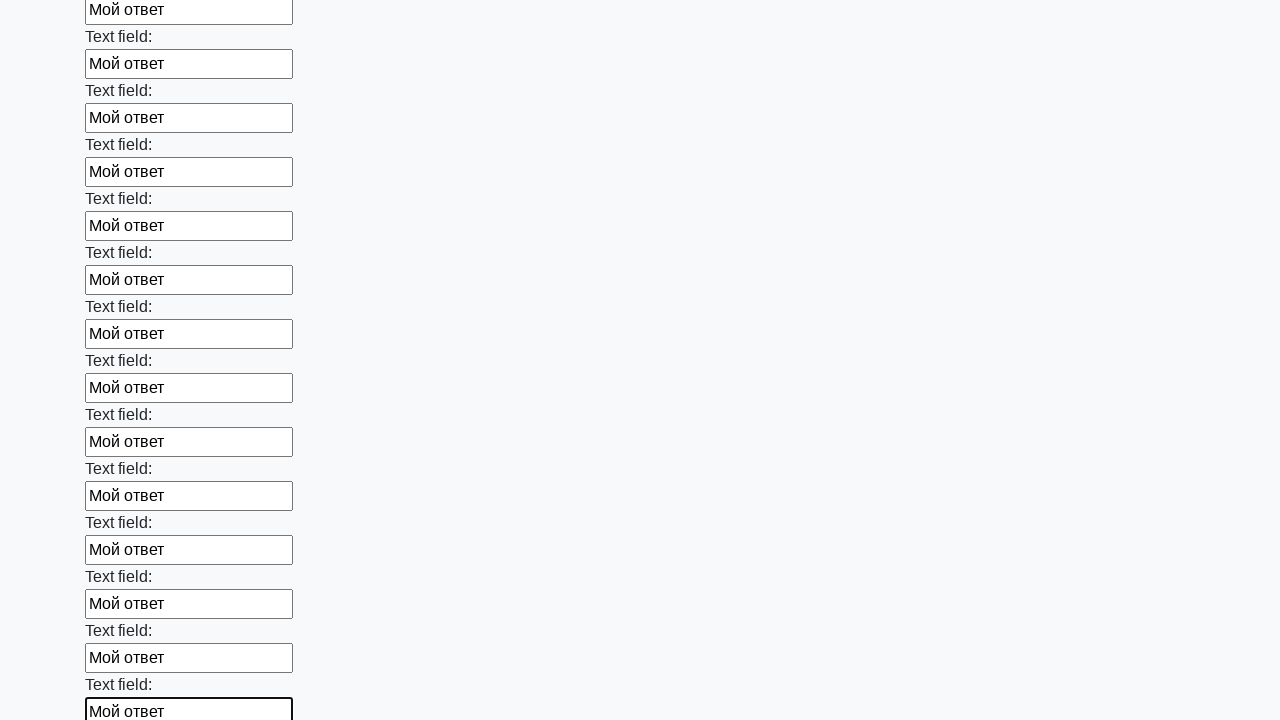

Filled an input field with 'Мой ответ' on input >> nth=44
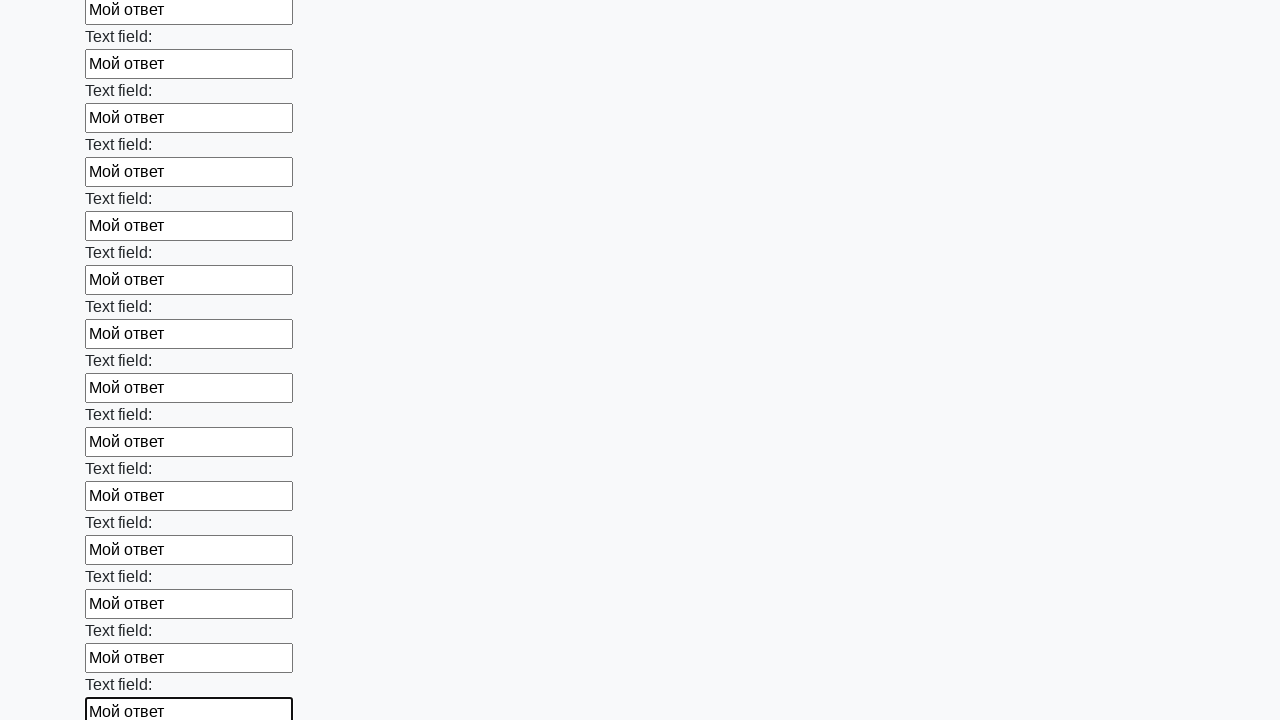

Filled an input field with 'Мой ответ' on input >> nth=45
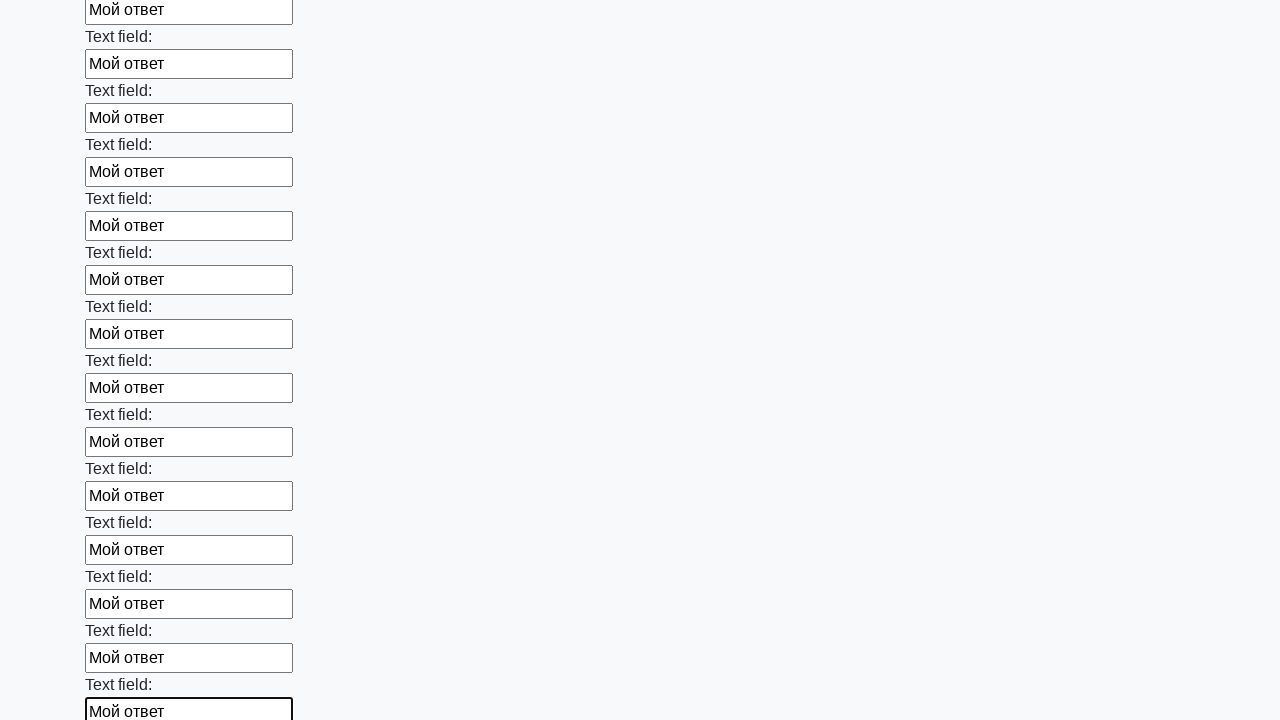

Filled an input field with 'Мой ответ' on input >> nth=46
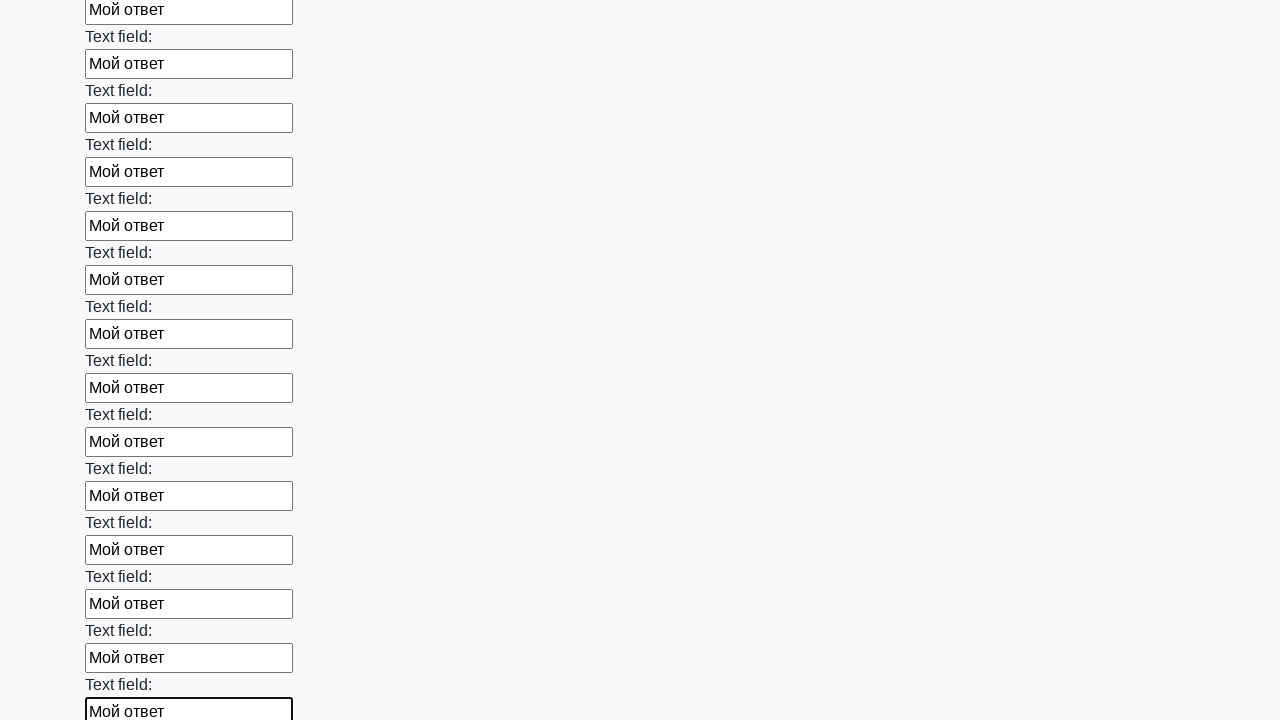

Filled an input field with 'Мой ответ' on input >> nth=47
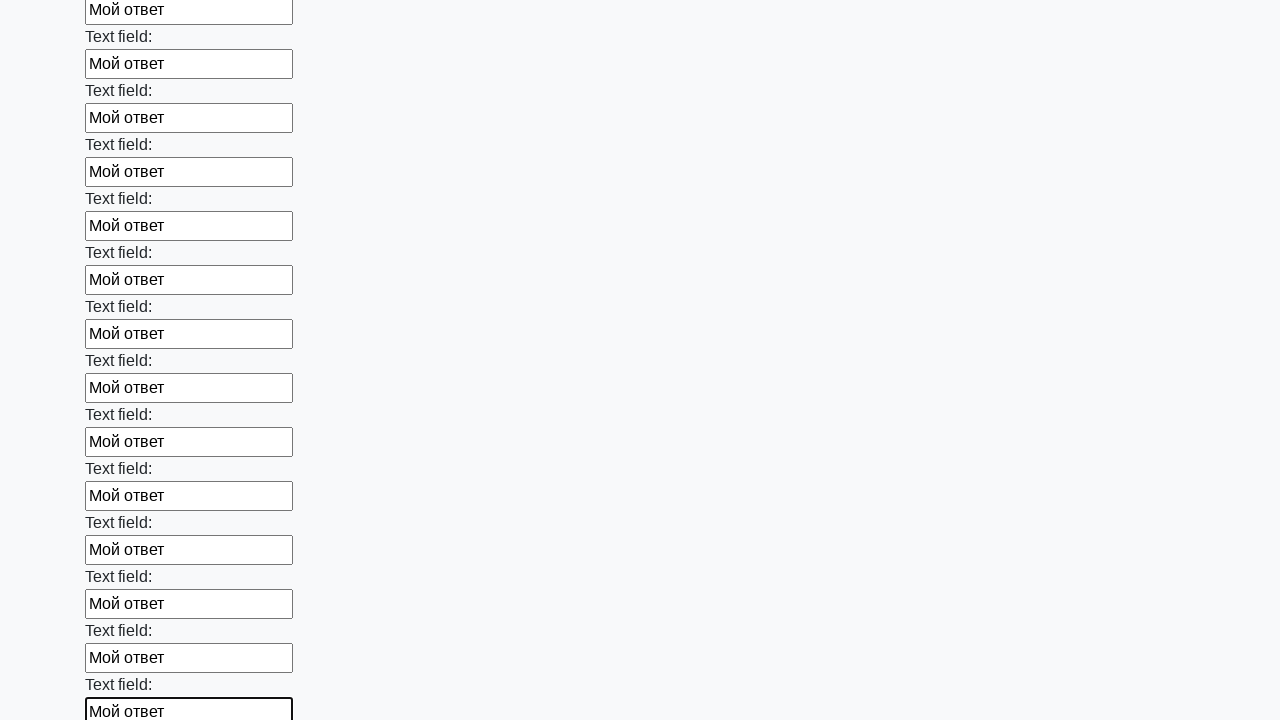

Filled an input field with 'Мой ответ' on input >> nth=48
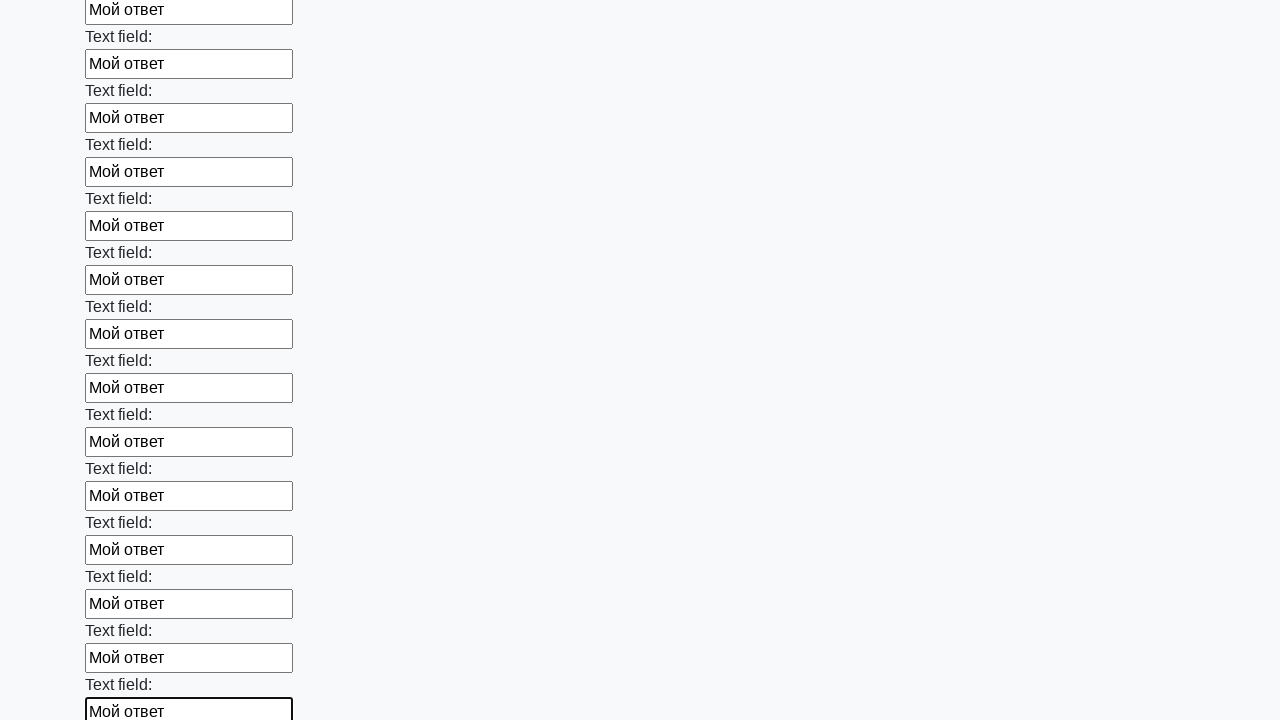

Filled an input field with 'Мой ответ' on input >> nth=49
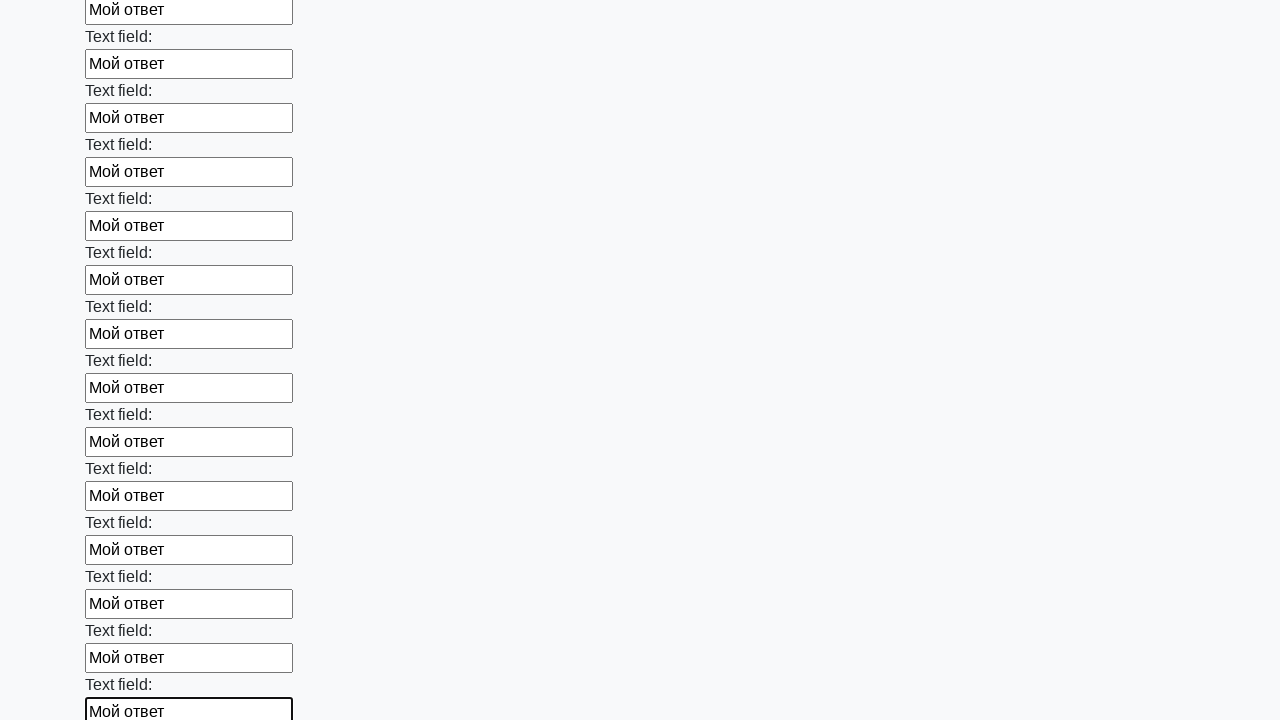

Filled an input field with 'Мой ответ' on input >> nth=50
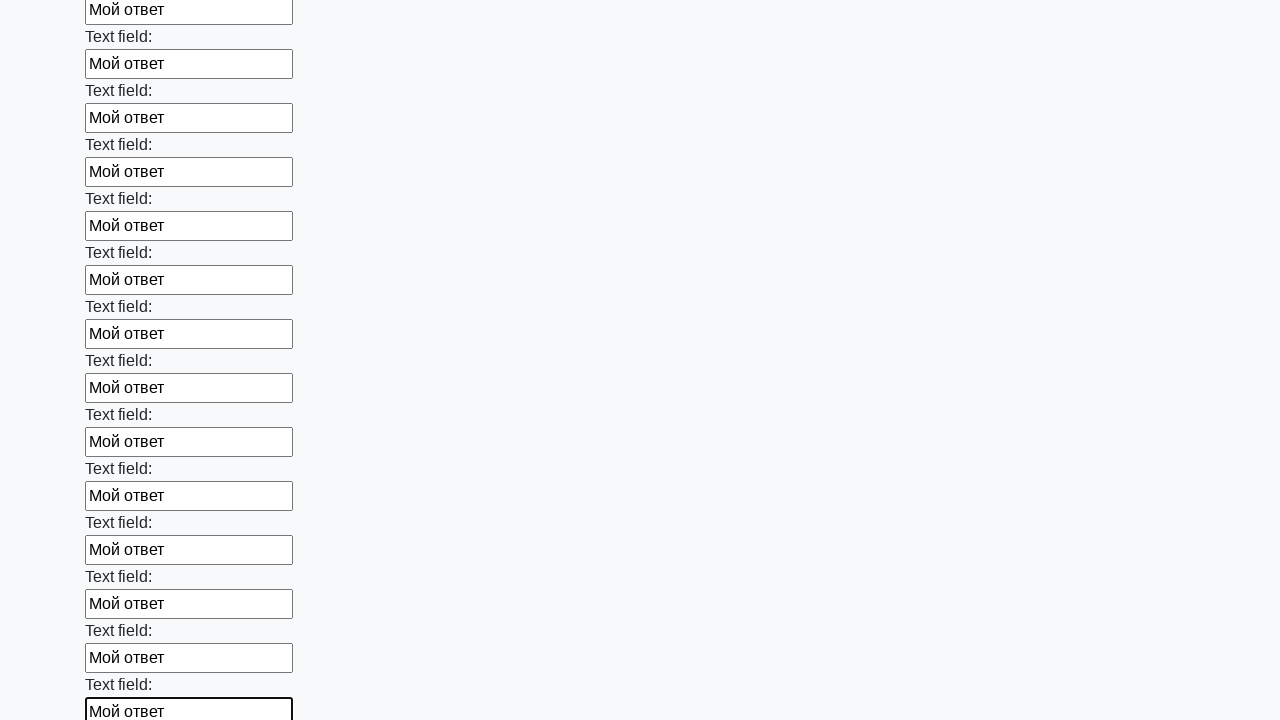

Filled an input field with 'Мой ответ' on input >> nth=51
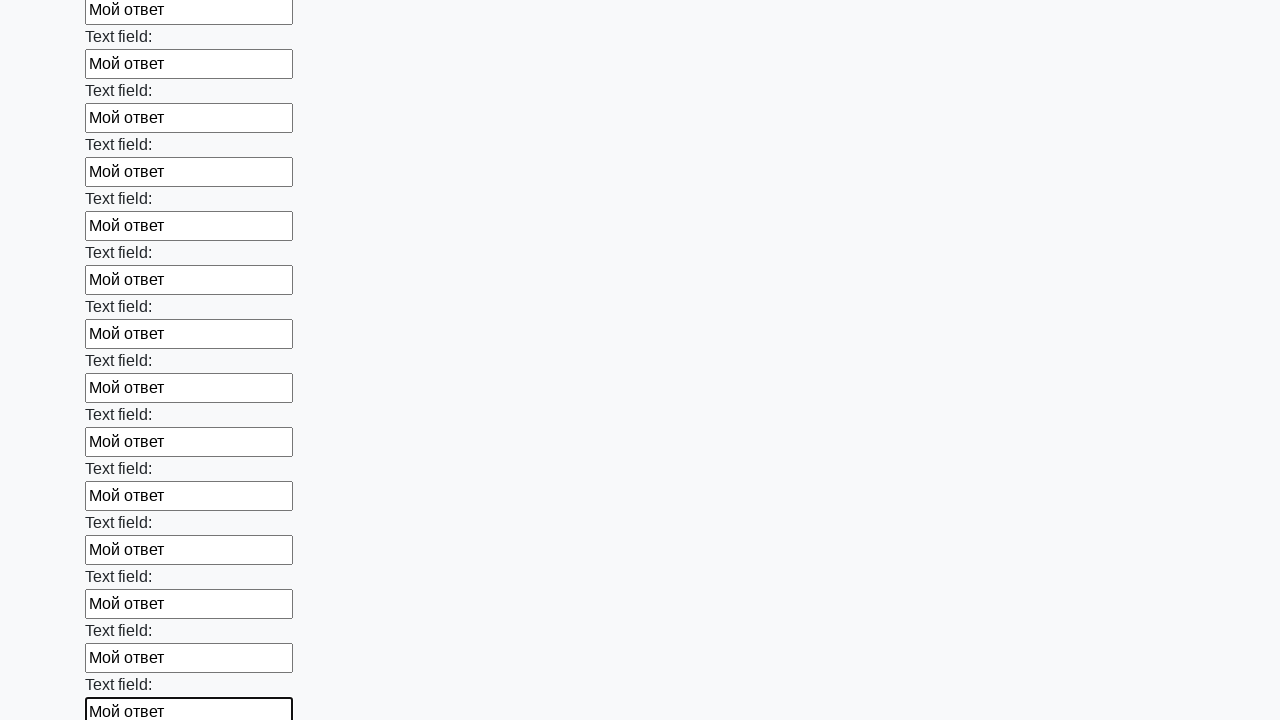

Filled an input field with 'Мой ответ' on input >> nth=52
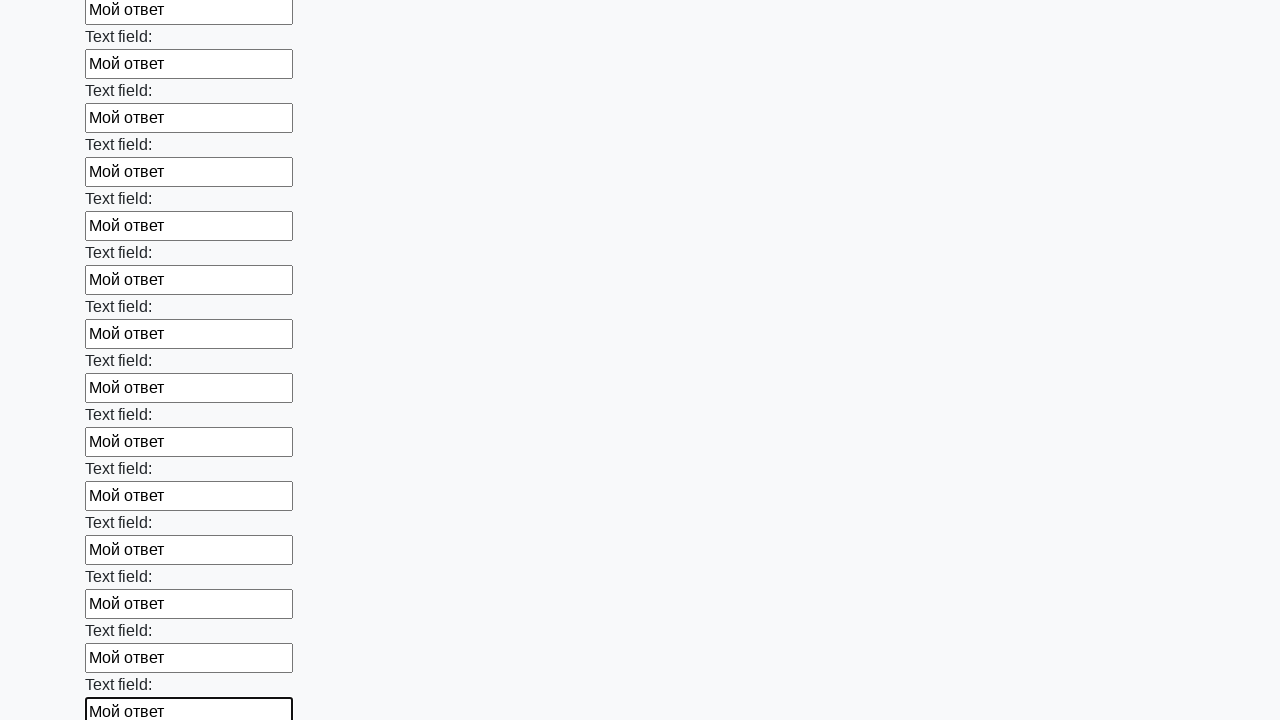

Filled an input field with 'Мой ответ' on input >> nth=53
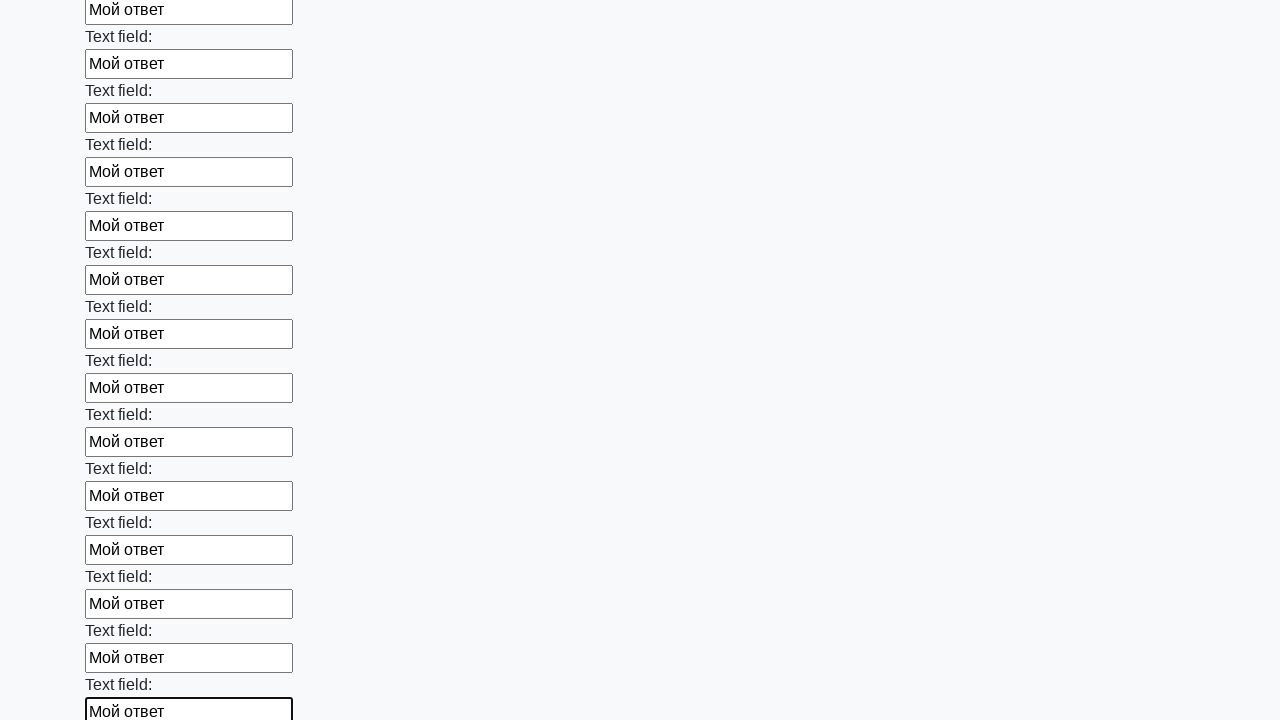

Filled an input field with 'Мой ответ' on input >> nth=54
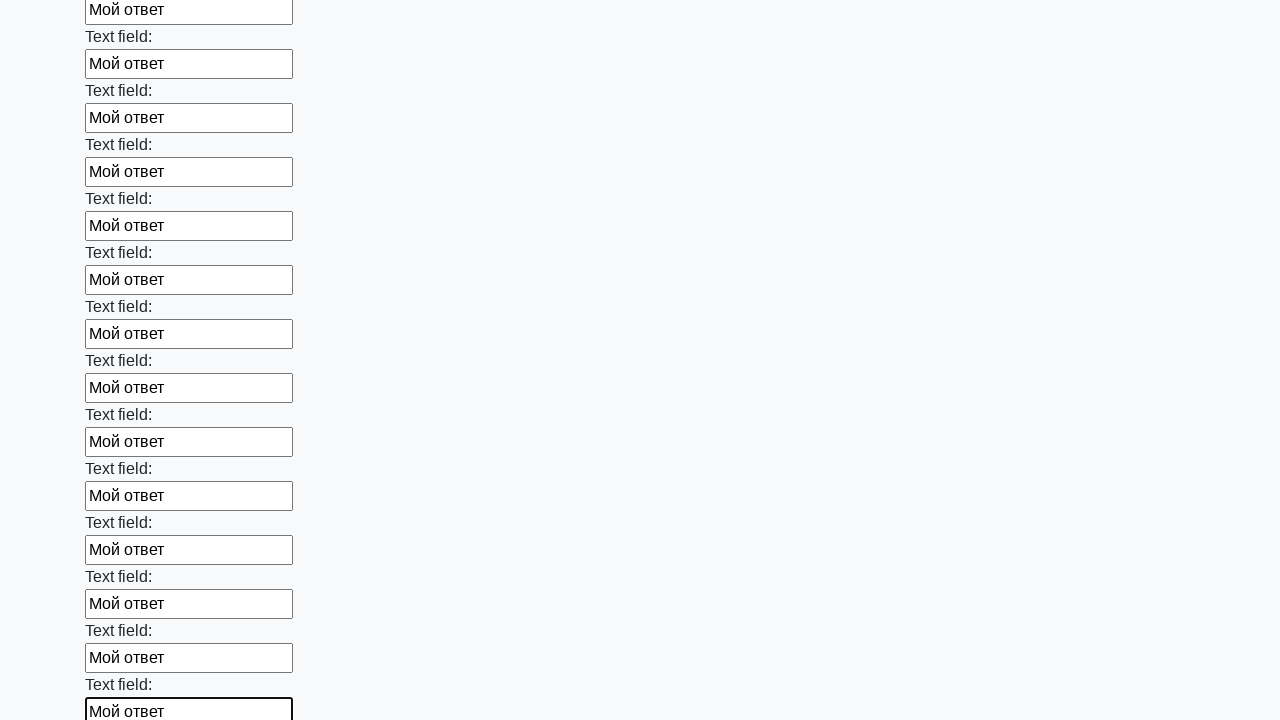

Filled an input field with 'Мой ответ' on input >> nth=55
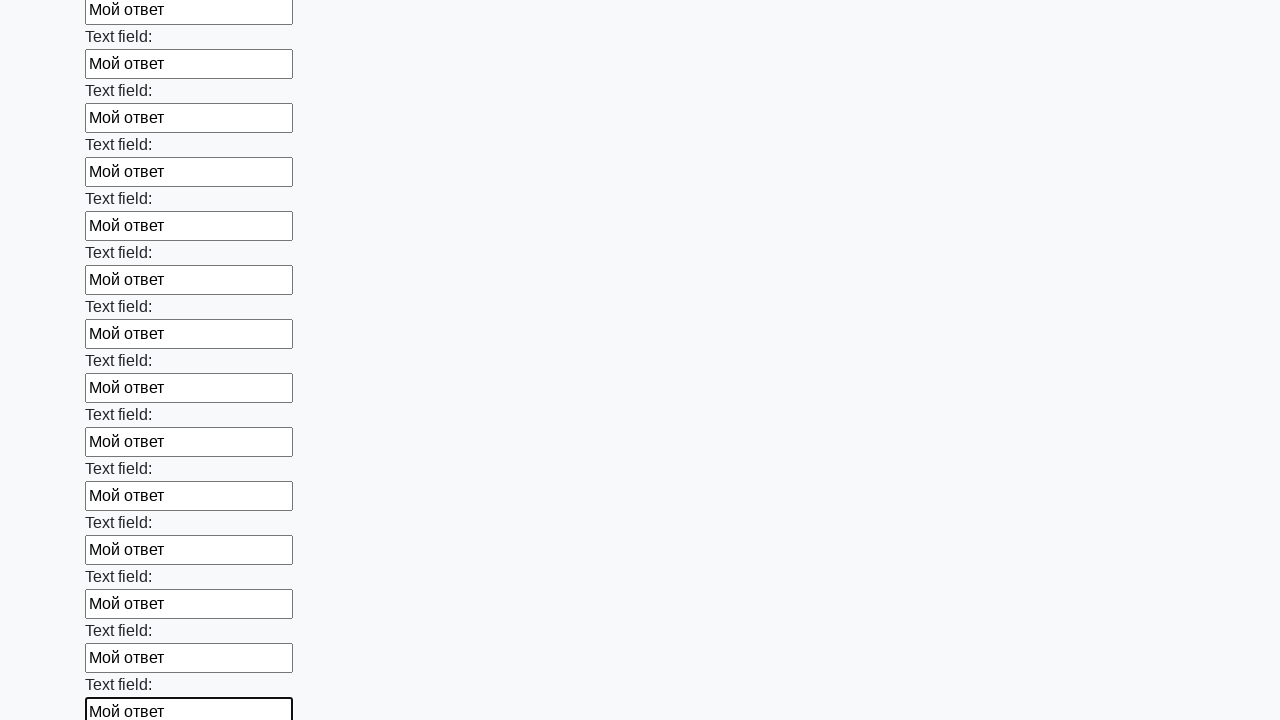

Filled an input field with 'Мой ответ' on input >> nth=56
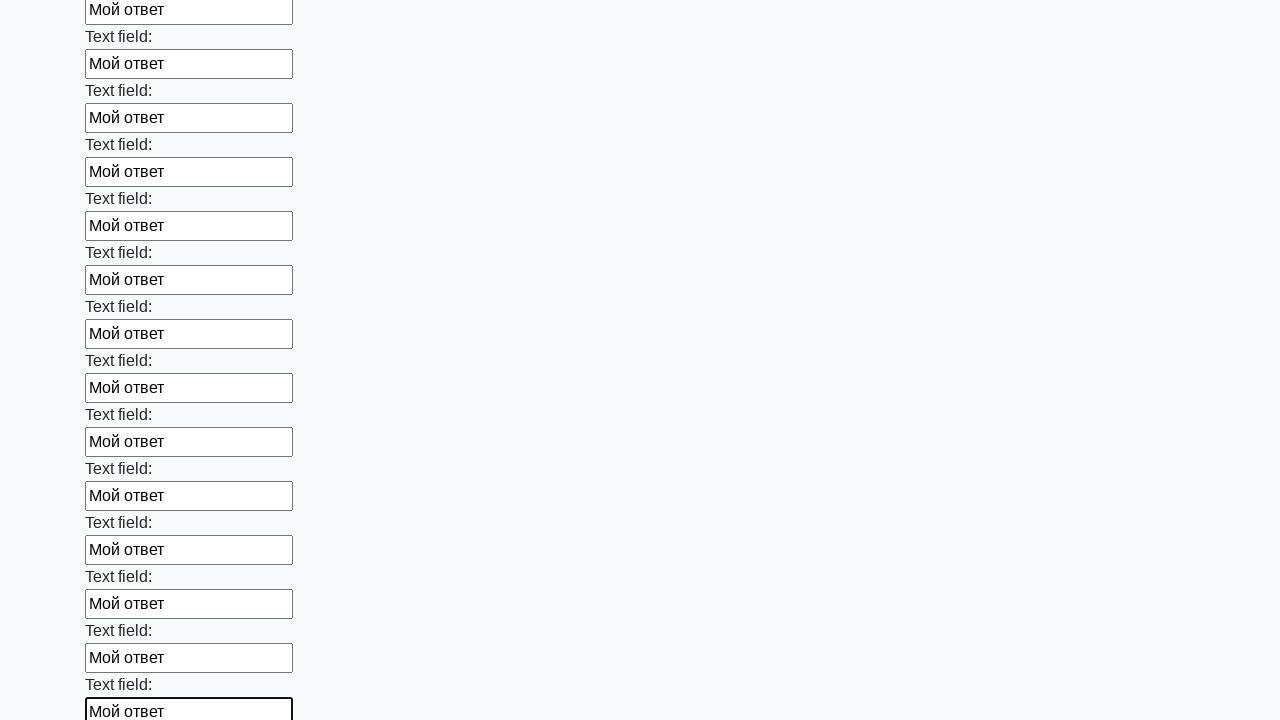

Filled an input field with 'Мой ответ' on input >> nth=57
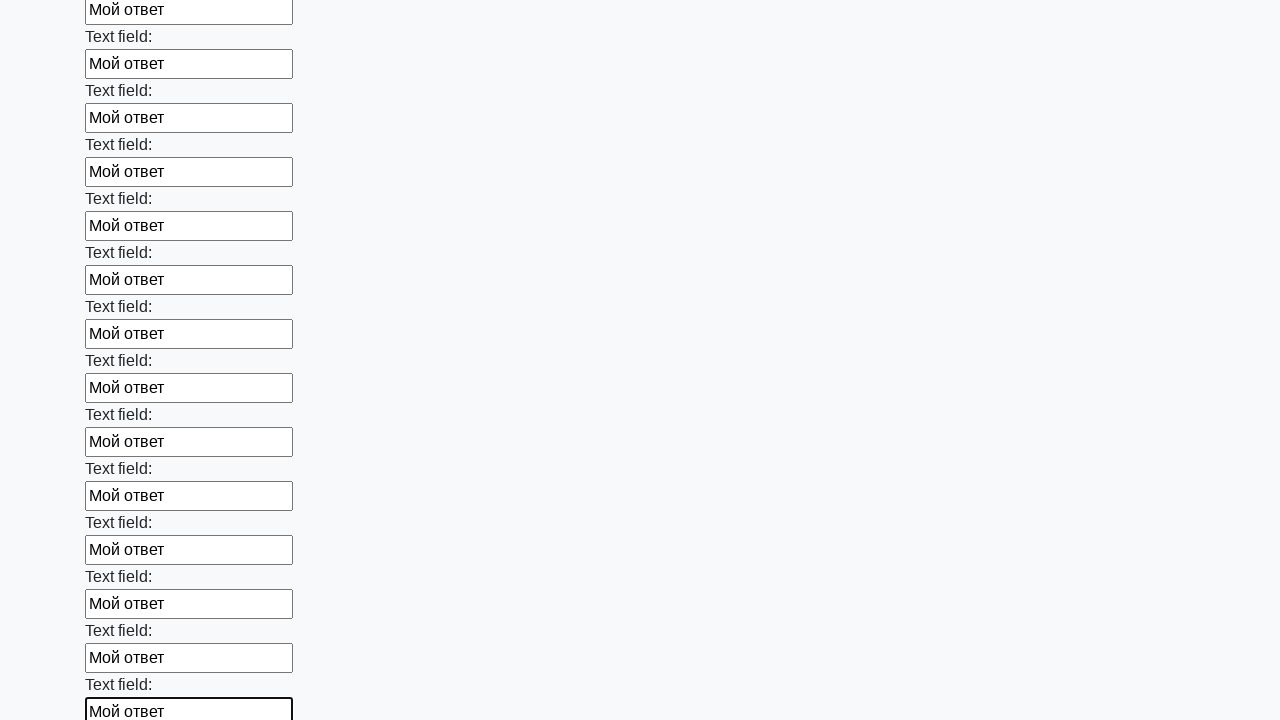

Filled an input field with 'Мой ответ' on input >> nth=58
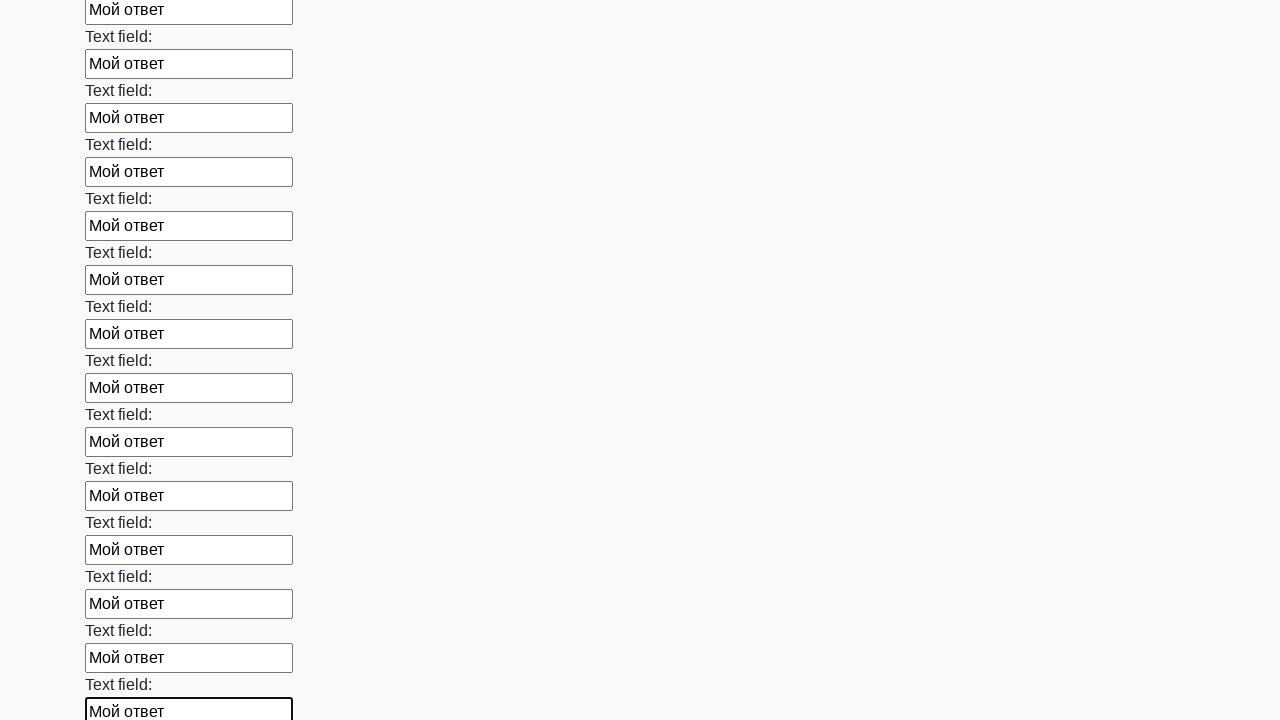

Filled an input field with 'Мой ответ' on input >> nth=59
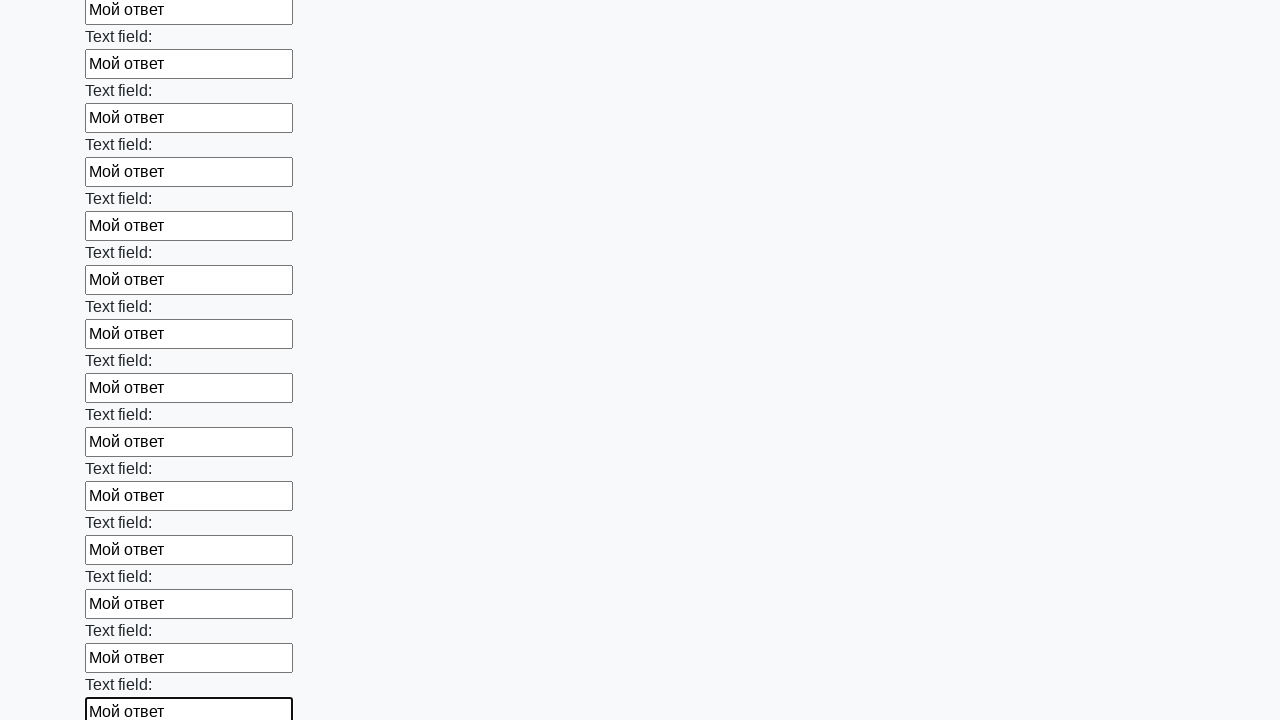

Filled an input field with 'Мой ответ' on input >> nth=60
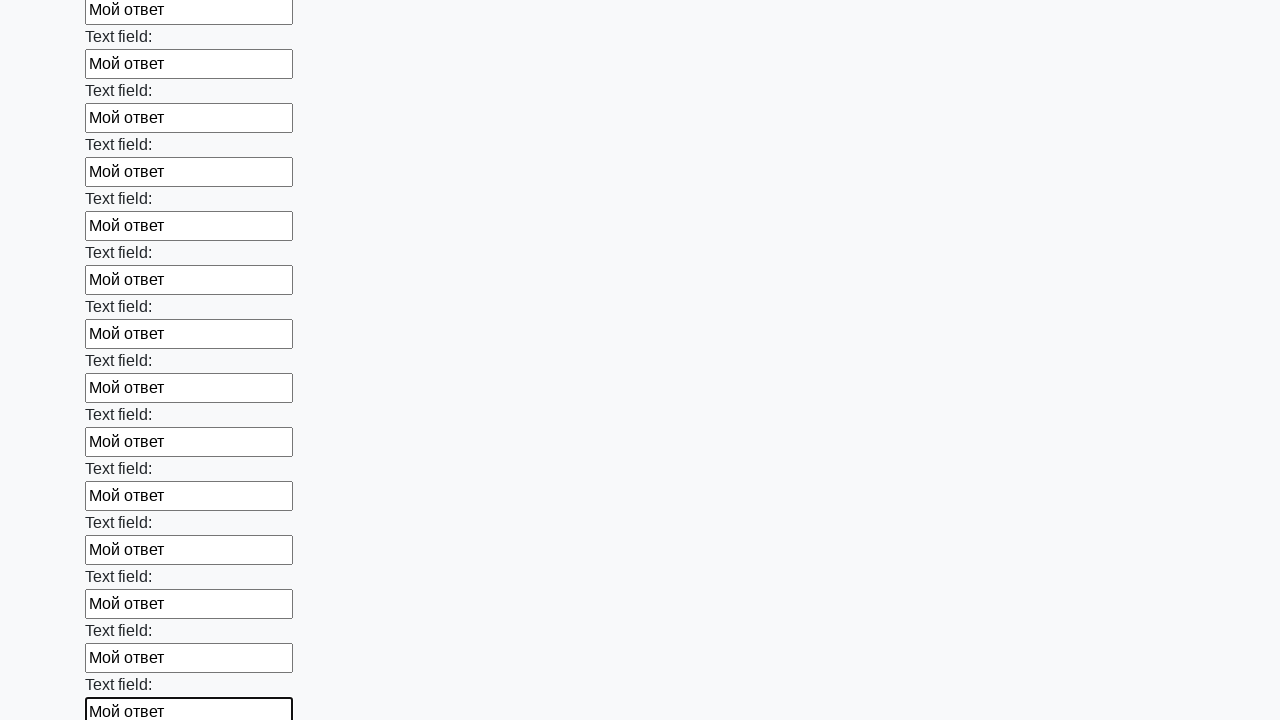

Filled an input field with 'Мой ответ' on input >> nth=61
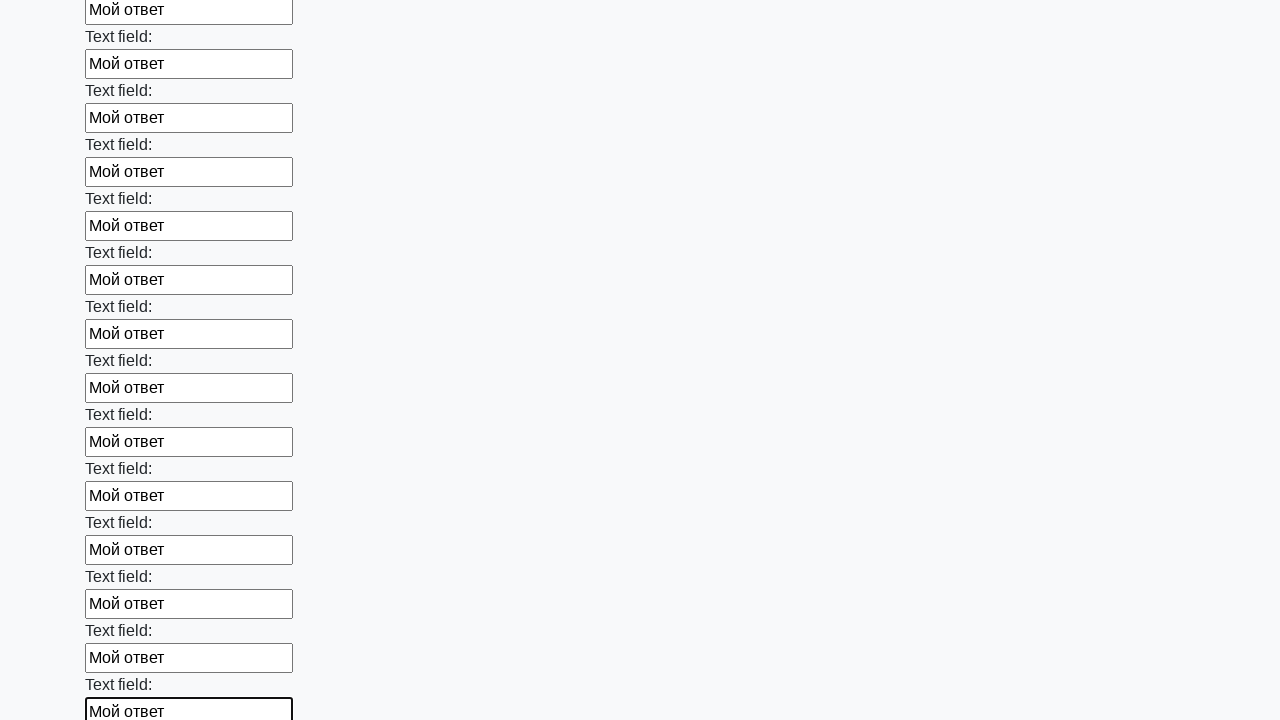

Filled an input field with 'Мой ответ' on input >> nth=62
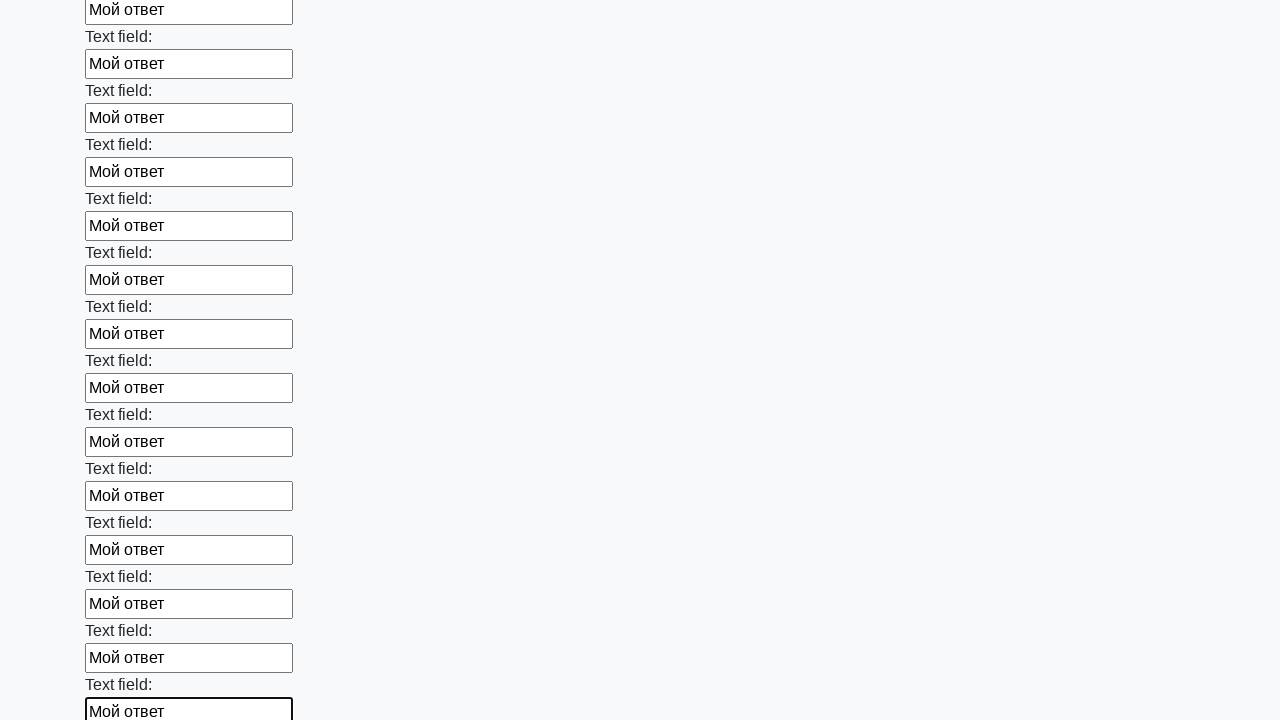

Filled an input field with 'Мой ответ' on input >> nth=63
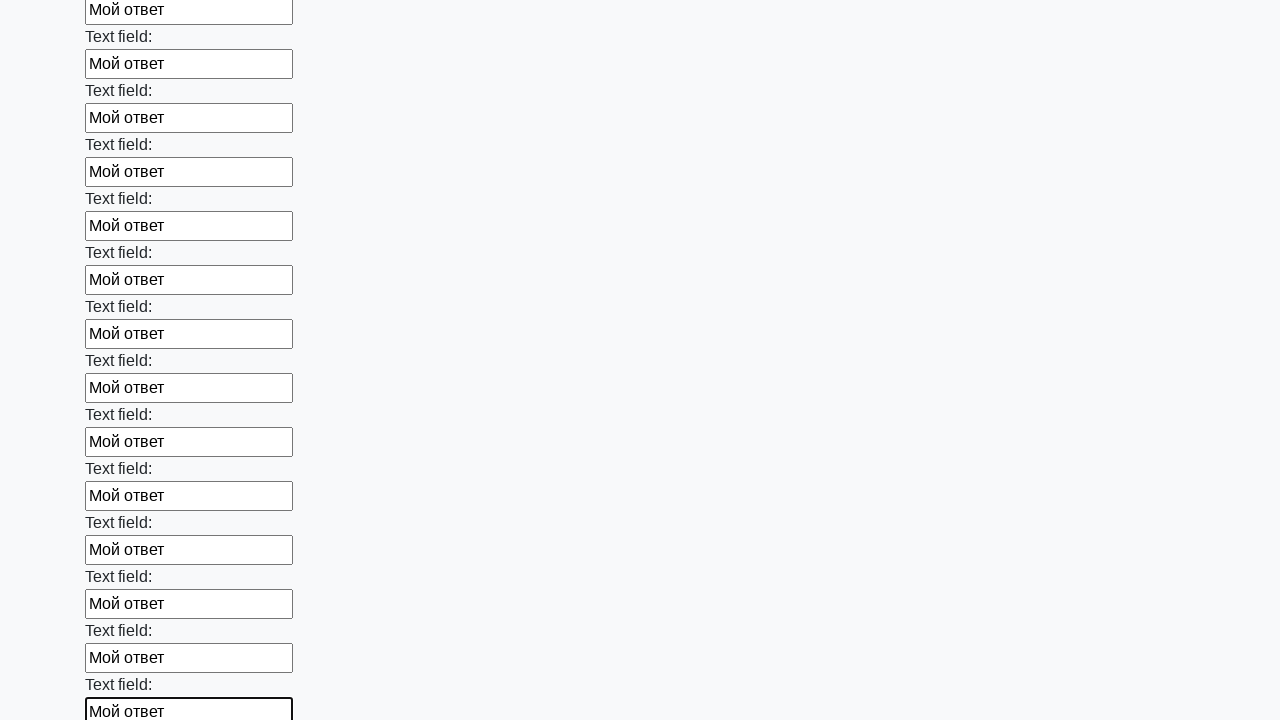

Filled an input field with 'Мой ответ' on input >> nth=64
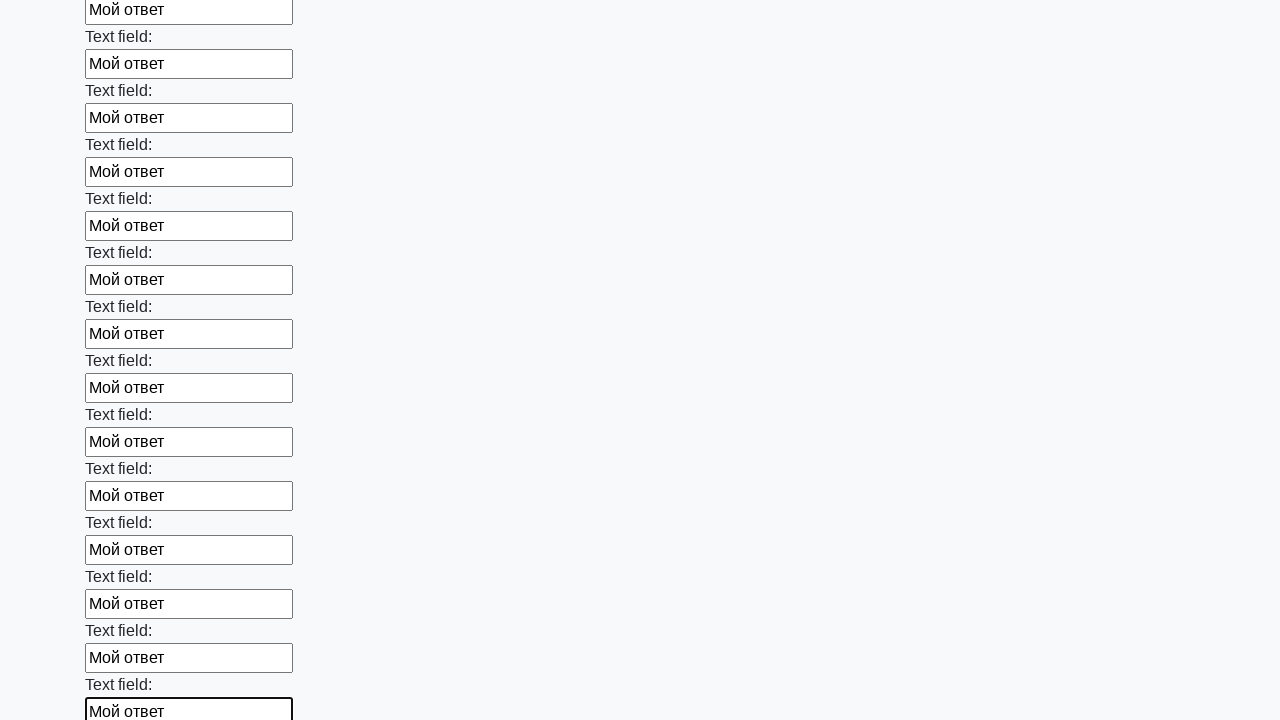

Filled an input field with 'Мой ответ' on input >> nth=65
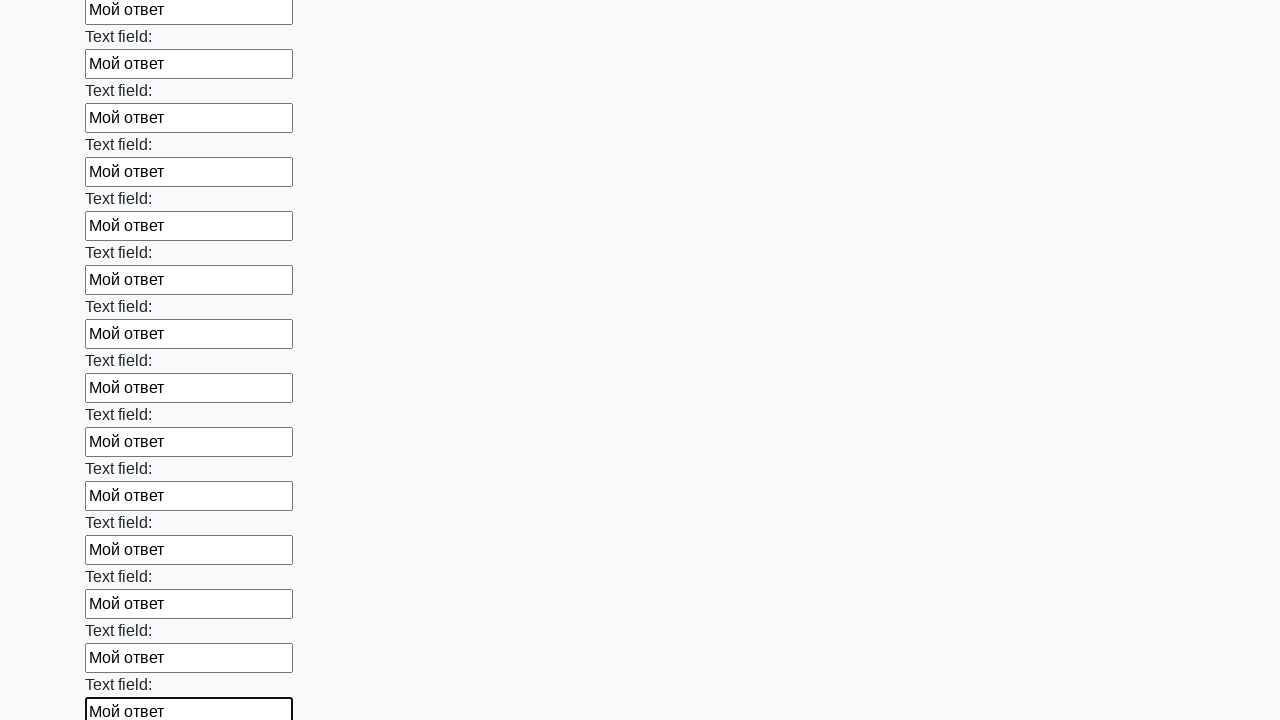

Filled an input field with 'Мой ответ' on input >> nth=66
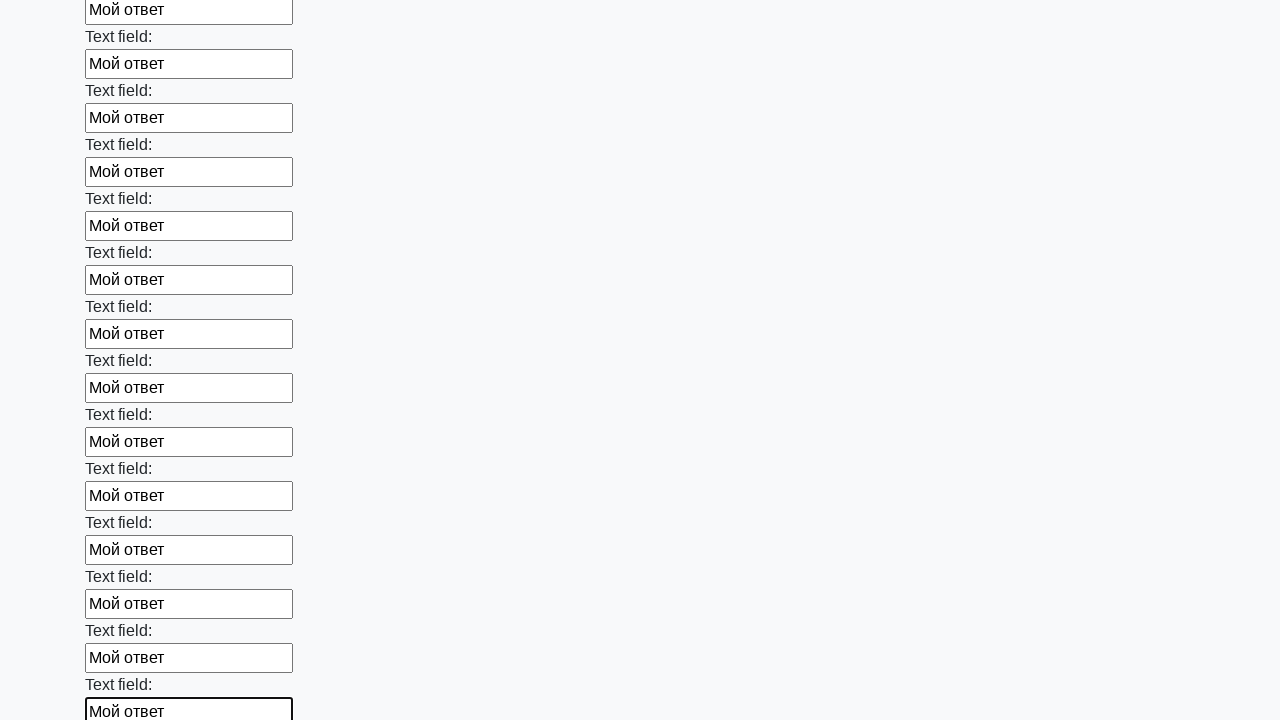

Filled an input field with 'Мой ответ' on input >> nth=67
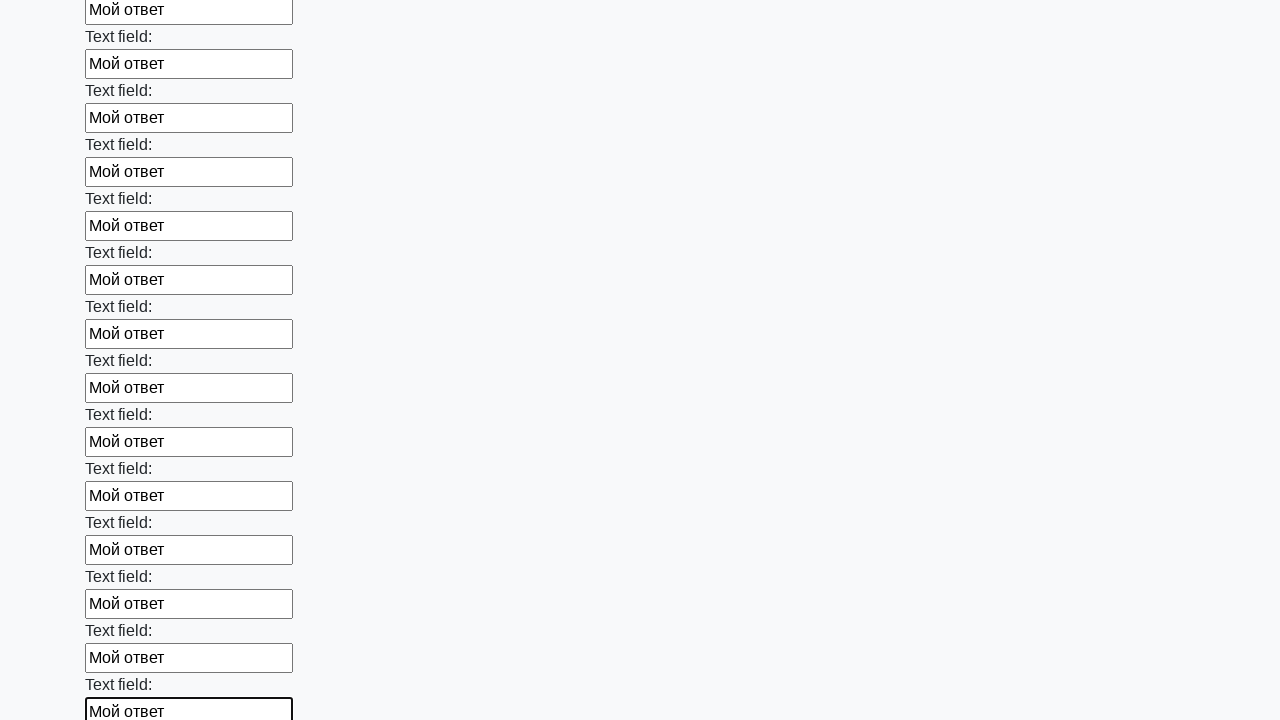

Filled an input field with 'Мой ответ' on input >> nth=68
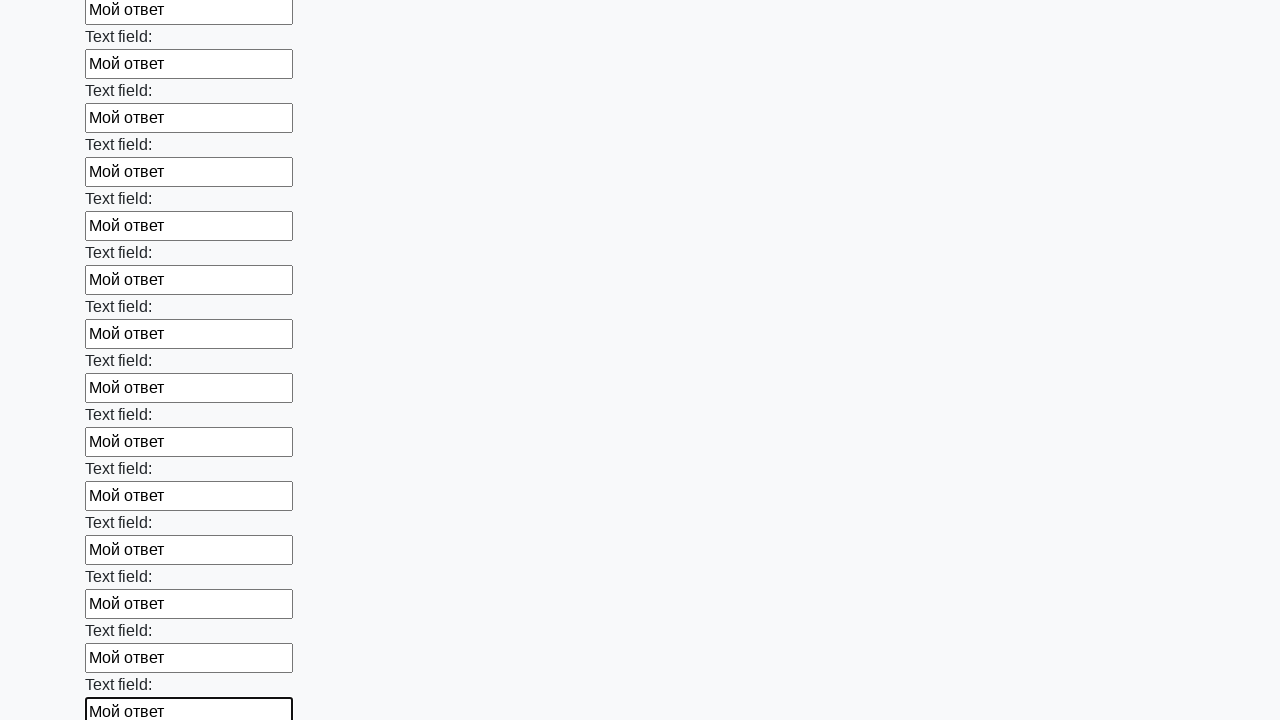

Filled an input field with 'Мой ответ' on input >> nth=69
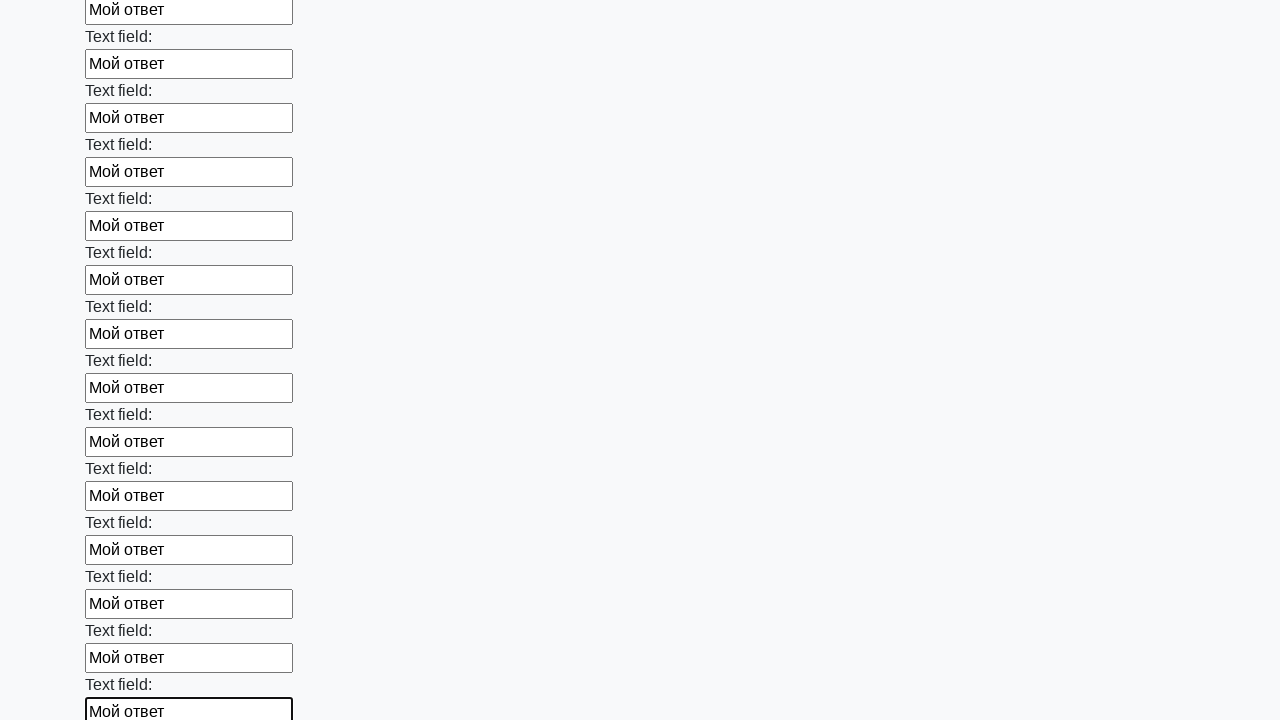

Filled an input field with 'Мой ответ' on input >> nth=70
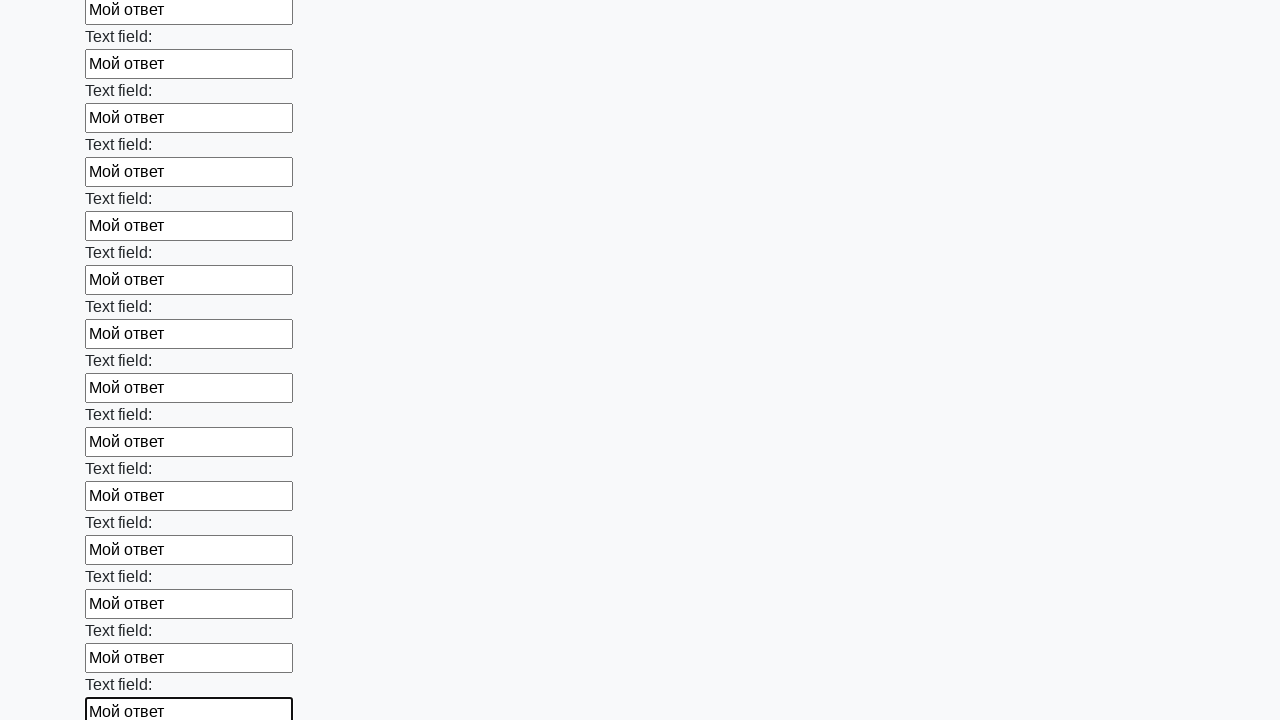

Filled an input field with 'Мой ответ' on input >> nth=71
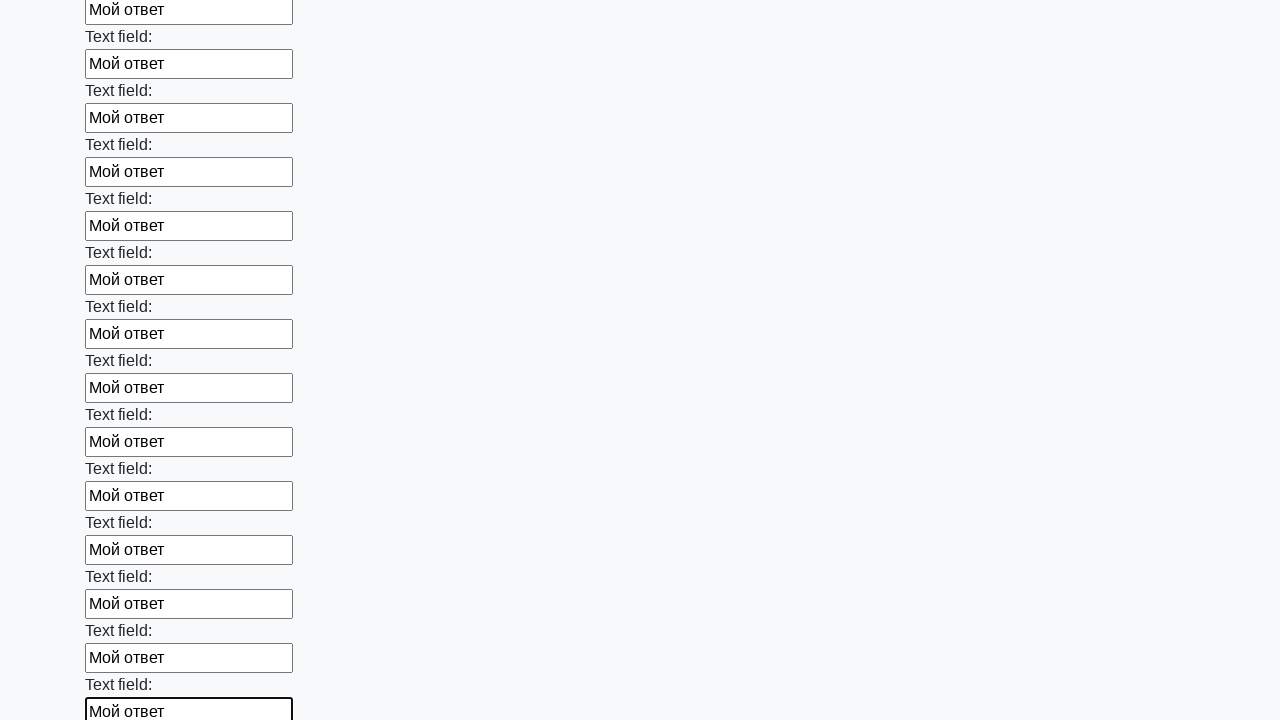

Filled an input field with 'Мой ответ' on input >> nth=72
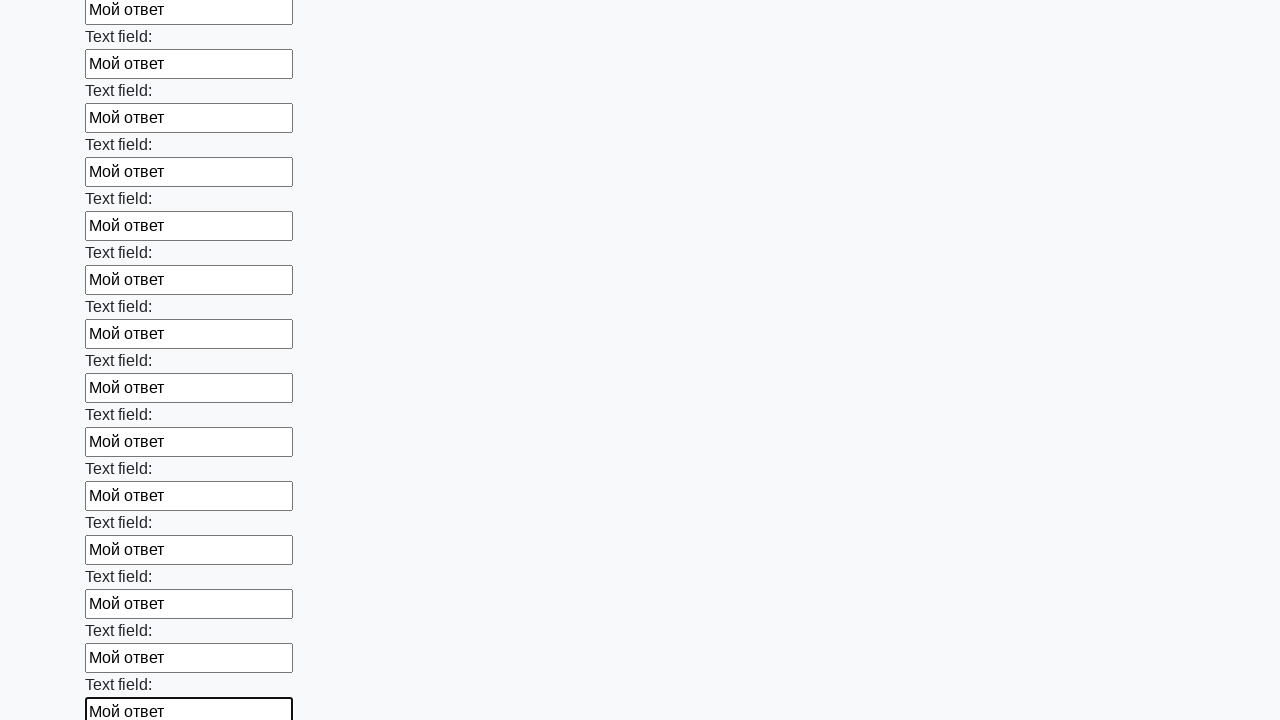

Filled an input field with 'Мой ответ' on input >> nth=73
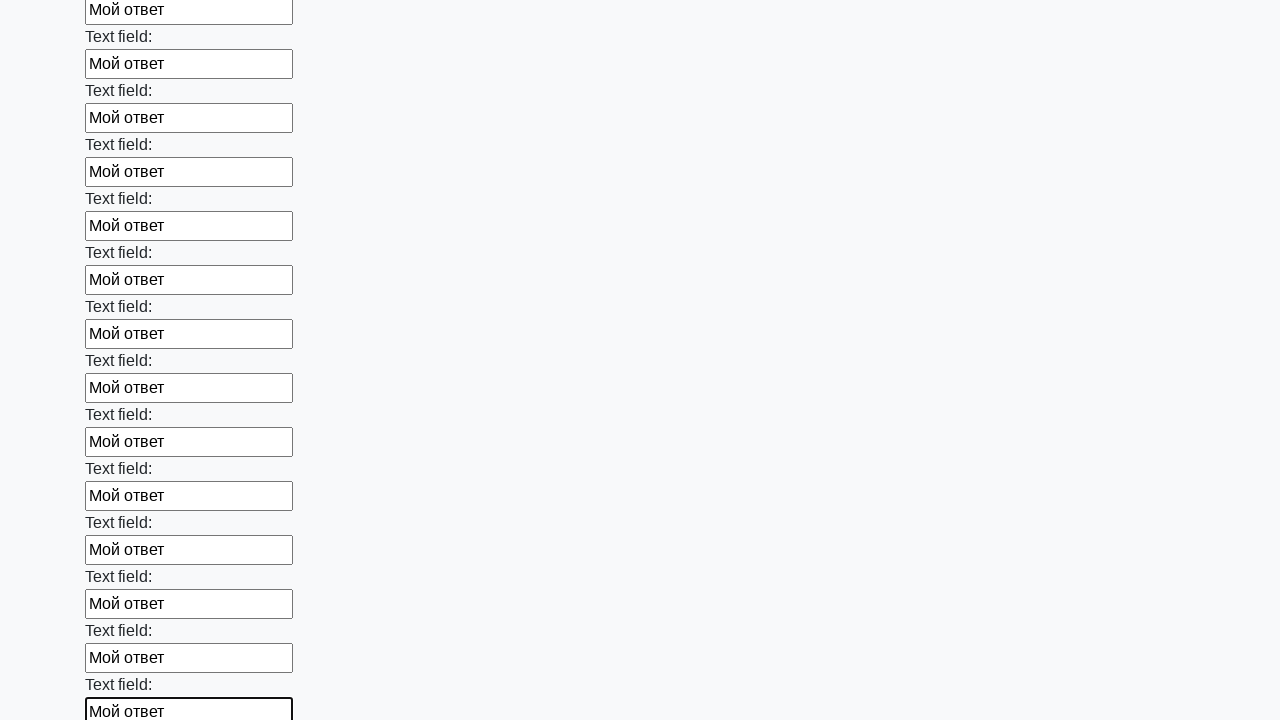

Filled an input field with 'Мой ответ' on input >> nth=74
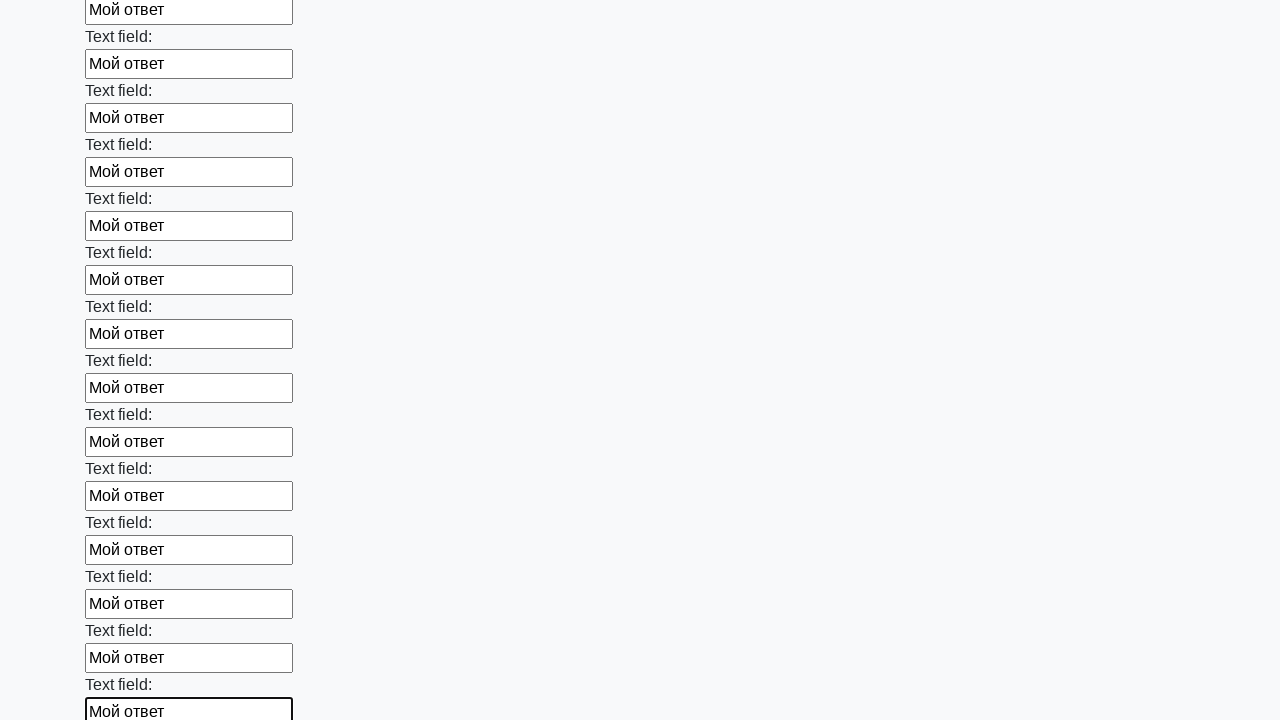

Filled an input field with 'Мой ответ' on input >> nth=75
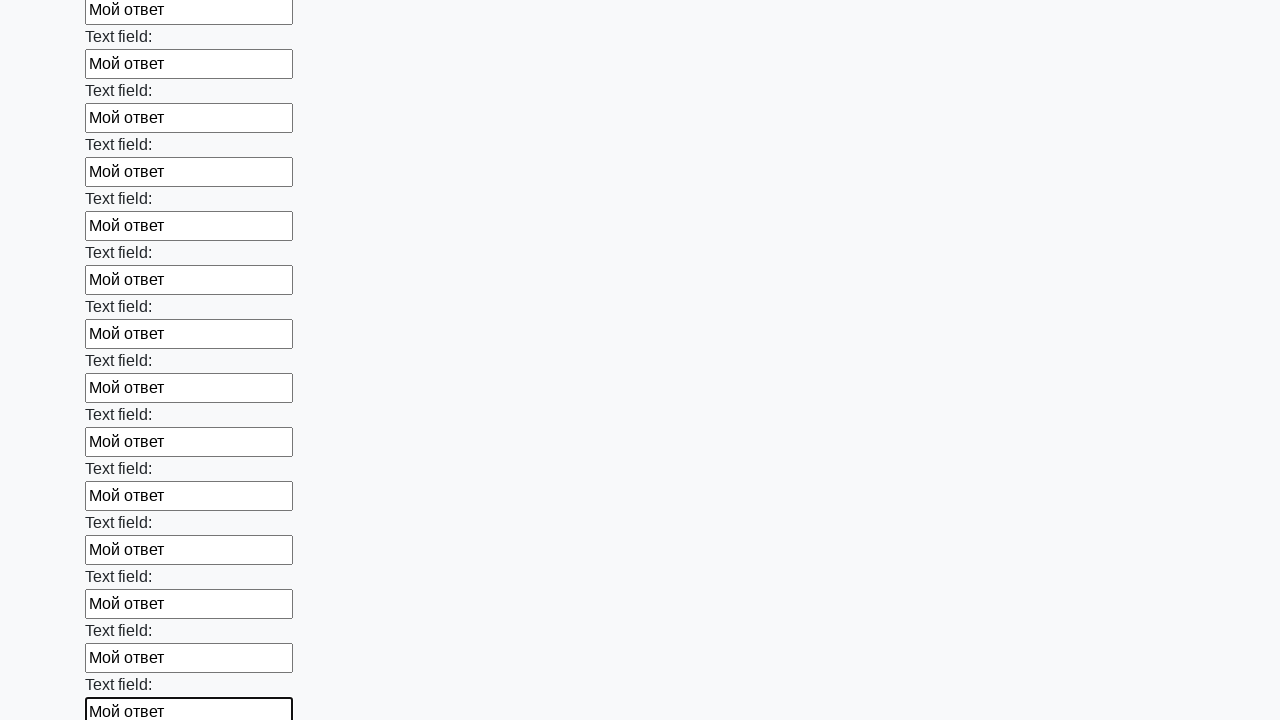

Filled an input field with 'Мой ответ' on input >> nth=76
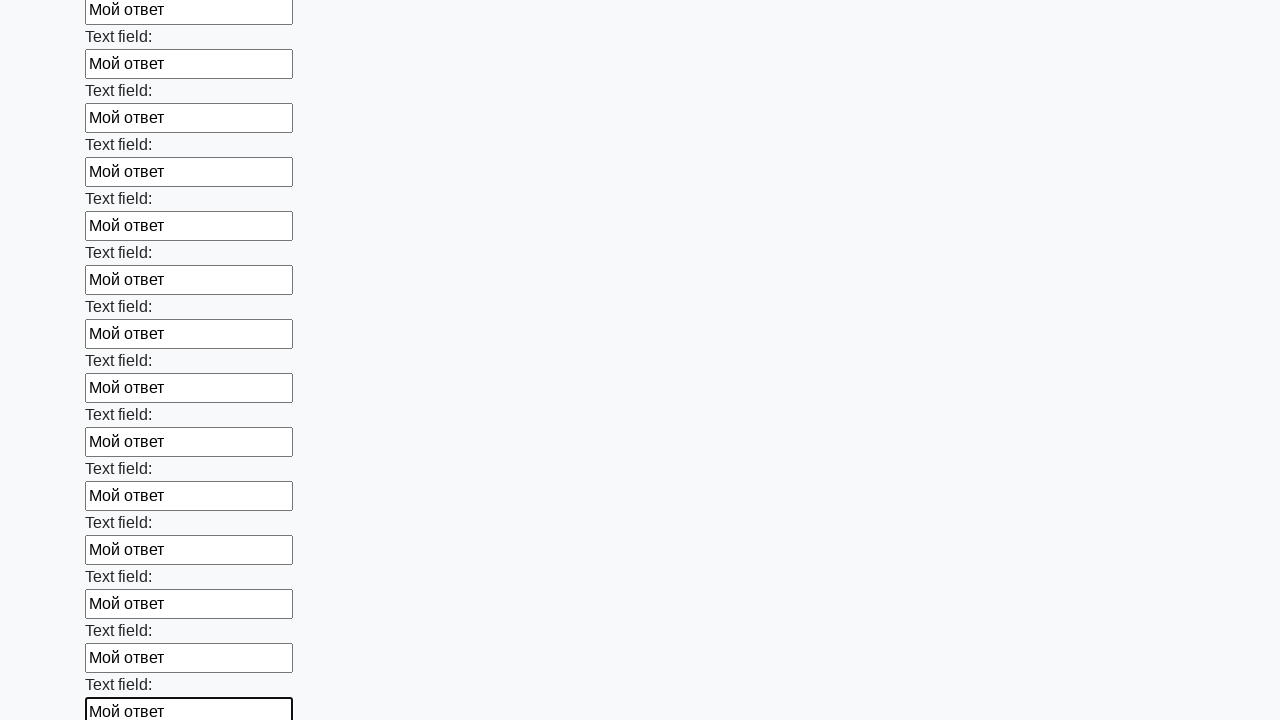

Filled an input field with 'Мой ответ' on input >> nth=77
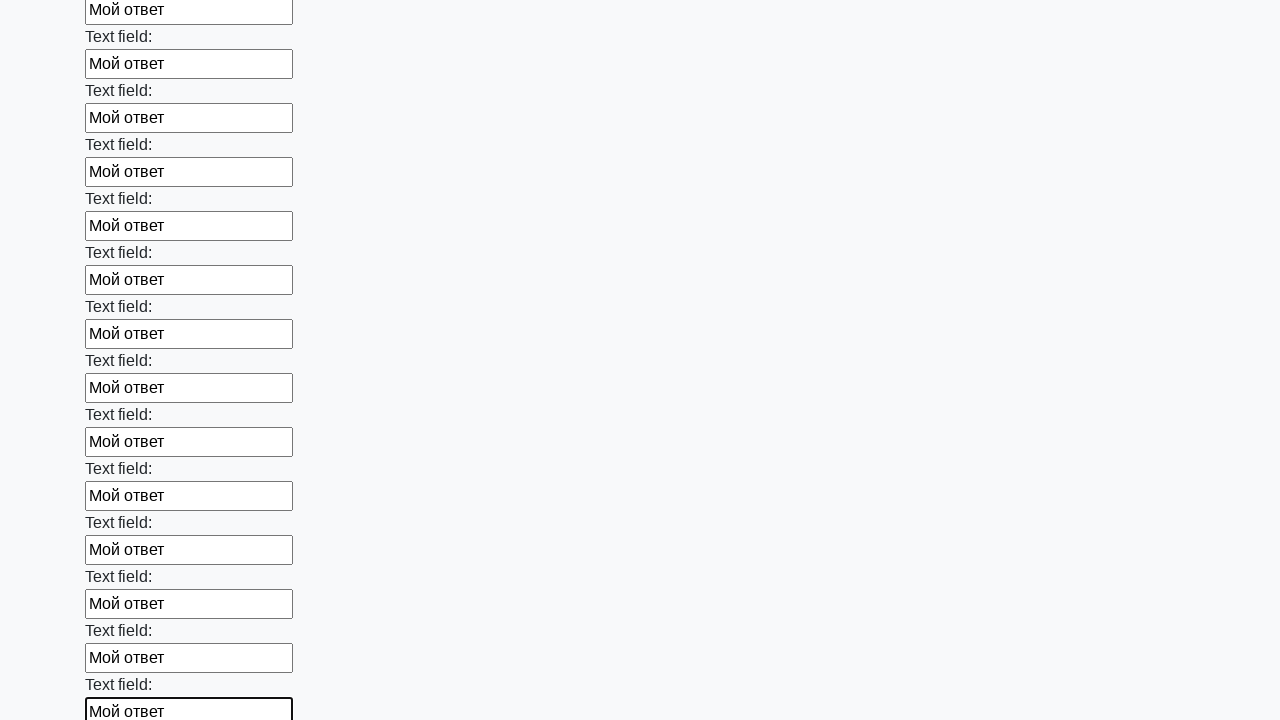

Filled an input field with 'Мой ответ' on input >> nth=78
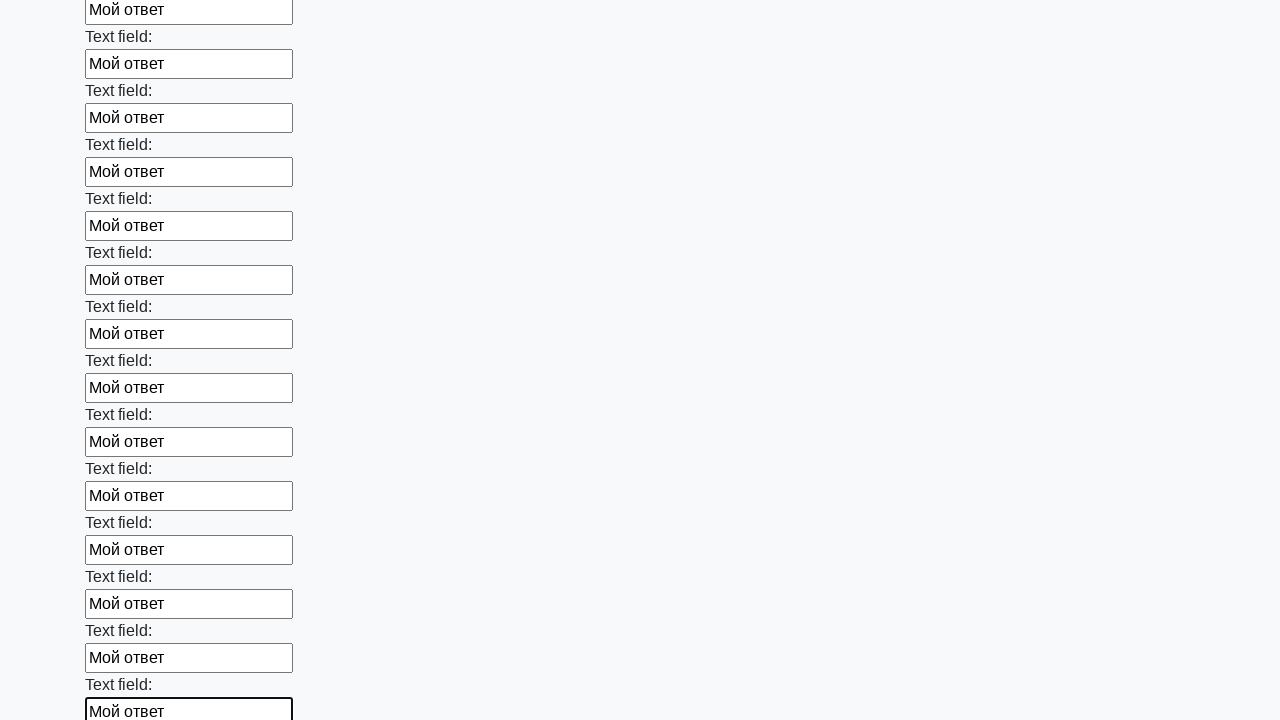

Filled an input field with 'Мой ответ' on input >> nth=79
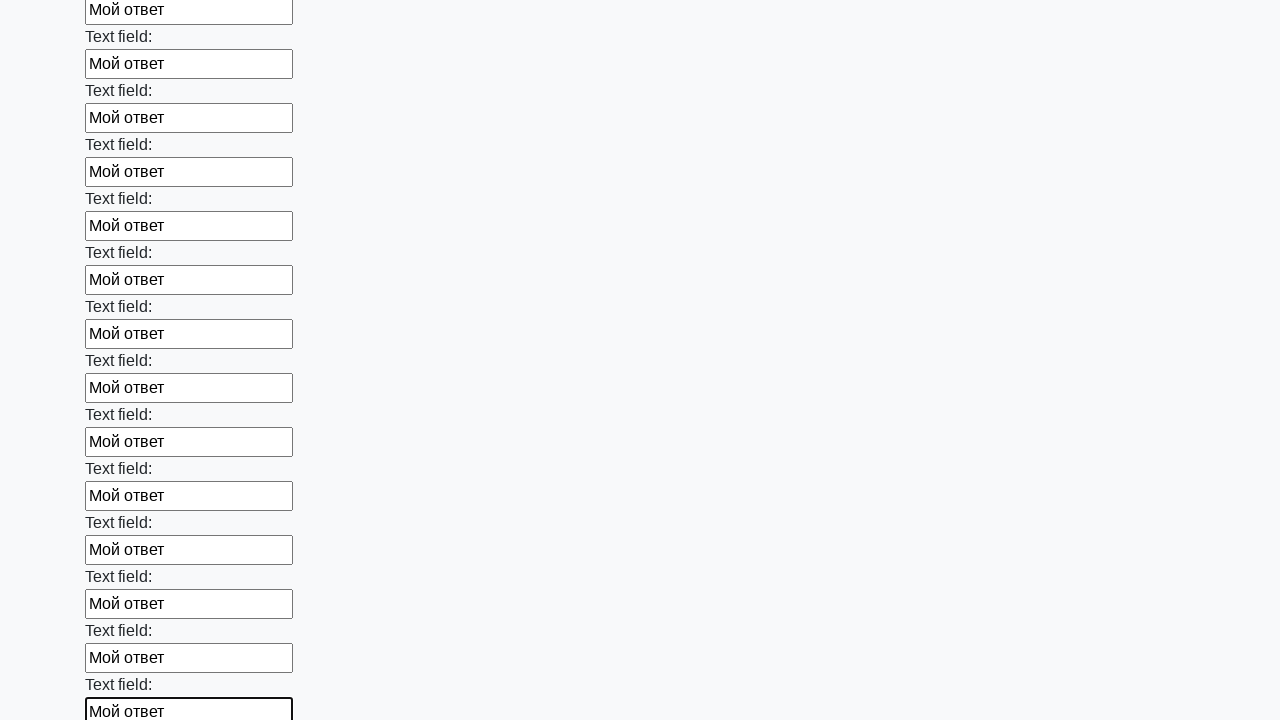

Filled an input field with 'Мой ответ' on input >> nth=80
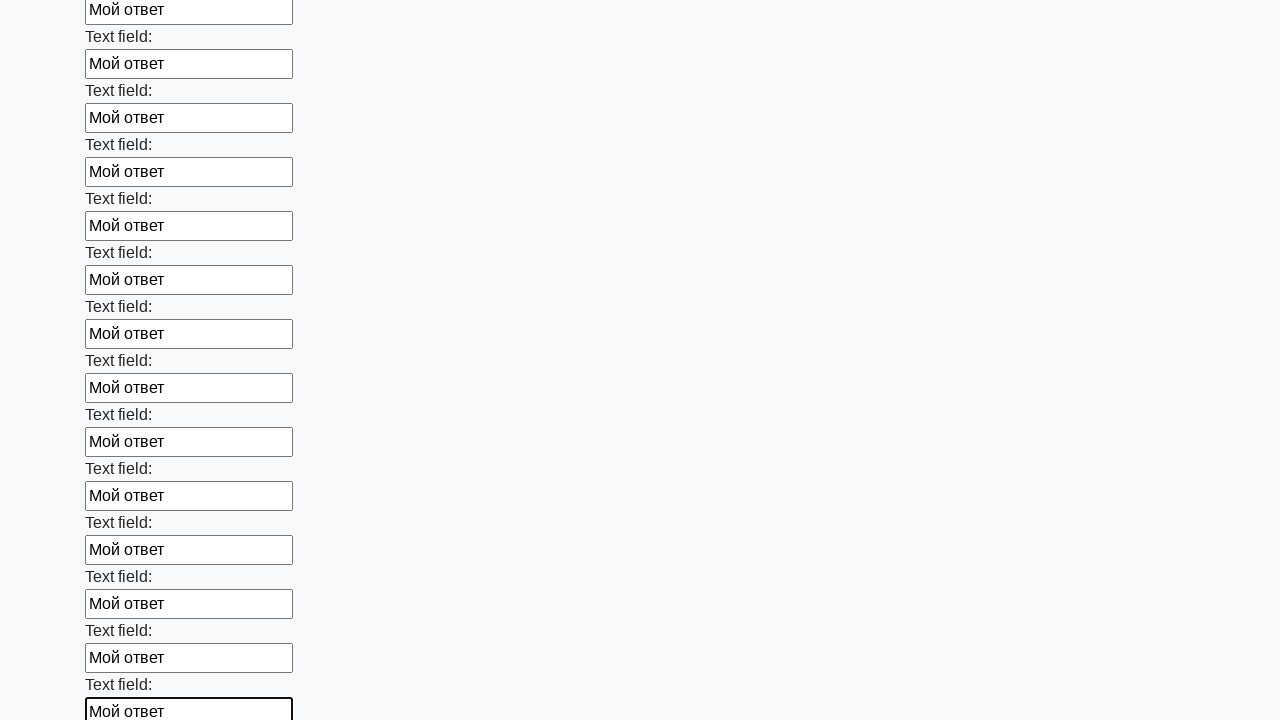

Filled an input field with 'Мой ответ' on input >> nth=81
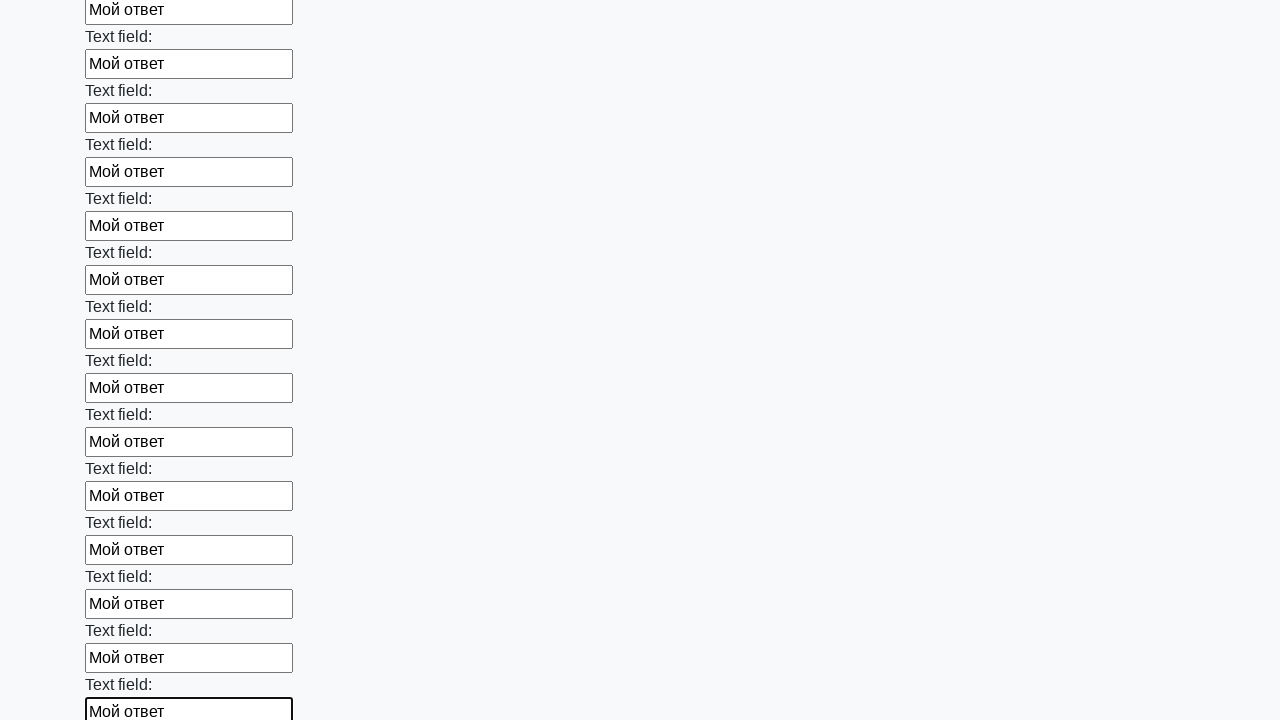

Filled an input field with 'Мой ответ' on input >> nth=82
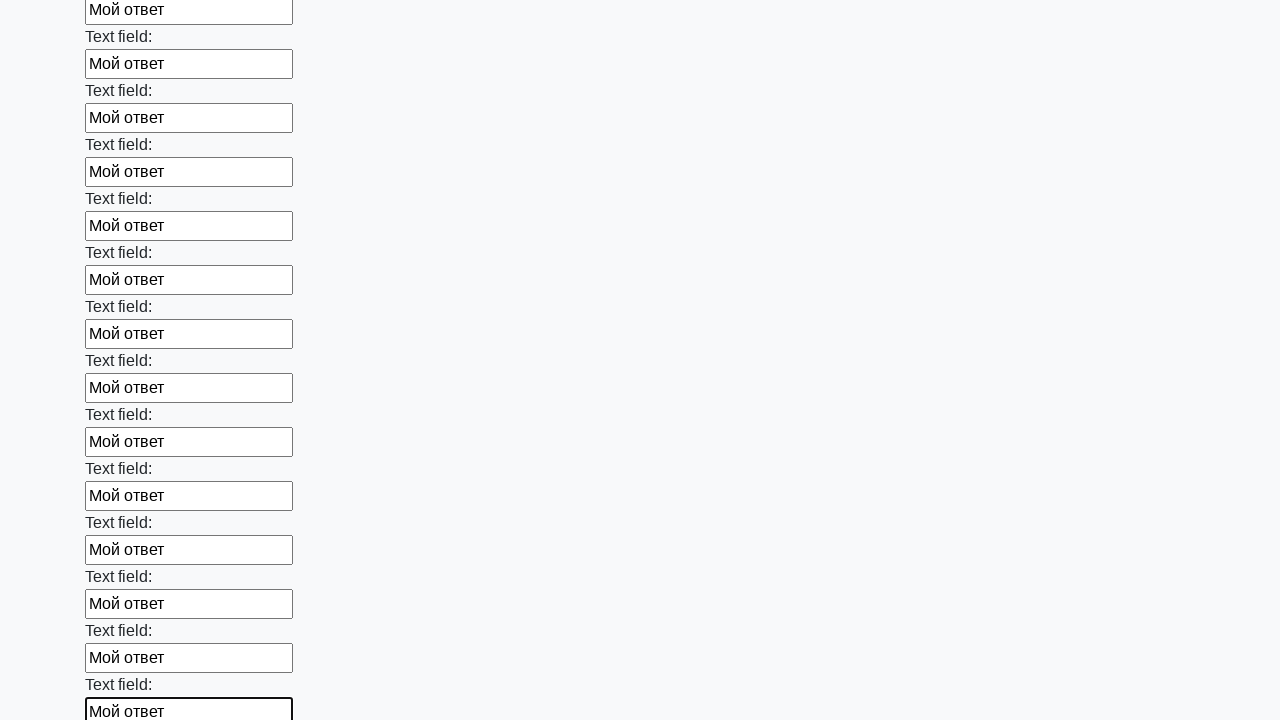

Filled an input field with 'Мой ответ' on input >> nth=83
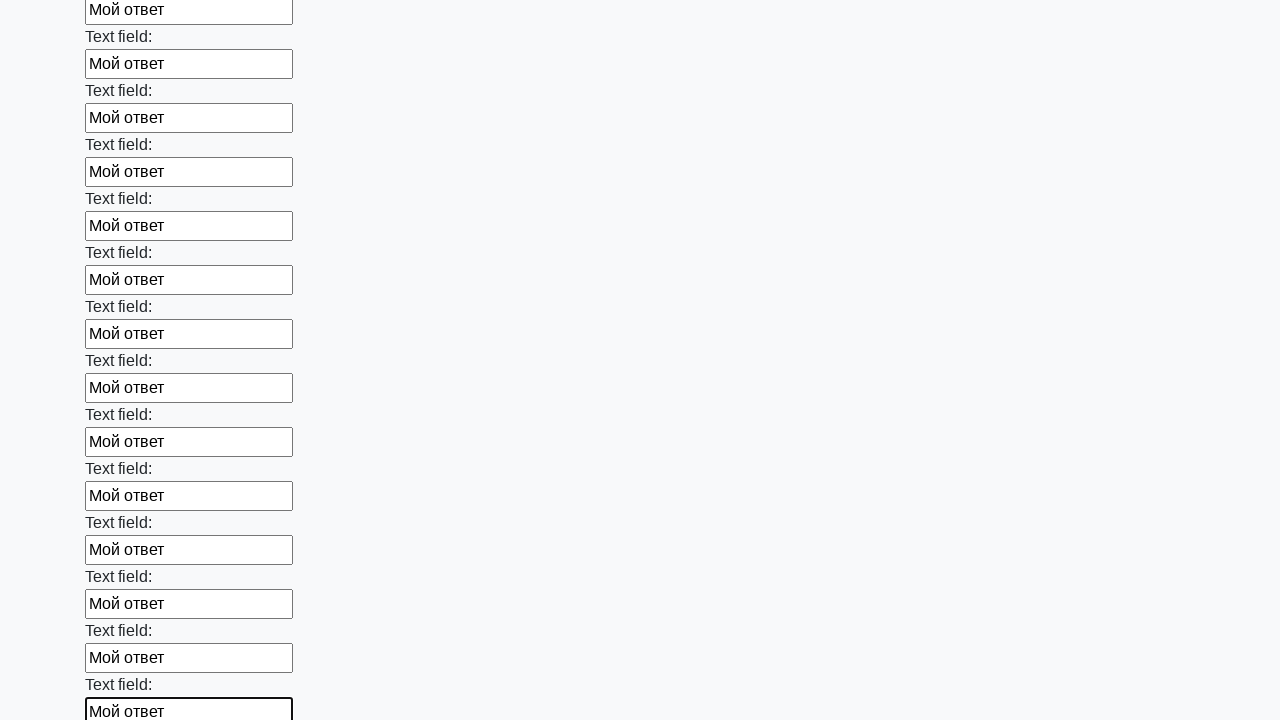

Filled an input field with 'Мой ответ' on input >> nth=84
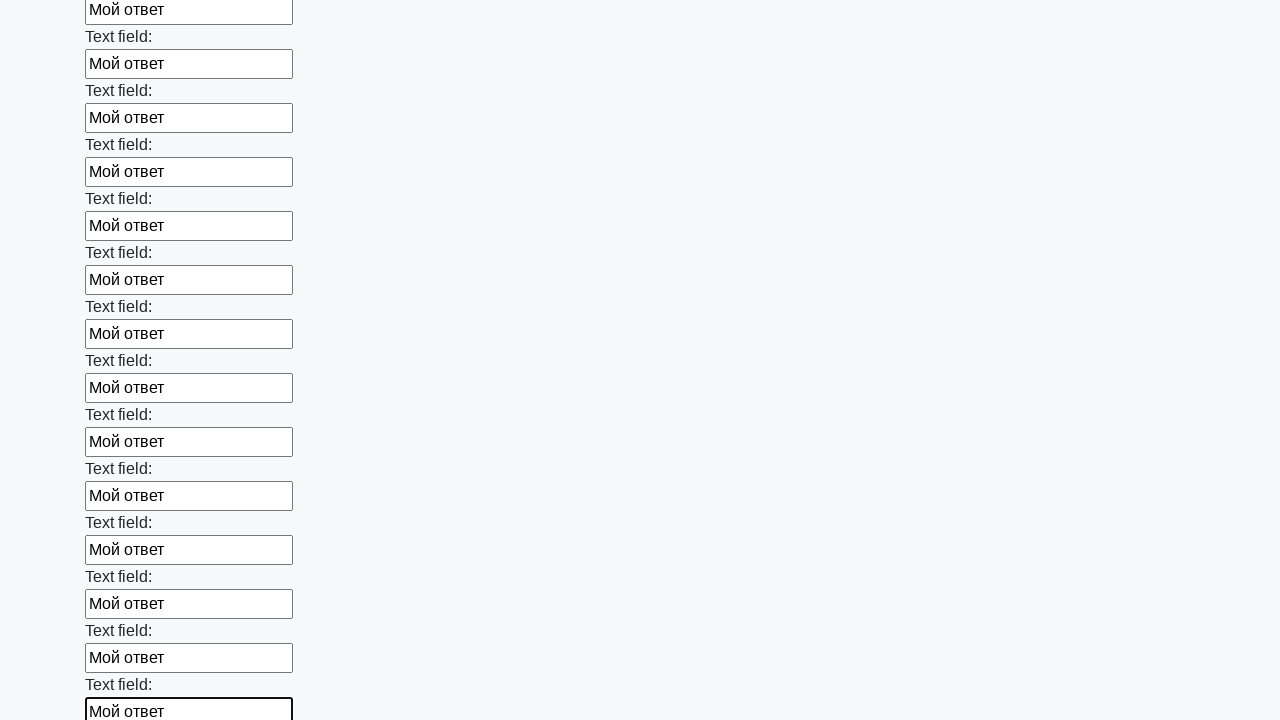

Filled an input field with 'Мой ответ' on input >> nth=85
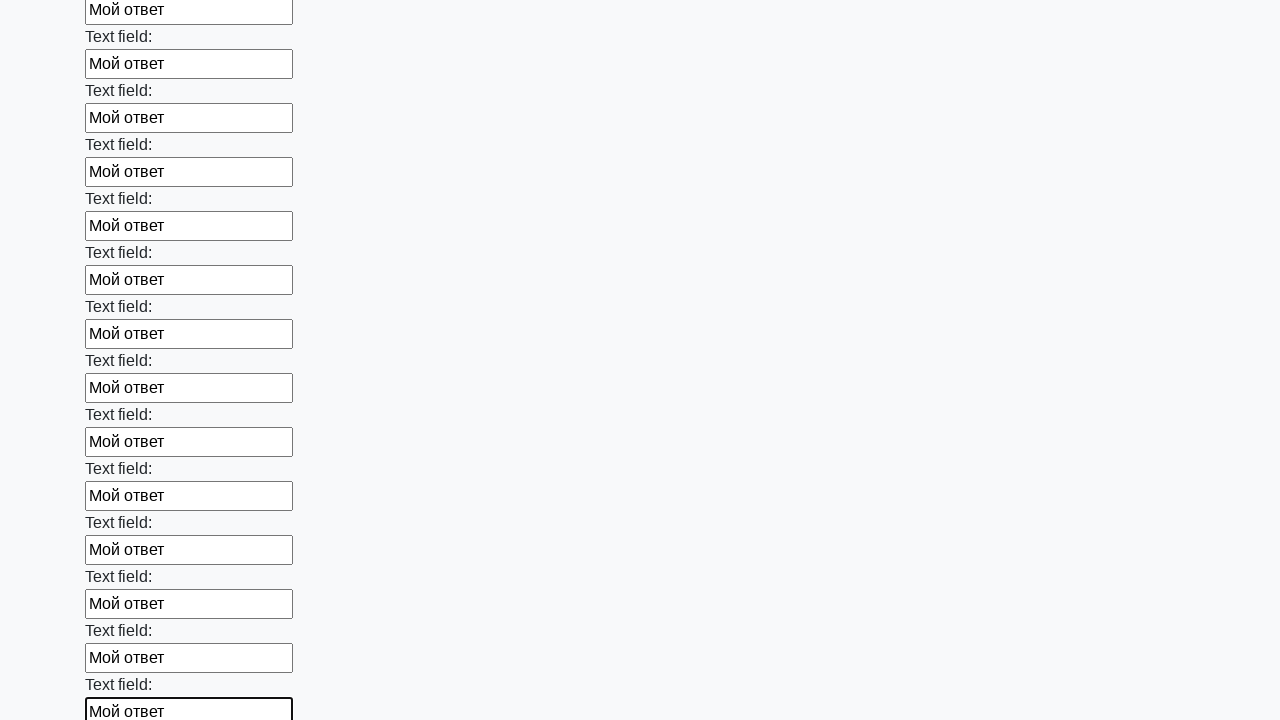

Filled an input field with 'Мой ответ' on input >> nth=86
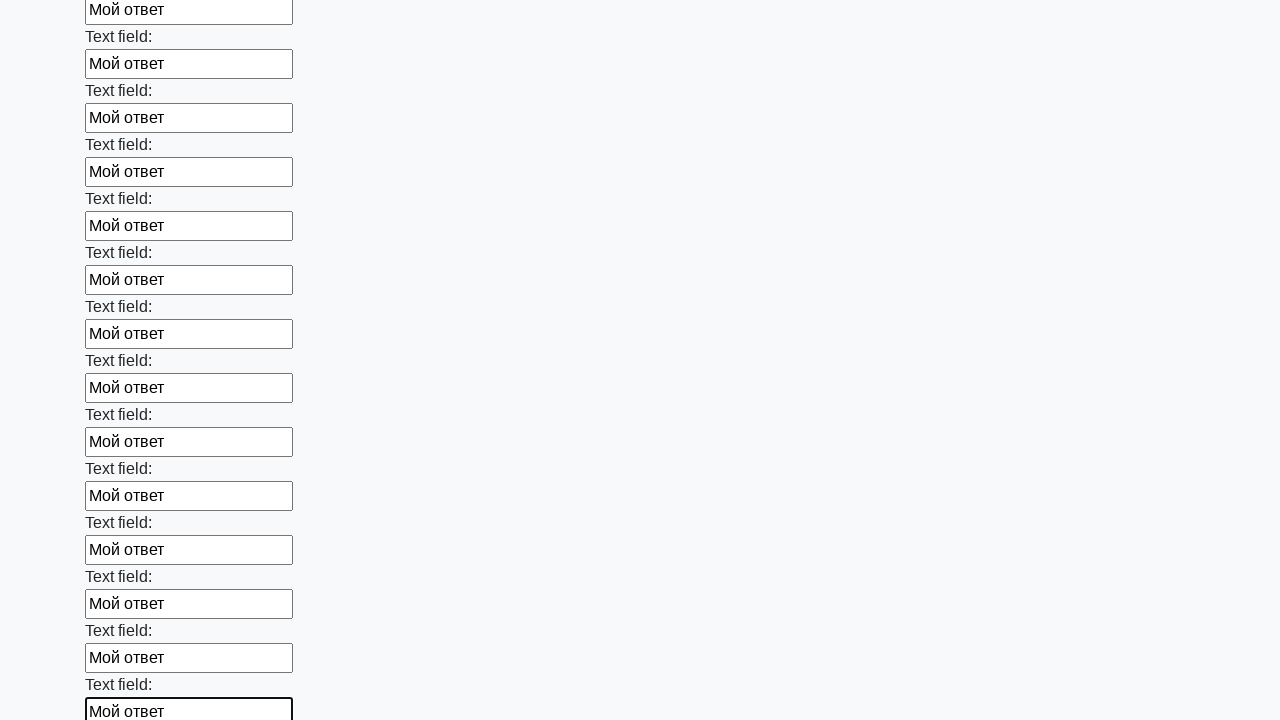

Filled an input field with 'Мой ответ' on input >> nth=87
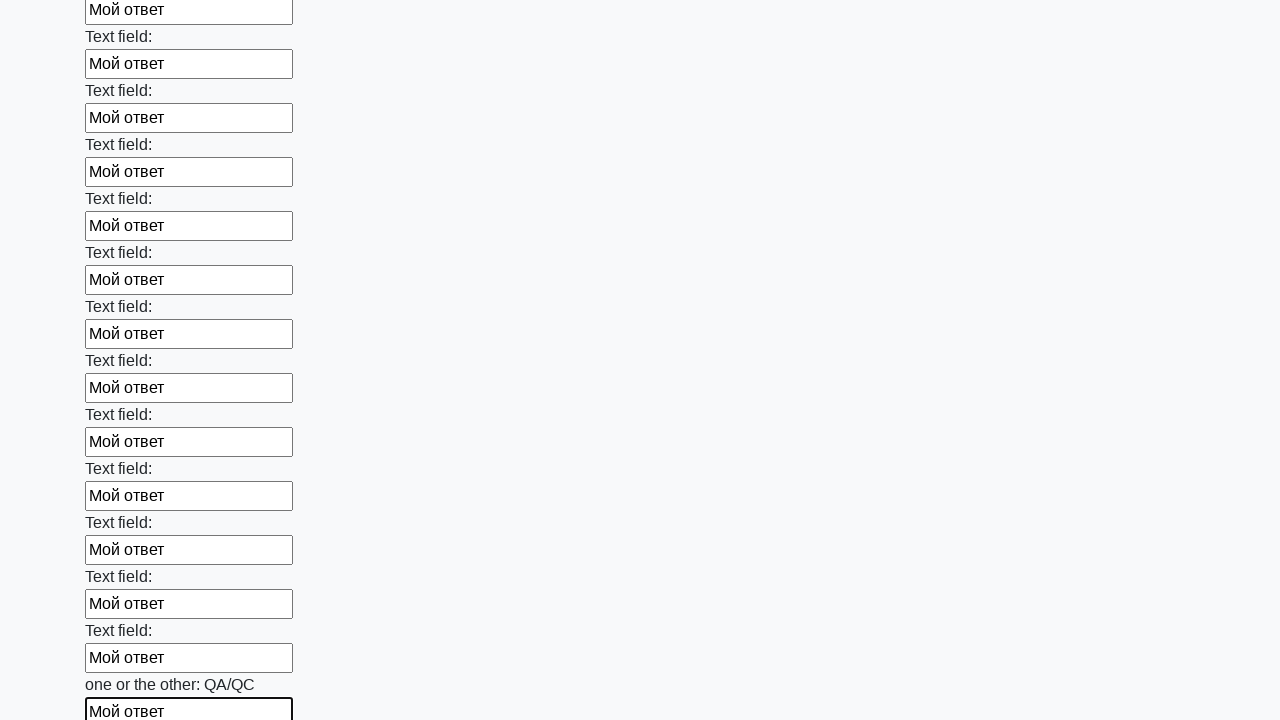

Filled an input field with 'Мой ответ' on input >> nth=88
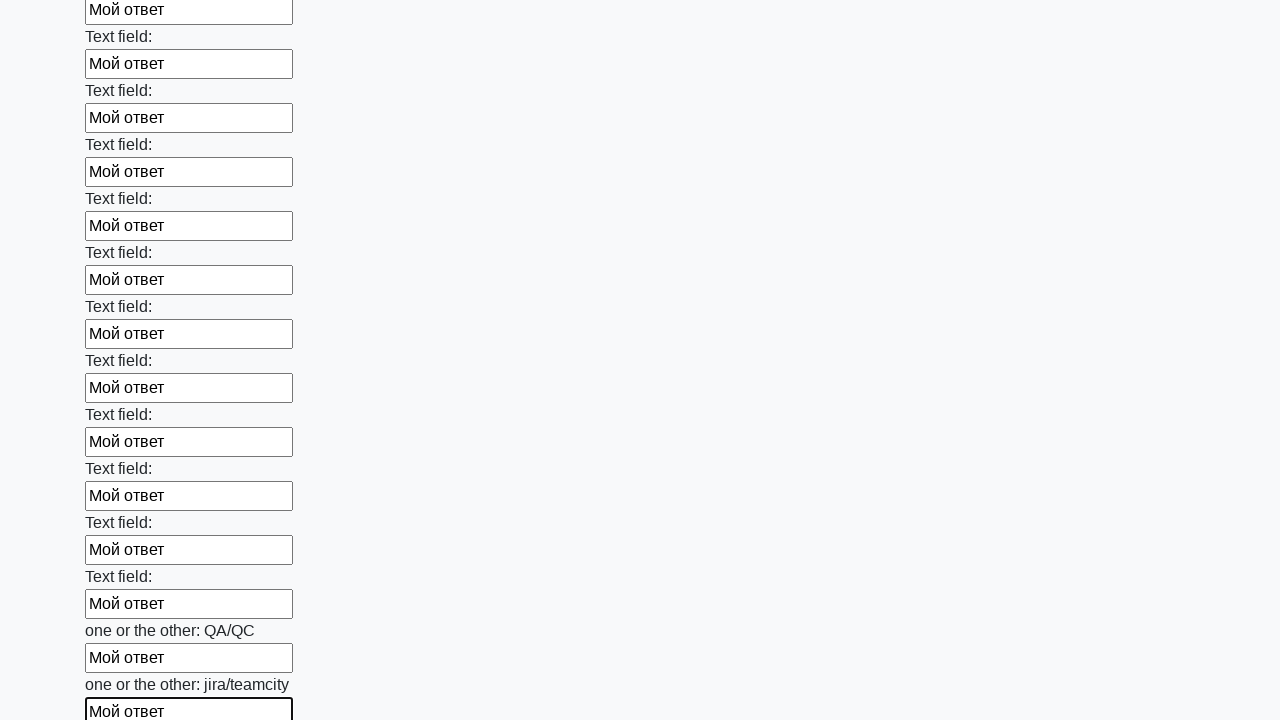

Filled an input field with 'Мой ответ' on input >> nth=89
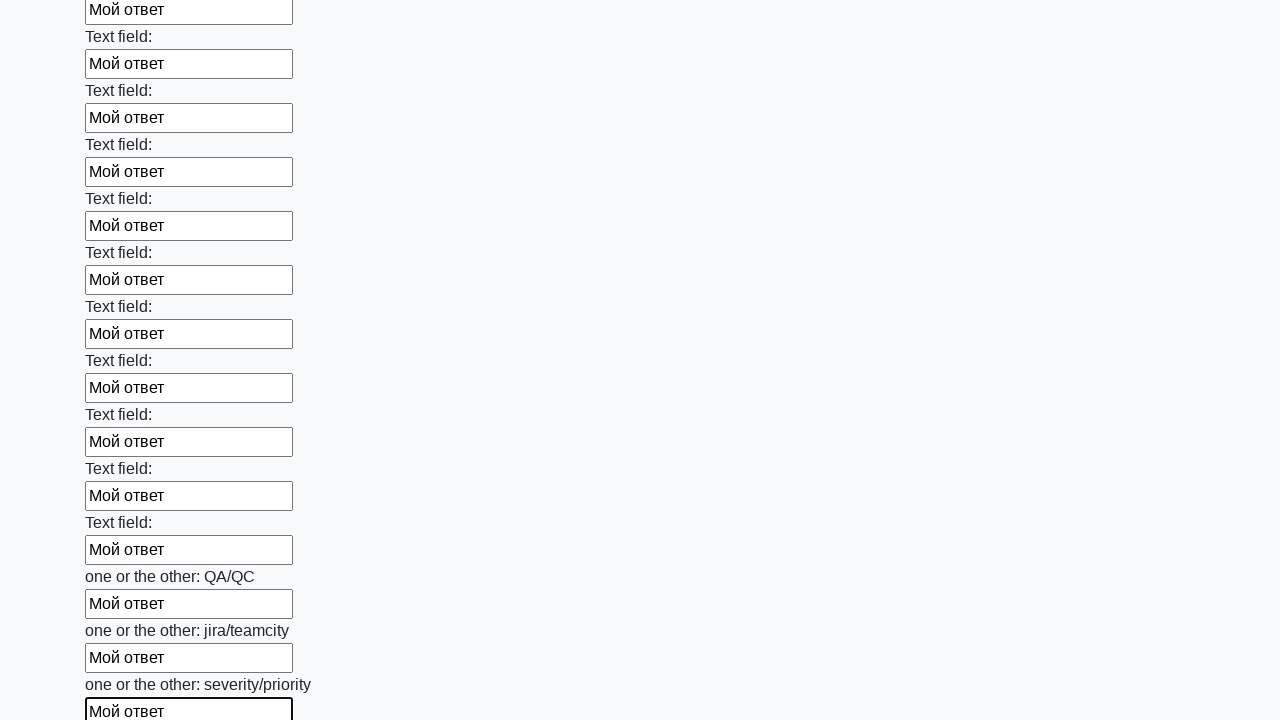

Filled an input field with 'Мой ответ' on input >> nth=90
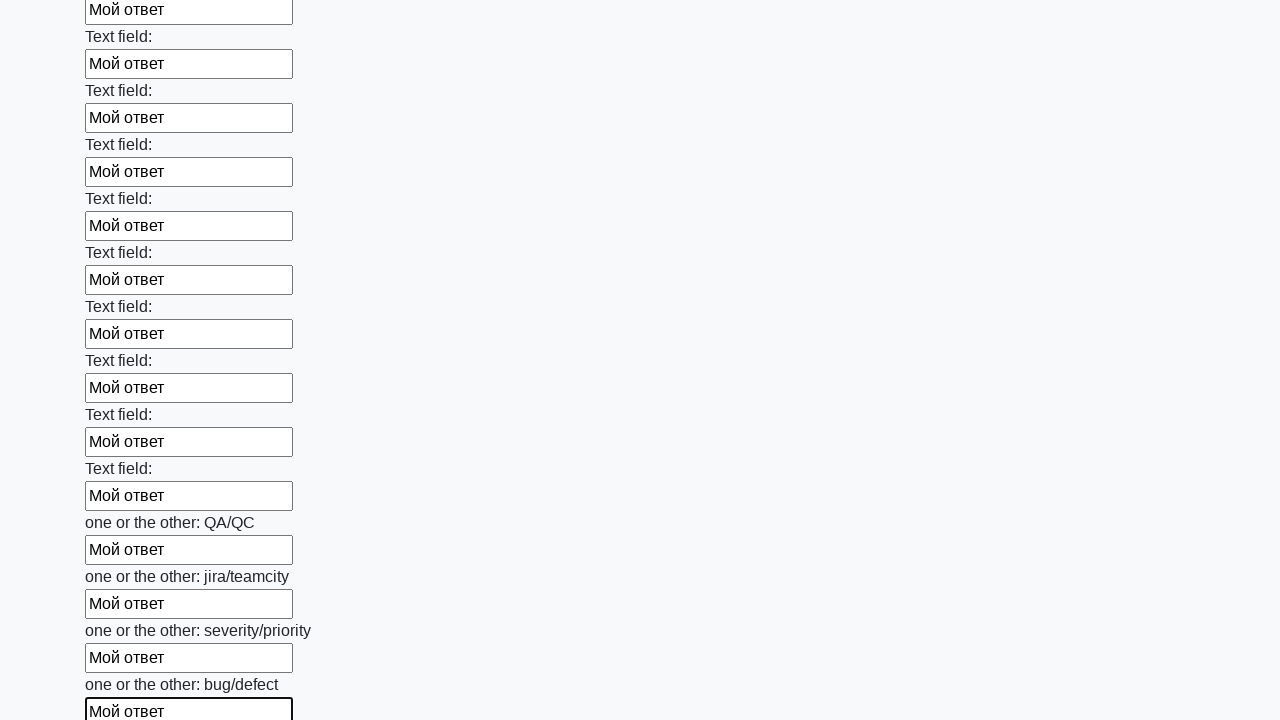

Filled an input field with 'Мой ответ' on input >> nth=91
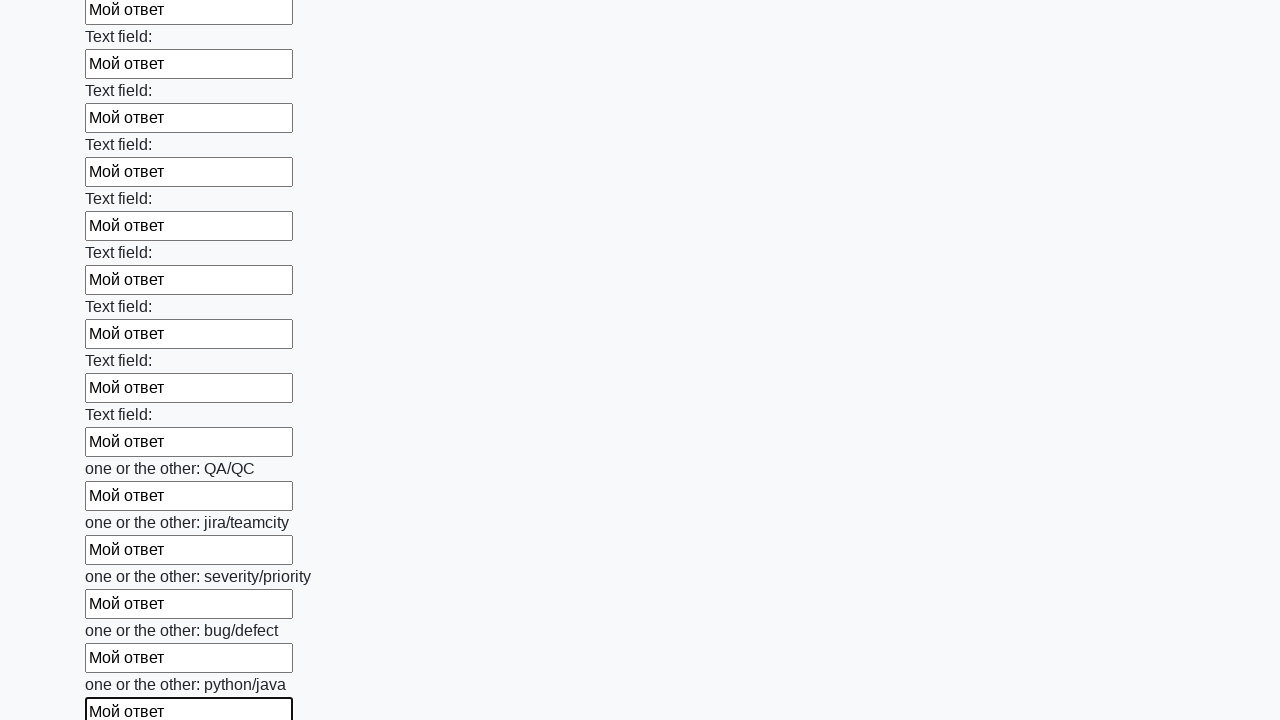

Filled an input field with 'Мой ответ' on input >> nth=92
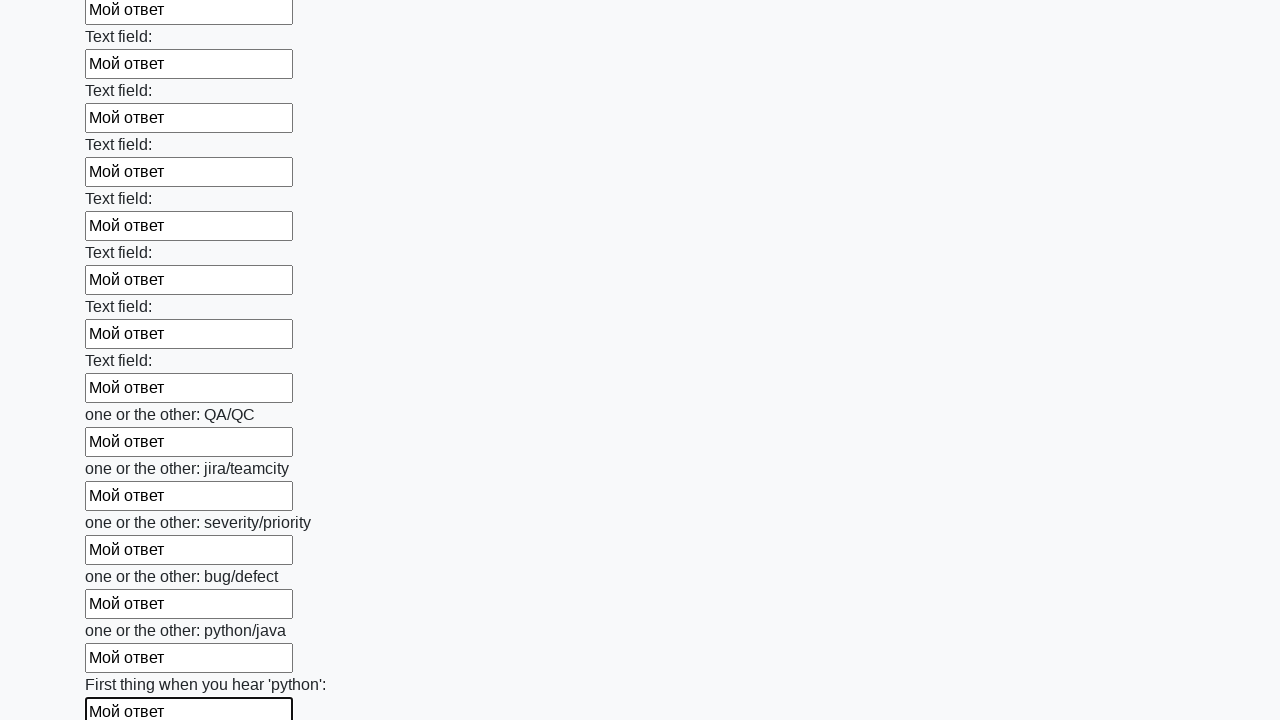

Filled an input field with 'Мой ответ' on input >> nth=93
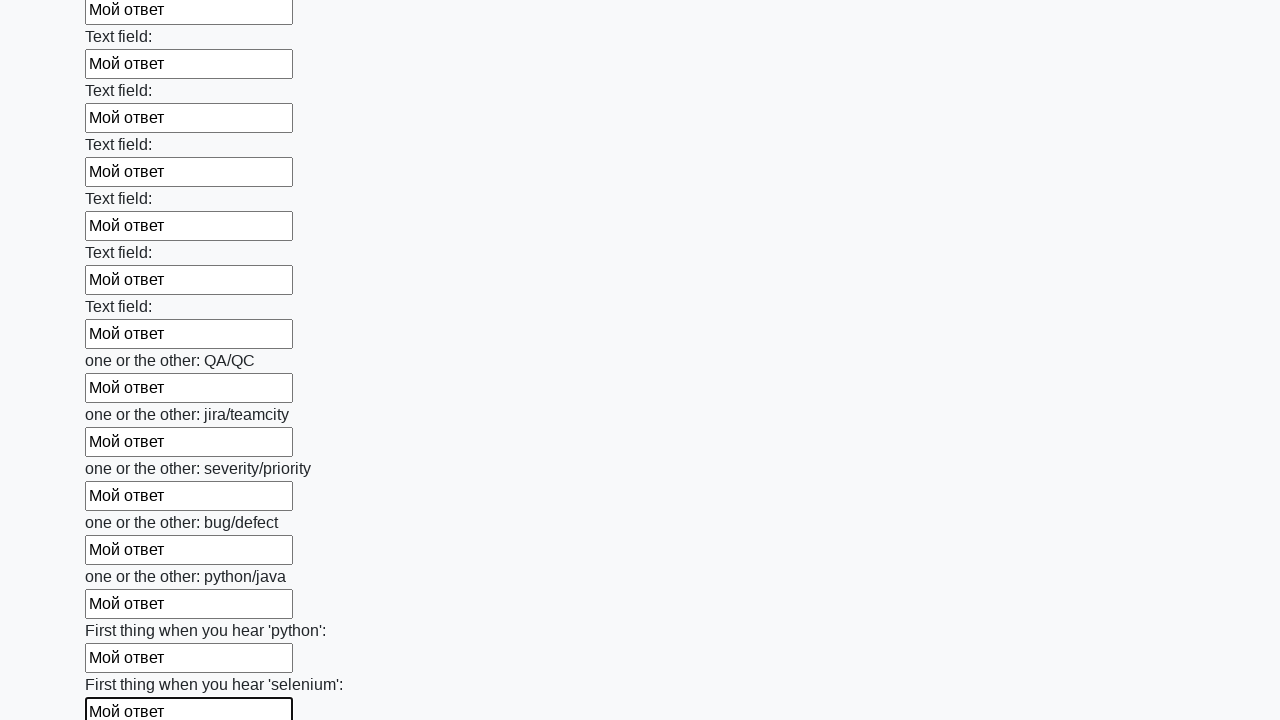

Filled an input field with 'Мой ответ' on input >> nth=94
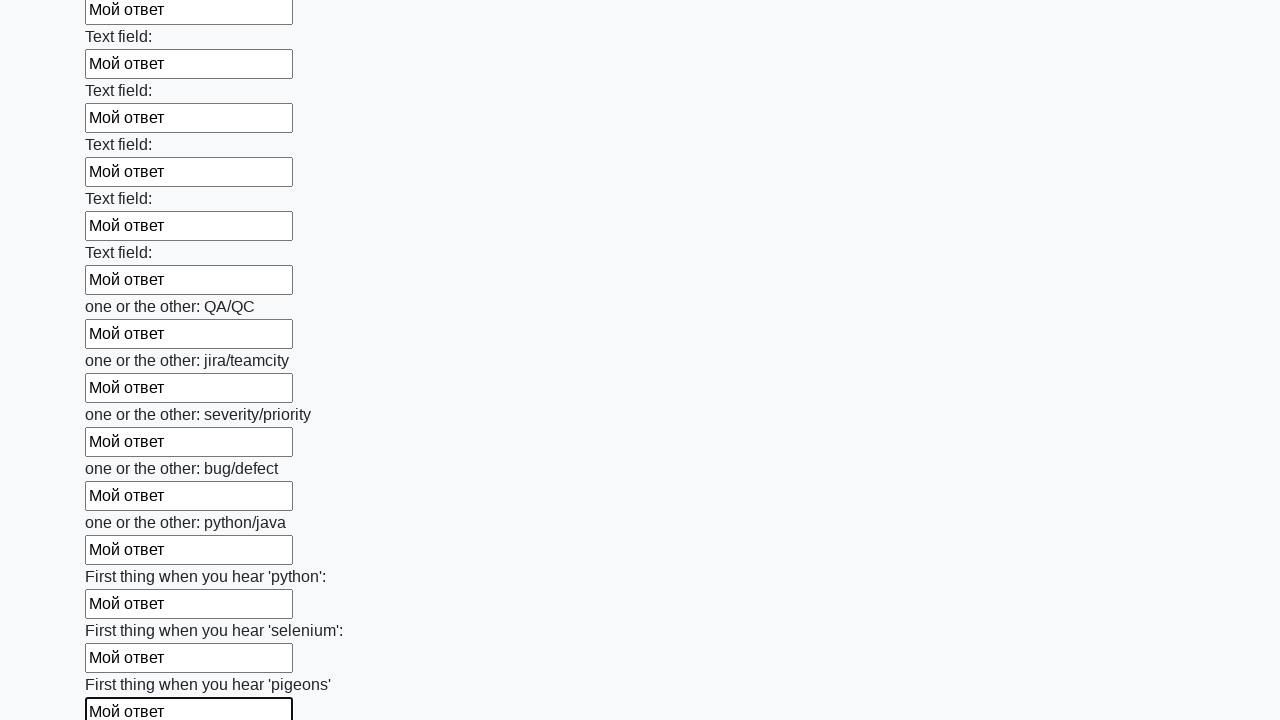

Filled an input field with 'Мой ответ' on input >> nth=95
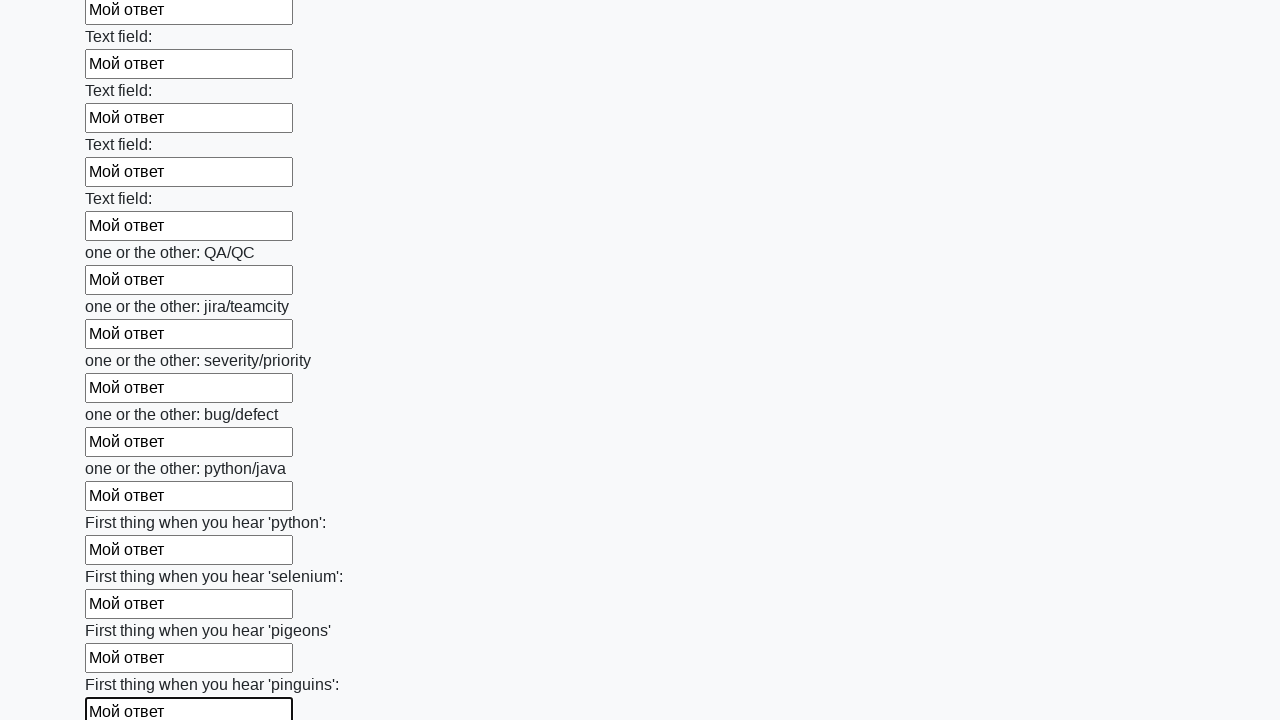

Filled an input field with 'Мой ответ' on input >> nth=96
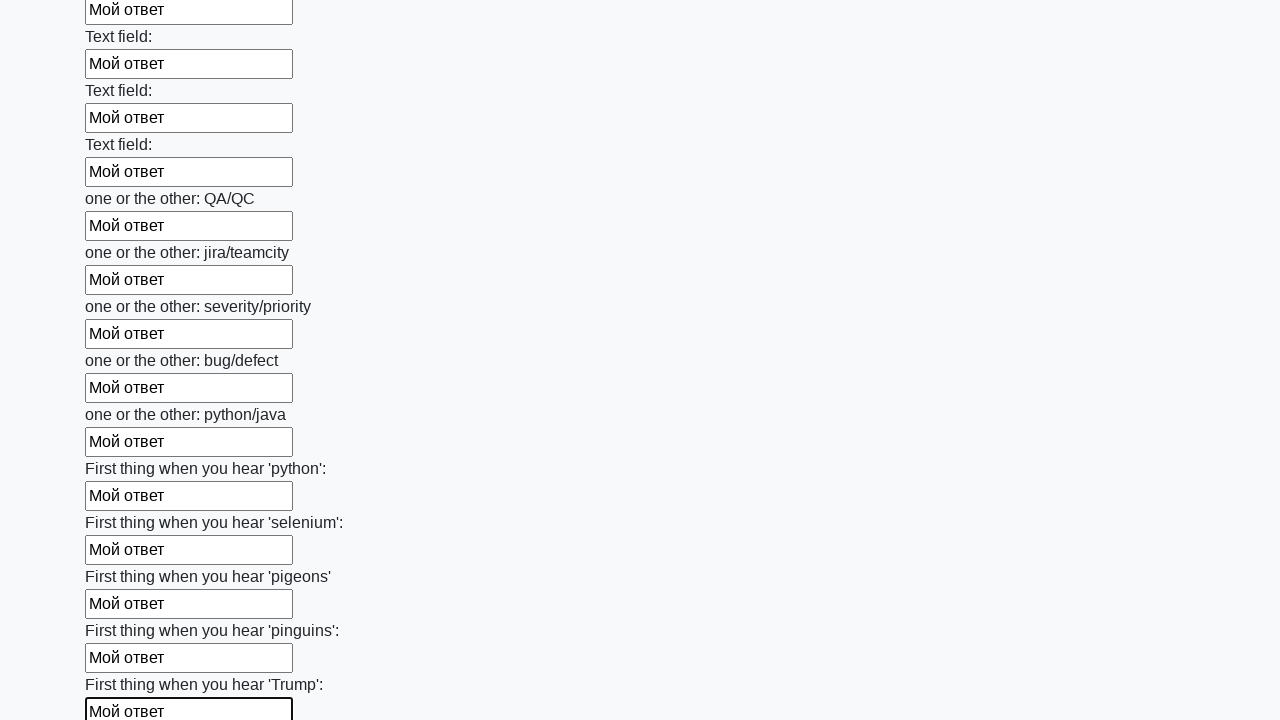

Filled an input field with 'Мой ответ' on input >> nth=97
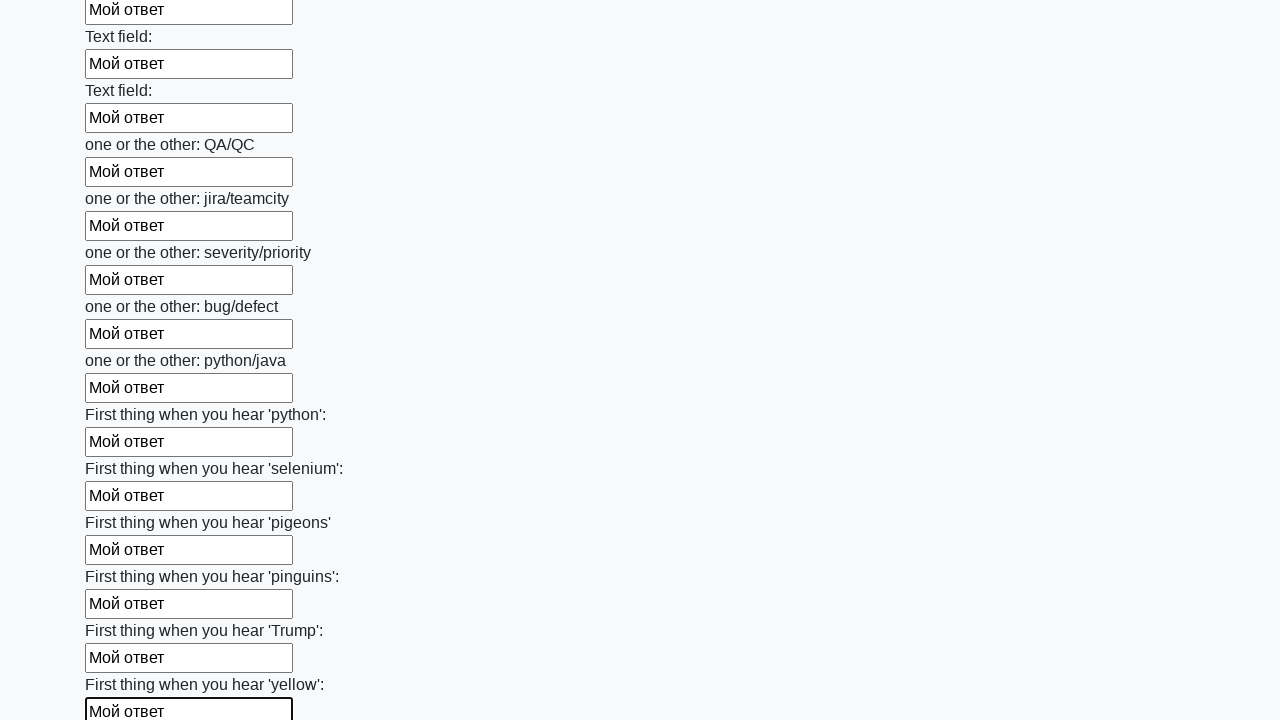

Filled an input field with 'Мой ответ' on input >> nth=98
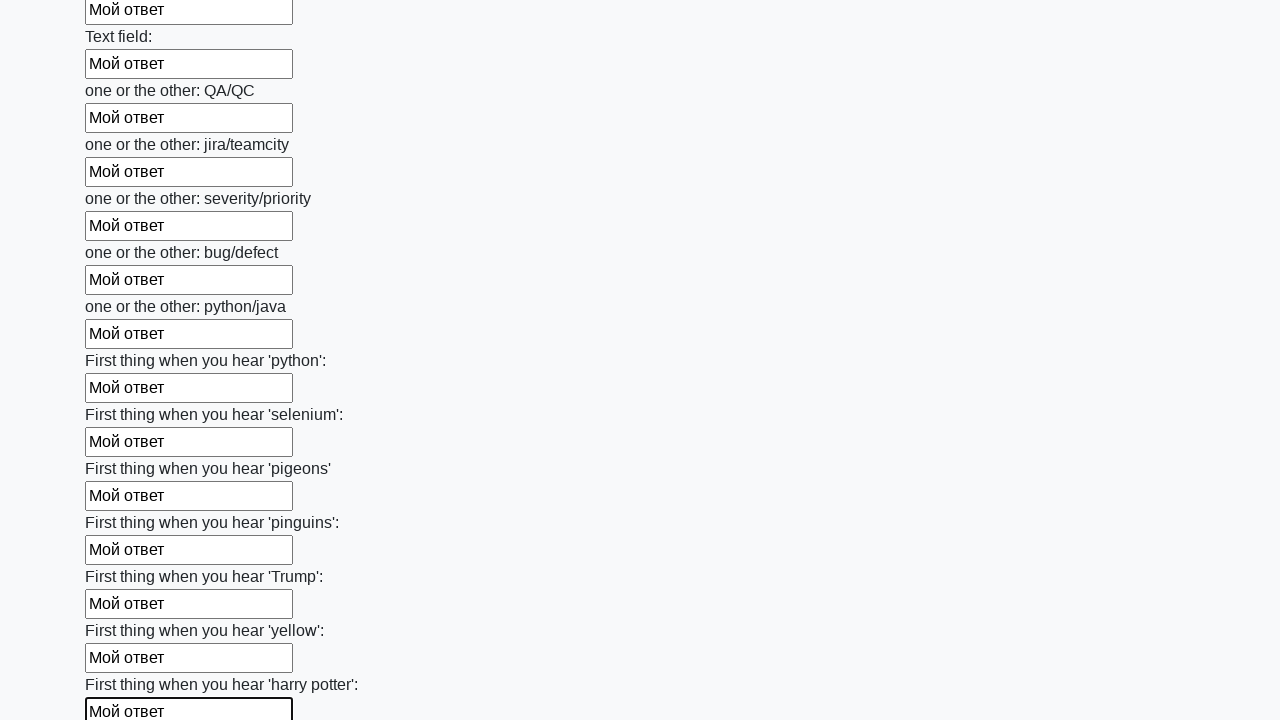

Filled an input field with 'Мой ответ' on input >> nth=99
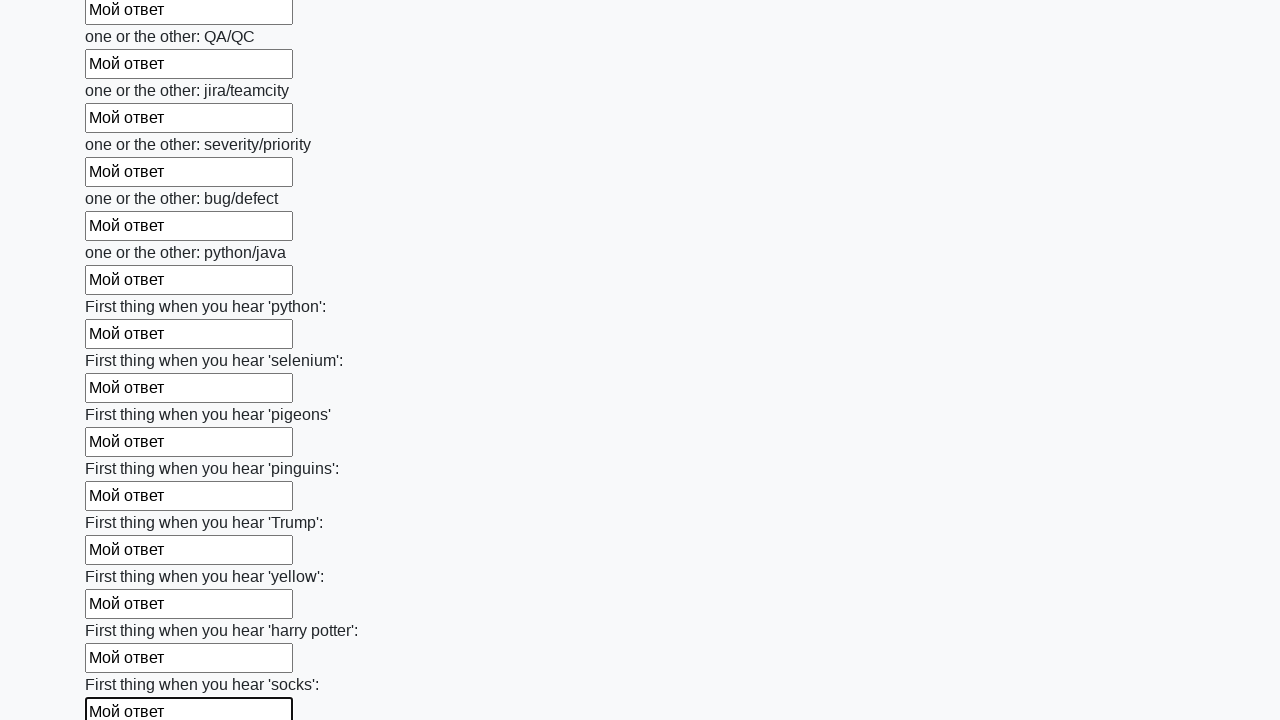

Clicked the submit button at (123, 611) on button.btn
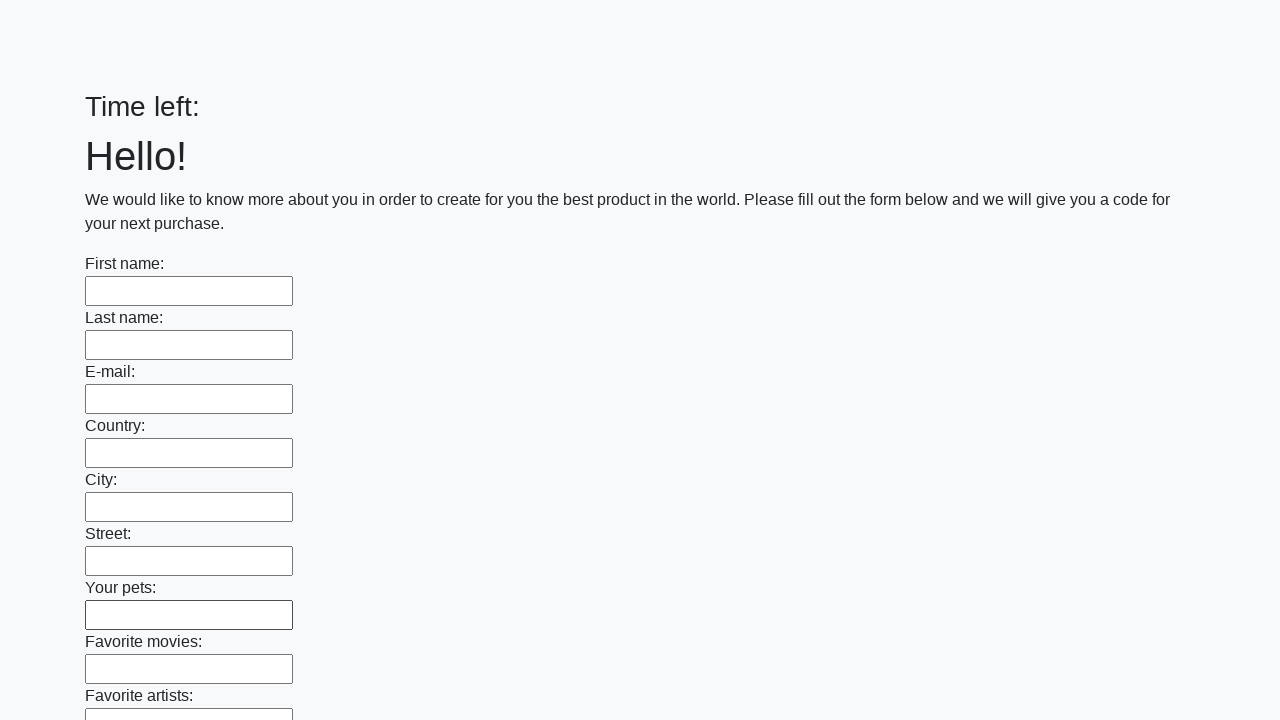

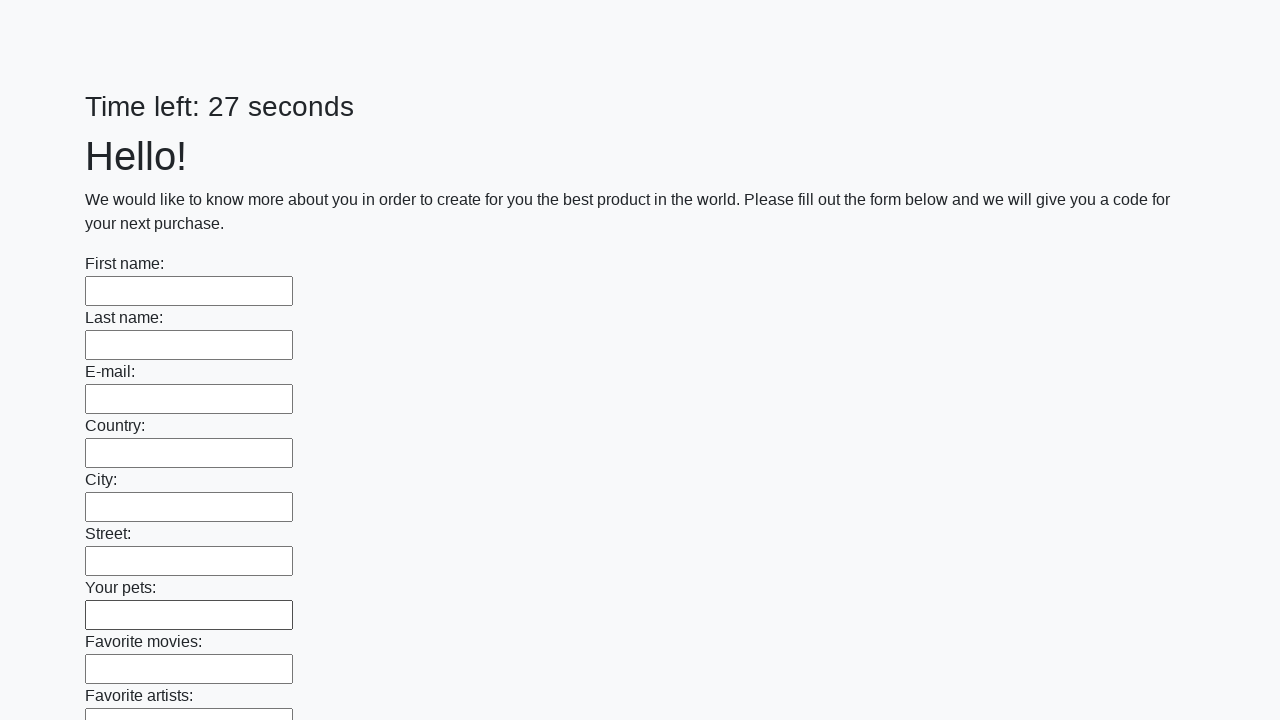